Tests the add/remove elements functionality by clicking the "Add Element" button 100 times to create delete buttons, then clicking 20 delete buttons and validating that the correct number of elements were removed.

Starting URL: http://the-internet.herokuapp.com/add_remove_elements/

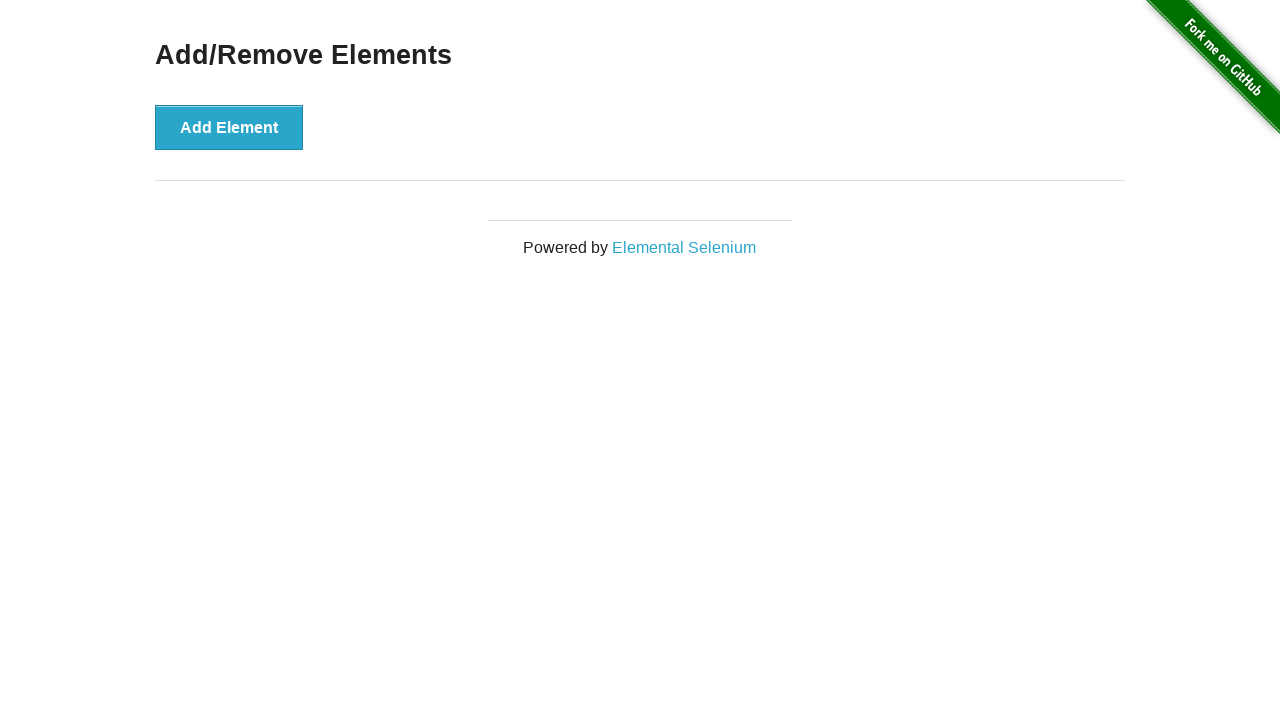

Navigated to add/remove elements page
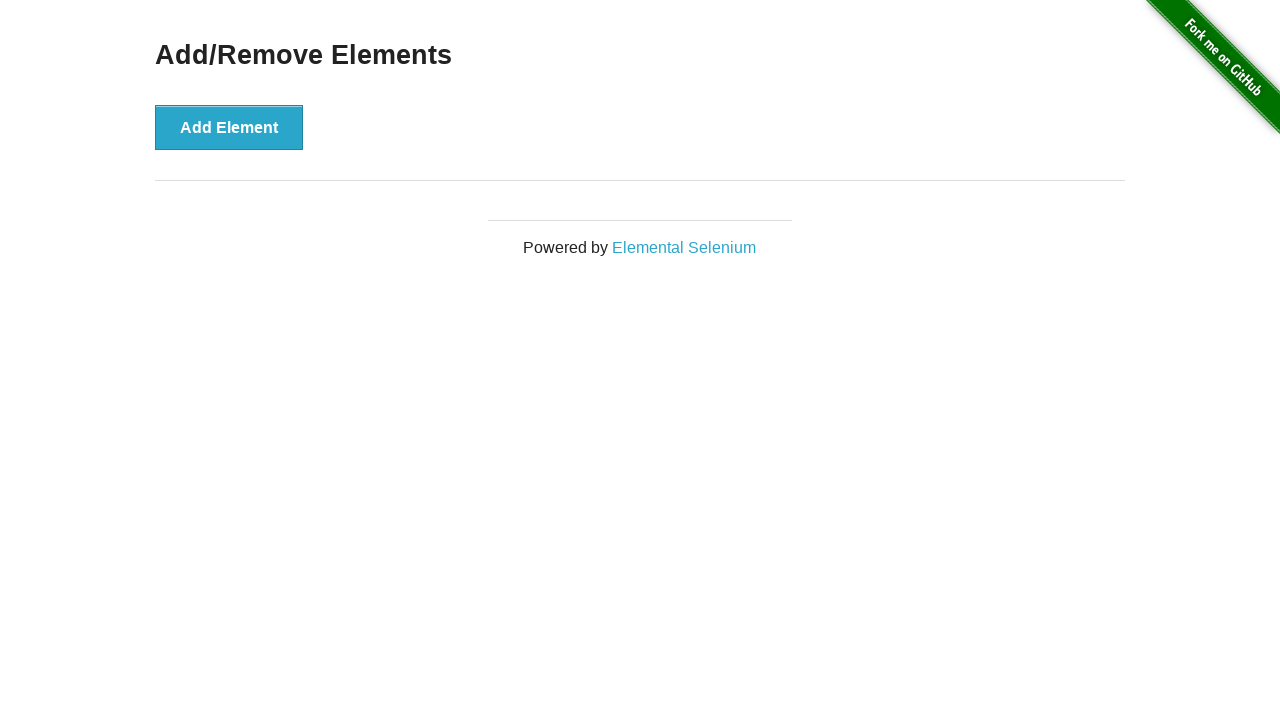

Clicked 'Add Element' button (iteration 1/100) at (229, 127) on button[onclick='addElement()']
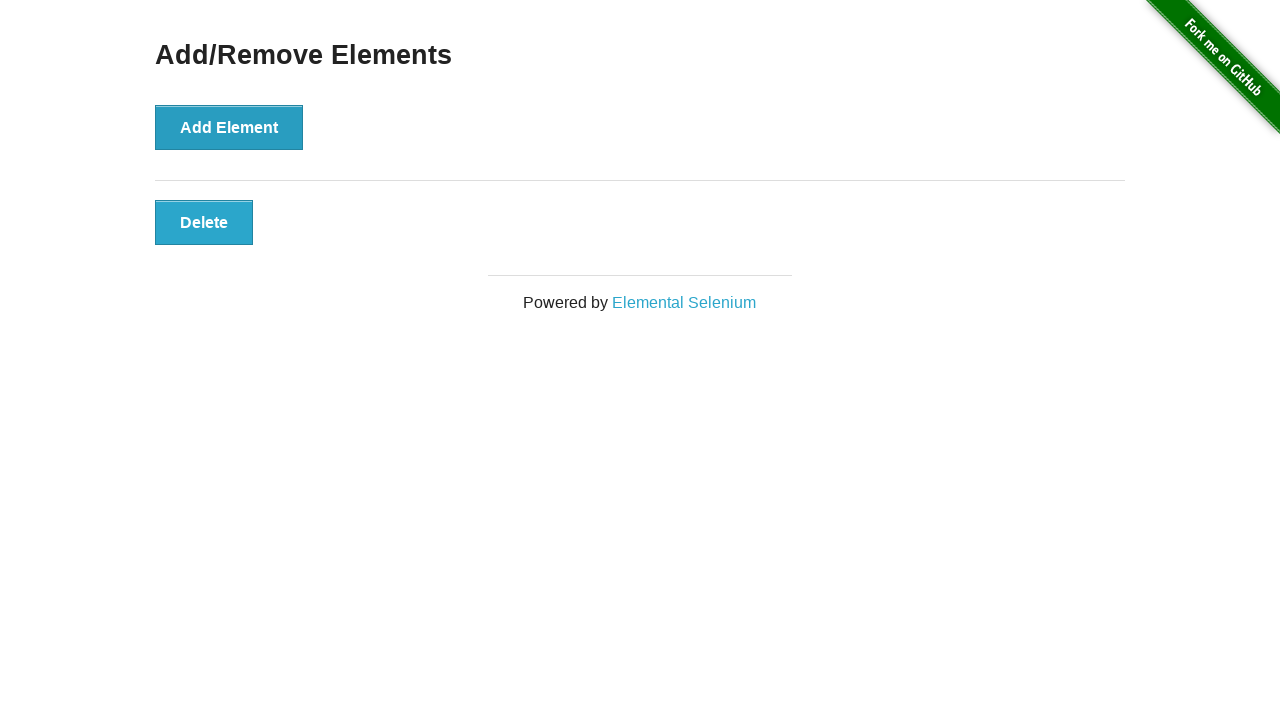

Clicked 'Add Element' button (iteration 2/100) at (229, 127) on button[onclick='addElement()']
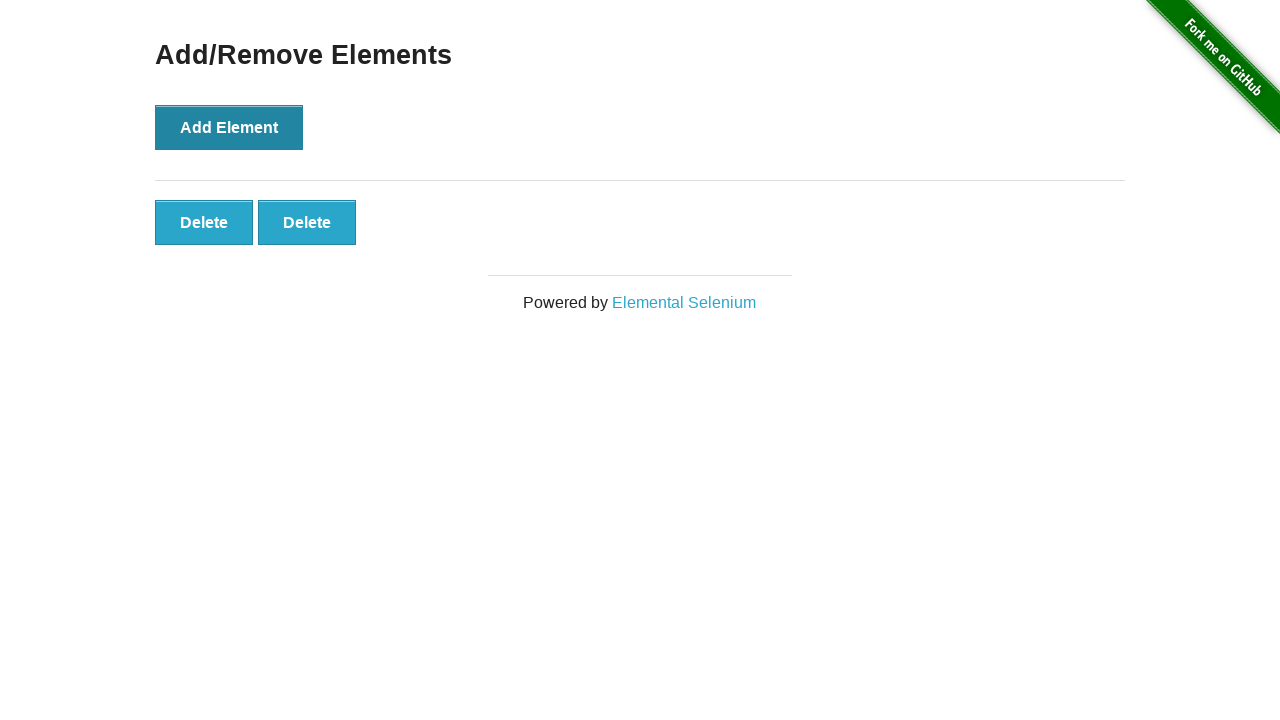

Clicked 'Add Element' button (iteration 3/100) at (229, 127) on button[onclick='addElement()']
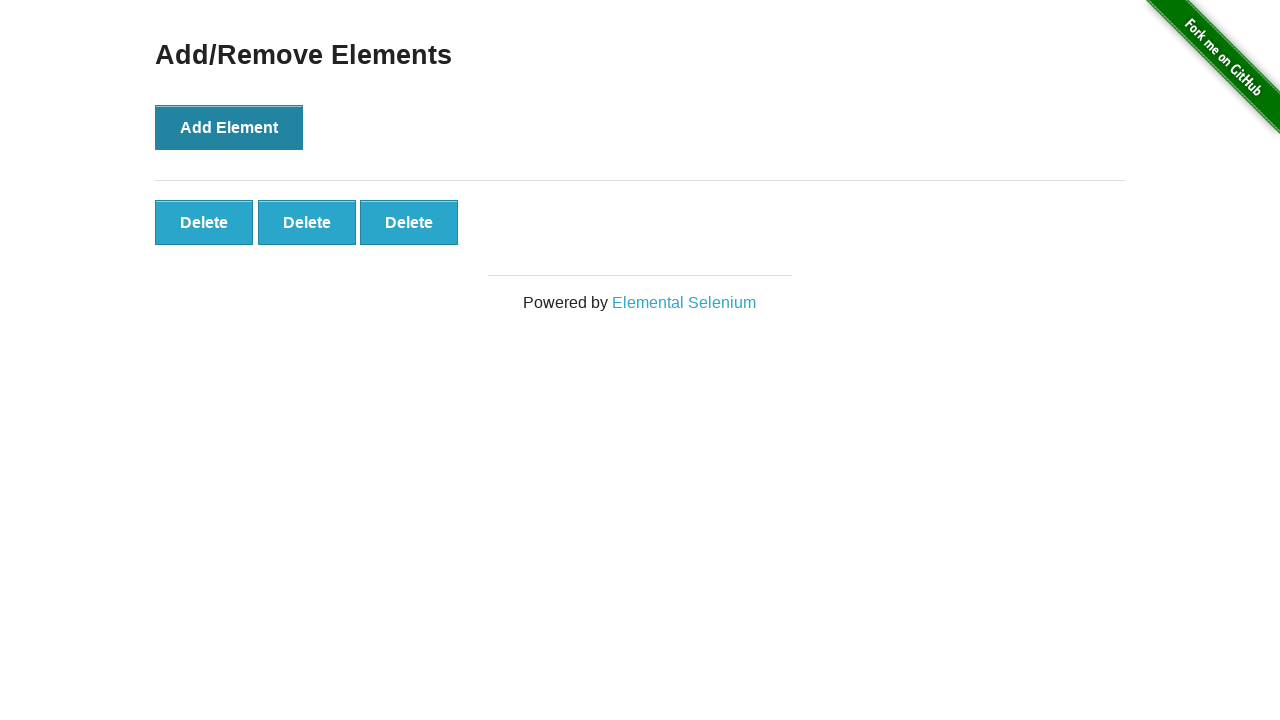

Clicked 'Add Element' button (iteration 4/100) at (229, 127) on button[onclick='addElement()']
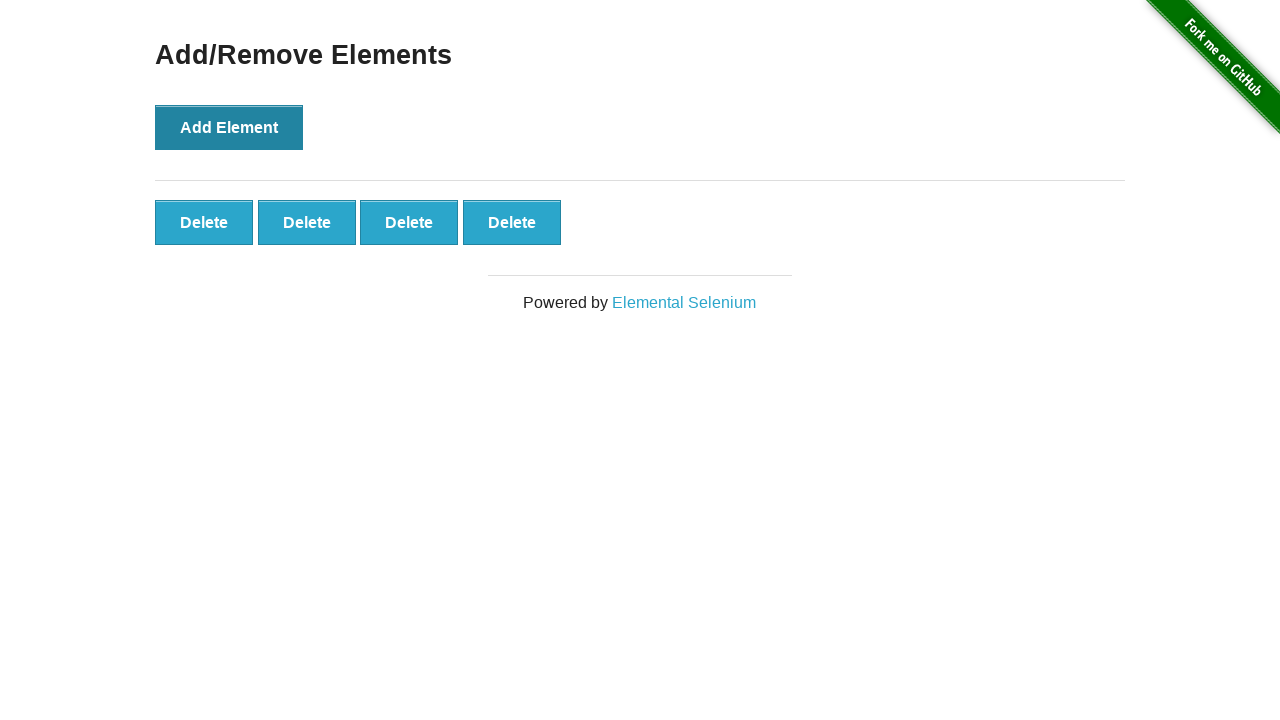

Clicked 'Add Element' button (iteration 5/100) at (229, 127) on button[onclick='addElement()']
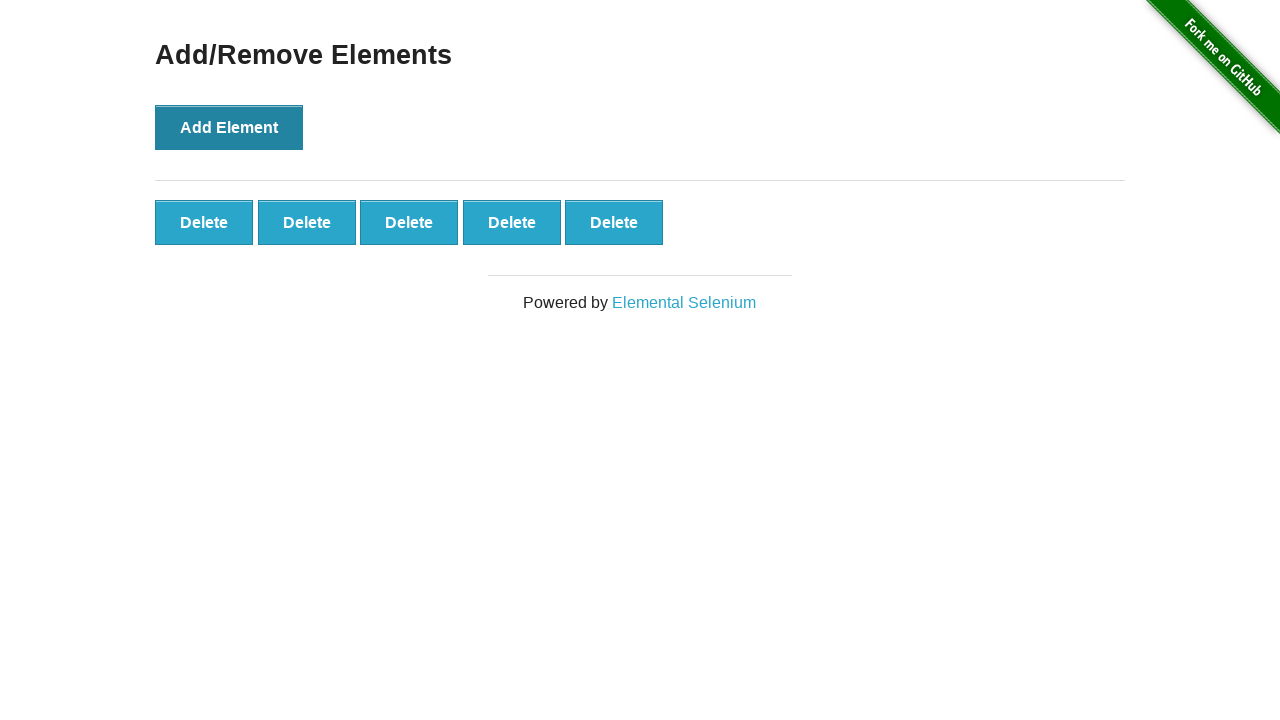

Clicked 'Add Element' button (iteration 6/100) at (229, 127) on button[onclick='addElement()']
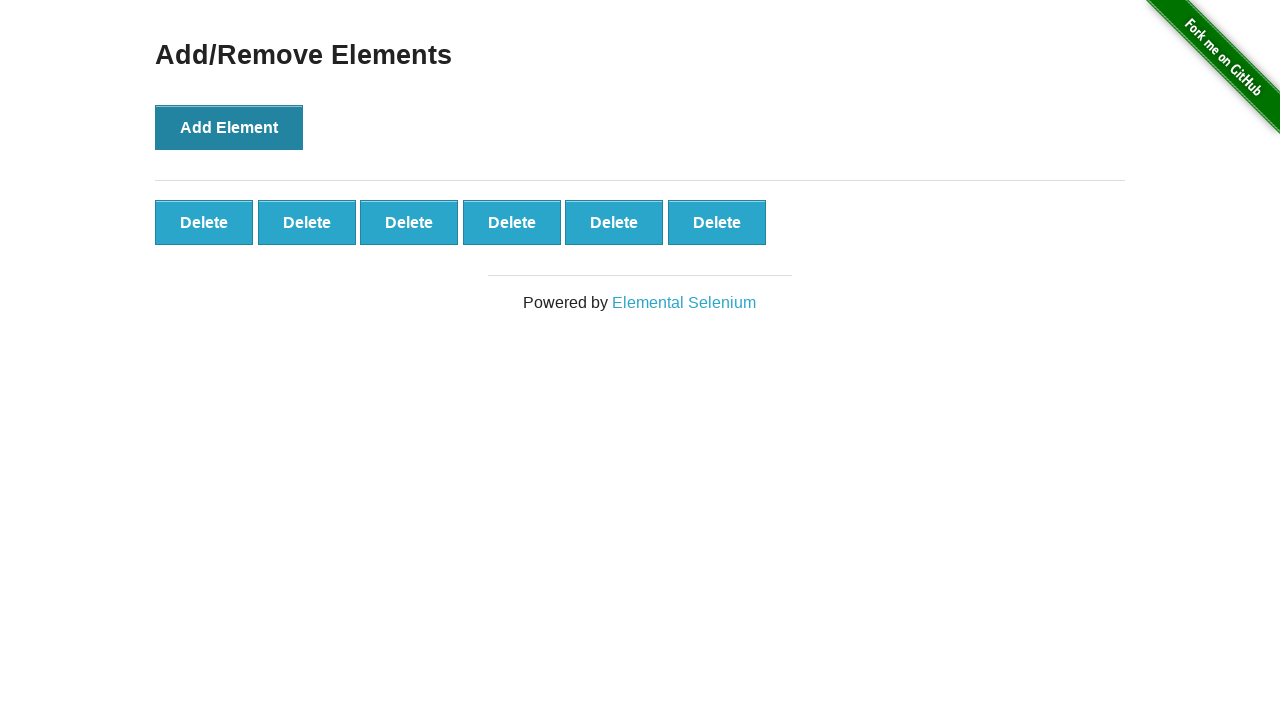

Clicked 'Add Element' button (iteration 7/100) at (229, 127) on button[onclick='addElement()']
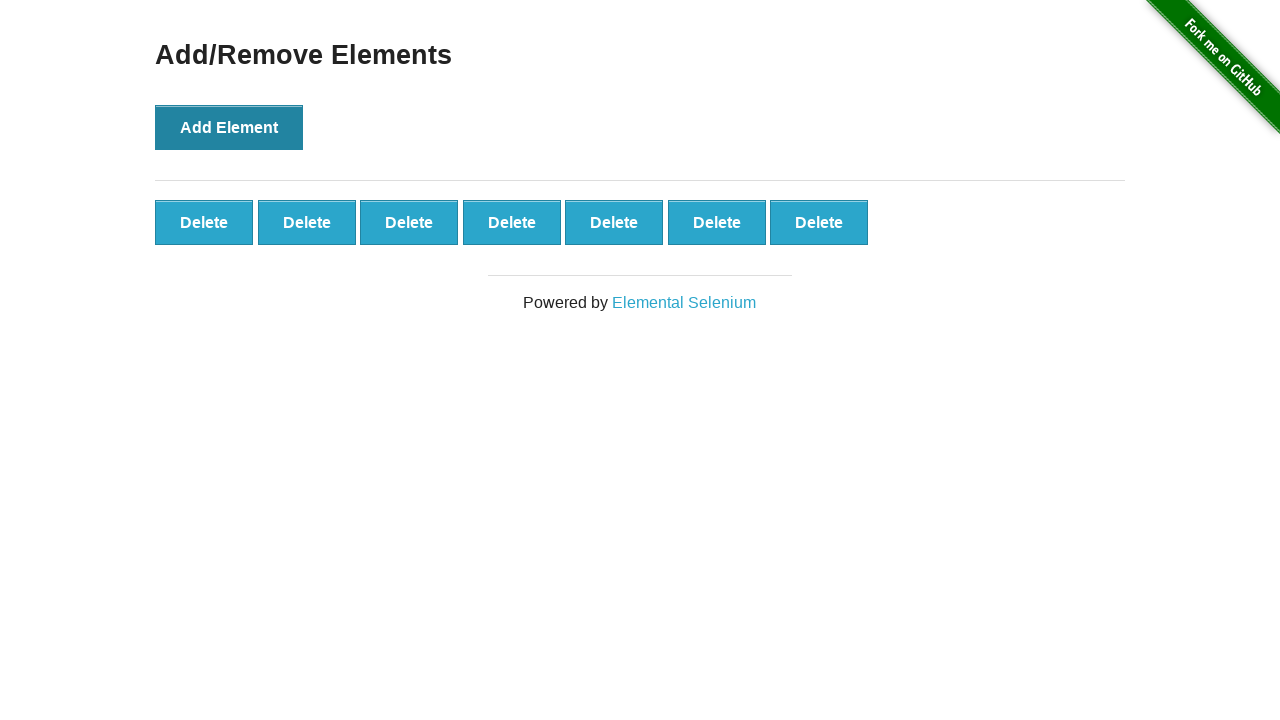

Clicked 'Add Element' button (iteration 8/100) at (229, 127) on button[onclick='addElement()']
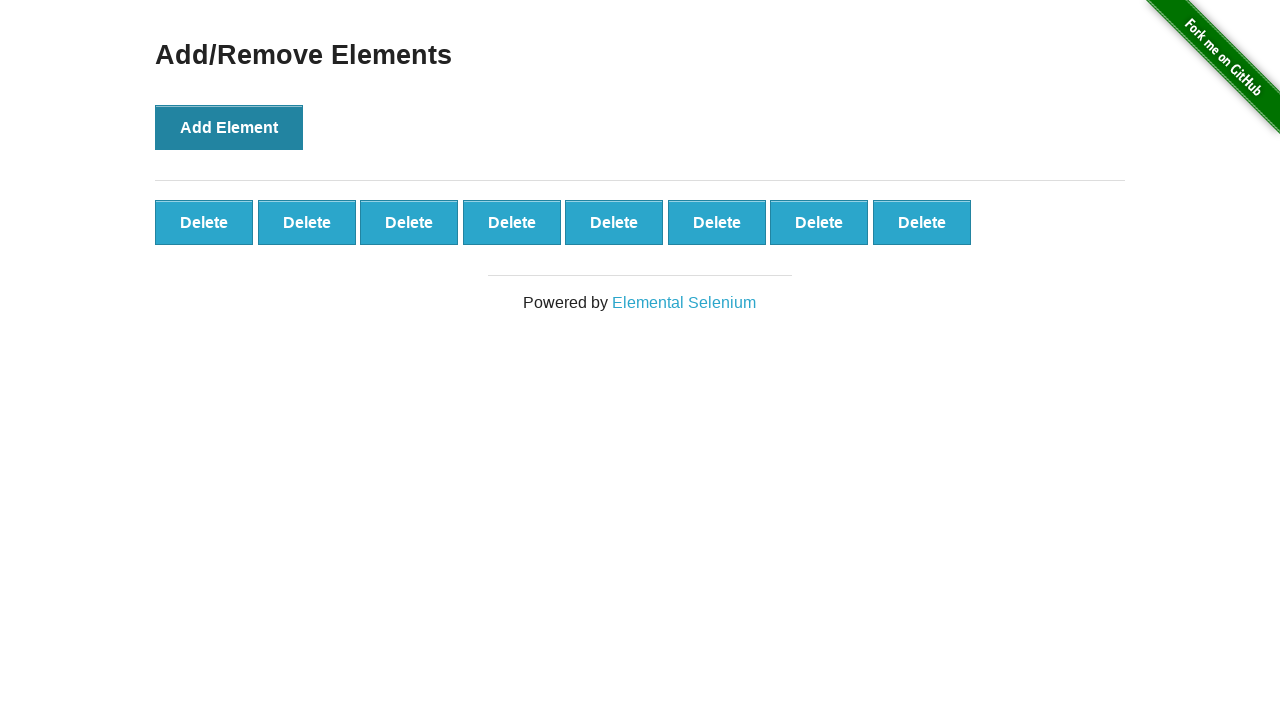

Clicked 'Add Element' button (iteration 9/100) at (229, 127) on button[onclick='addElement()']
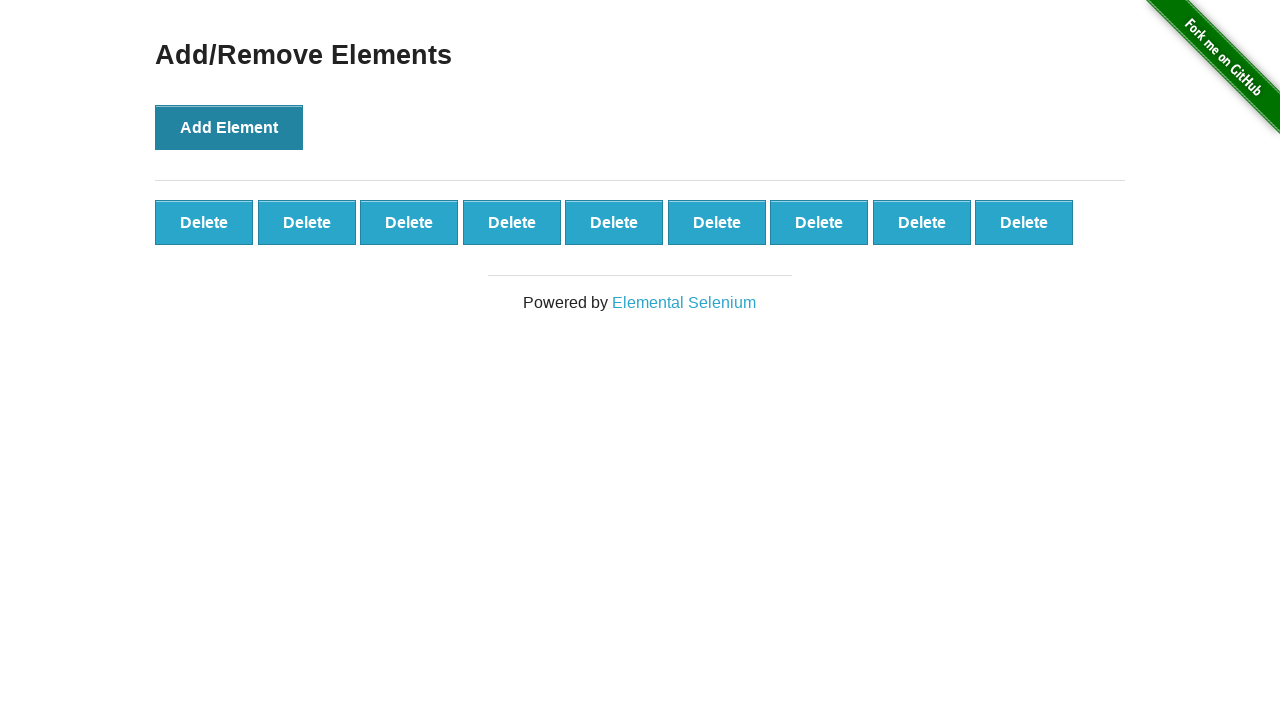

Clicked 'Add Element' button (iteration 10/100) at (229, 127) on button[onclick='addElement()']
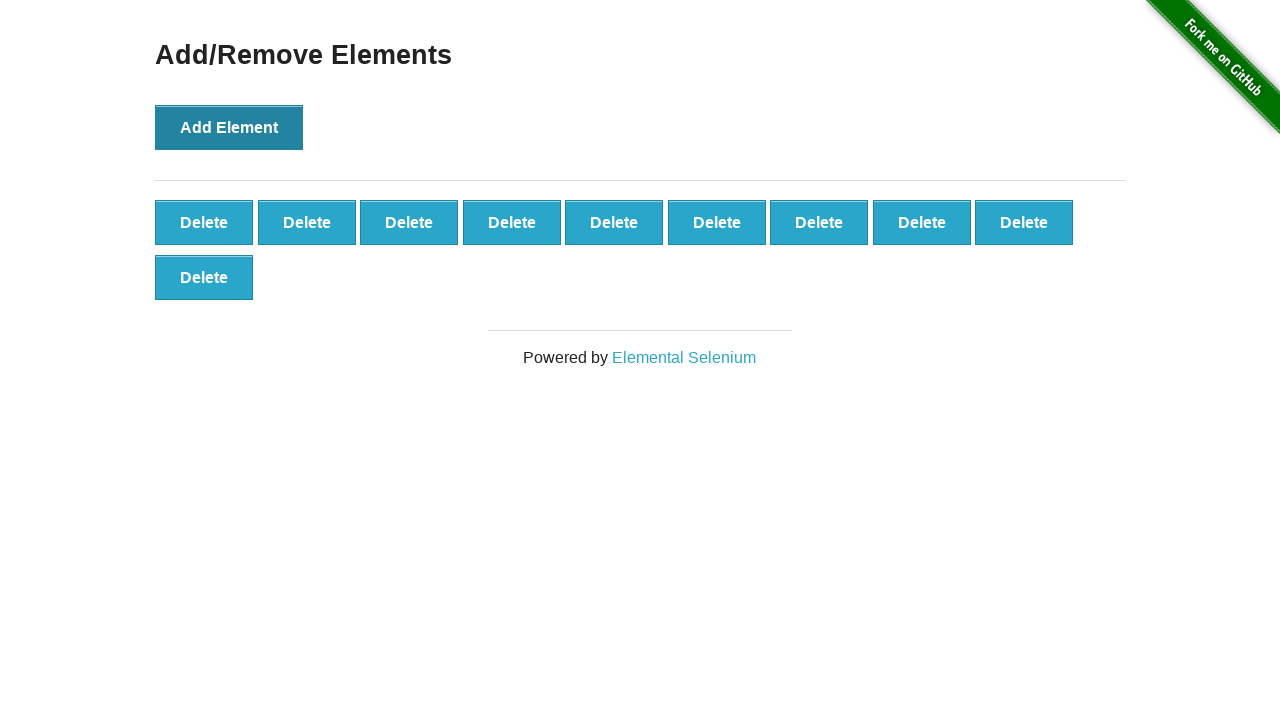

Clicked 'Add Element' button (iteration 11/100) at (229, 127) on button[onclick='addElement()']
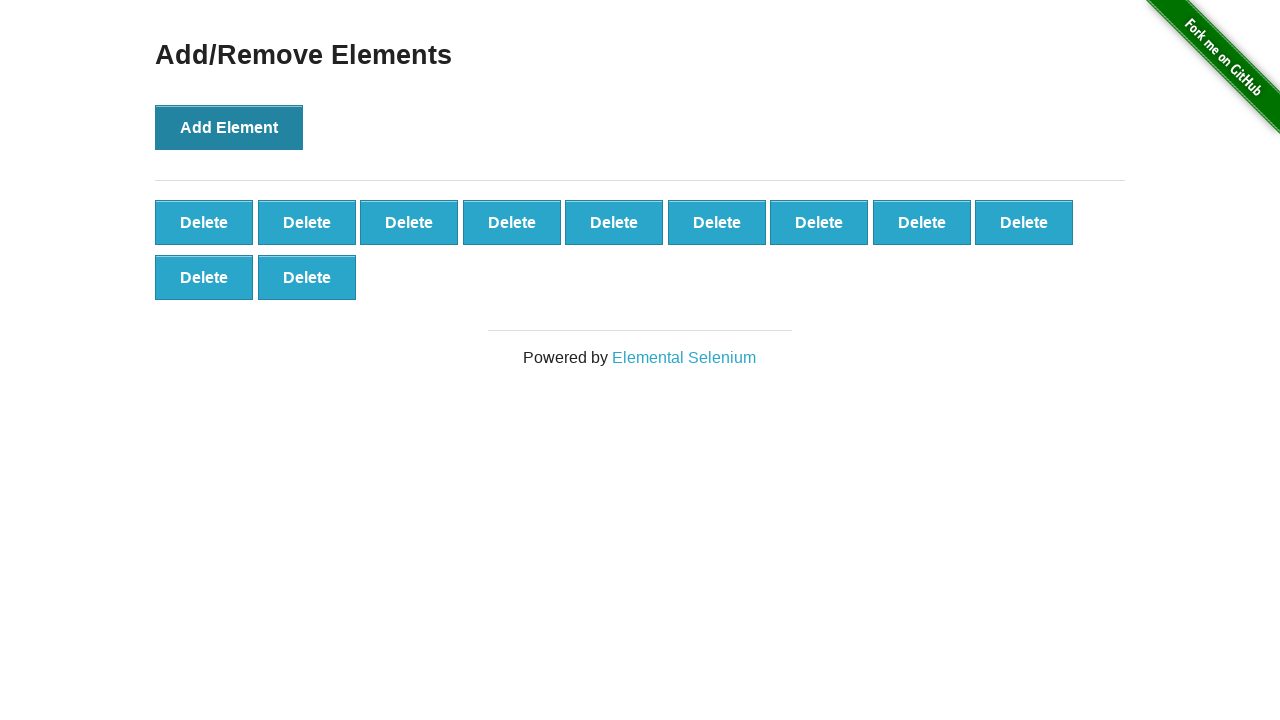

Clicked 'Add Element' button (iteration 12/100) at (229, 127) on button[onclick='addElement()']
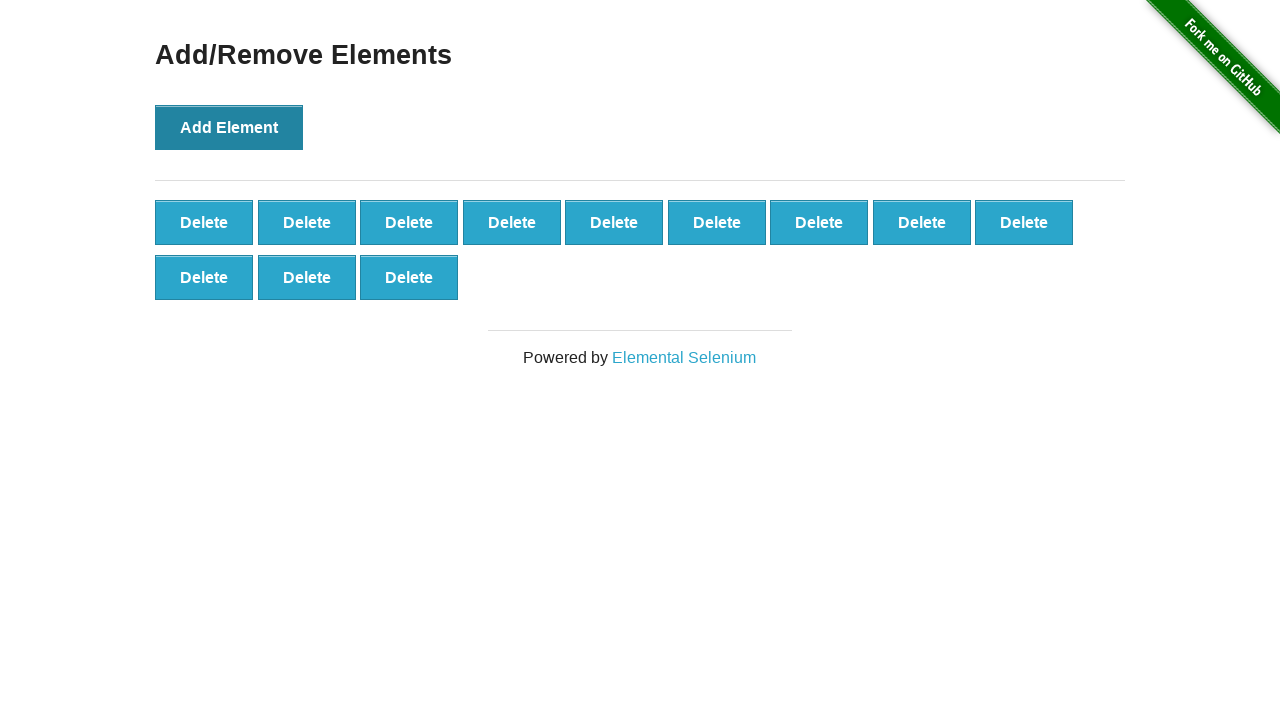

Clicked 'Add Element' button (iteration 13/100) at (229, 127) on button[onclick='addElement()']
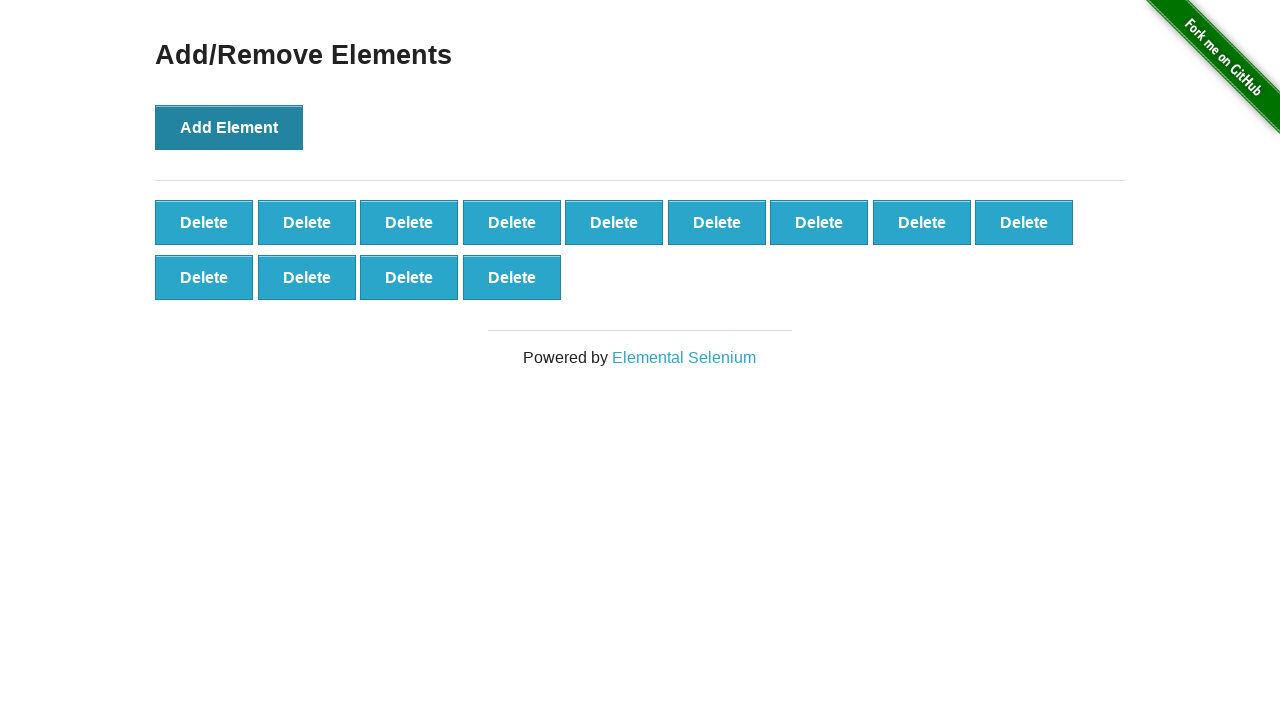

Clicked 'Add Element' button (iteration 14/100) at (229, 127) on button[onclick='addElement()']
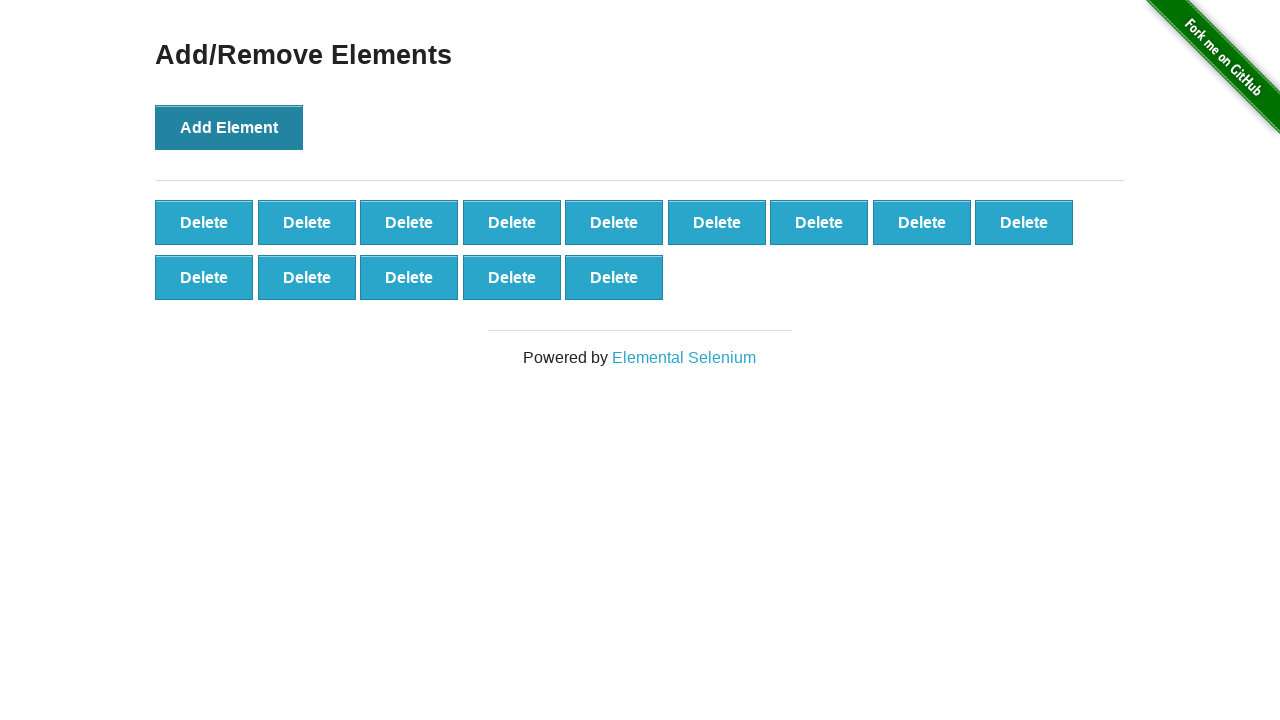

Clicked 'Add Element' button (iteration 15/100) at (229, 127) on button[onclick='addElement()']
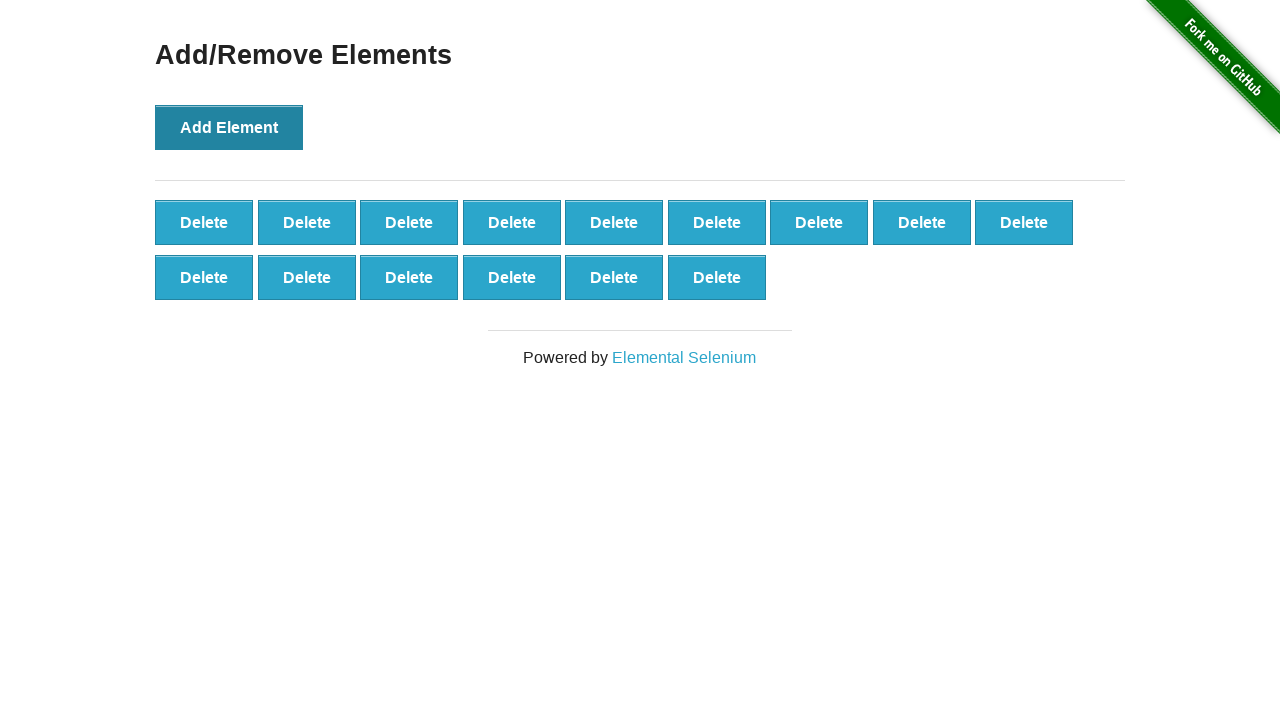

Clicked 'Add Element' button (iteration 16/100) at (229, 127) on button[onclick='addElement()']
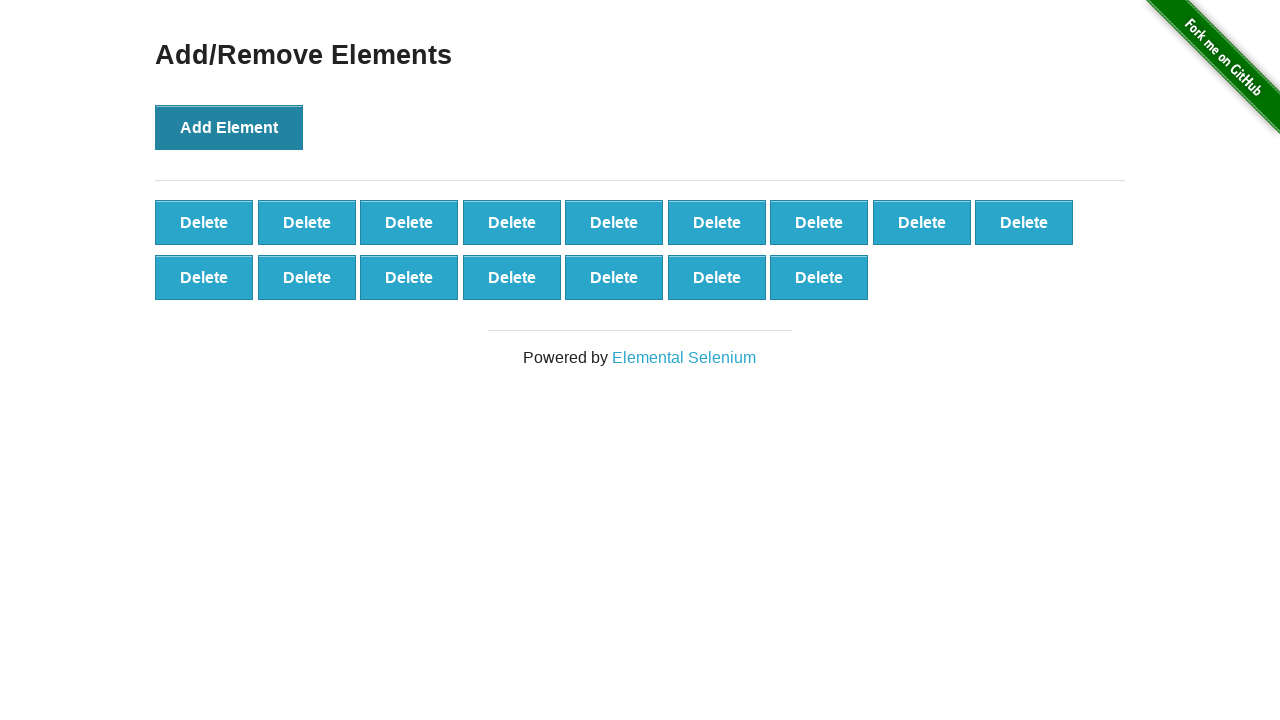

Clicked 'Add Element' button (iteration 17/100) at (229, 127) on button[onclick='addElement()']
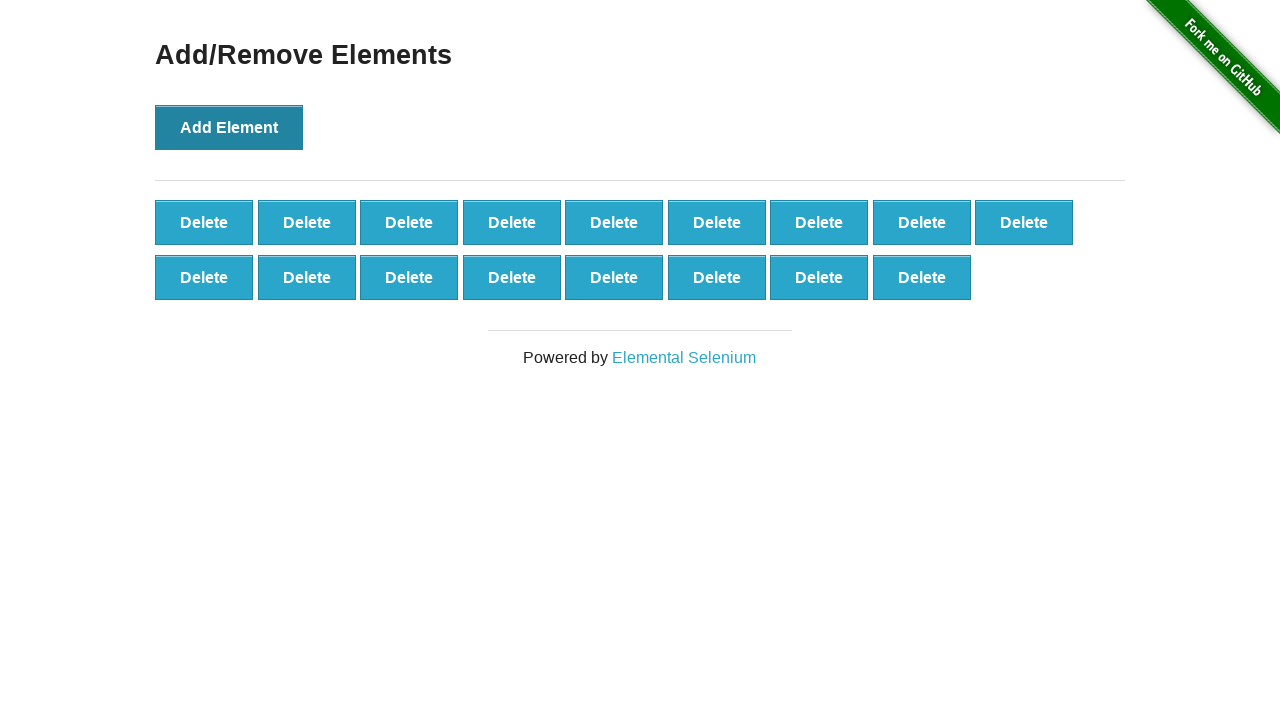

Clicked 'Add Element' button (iteration 18/100) at (229, 127) on button[onclick='addElement()']
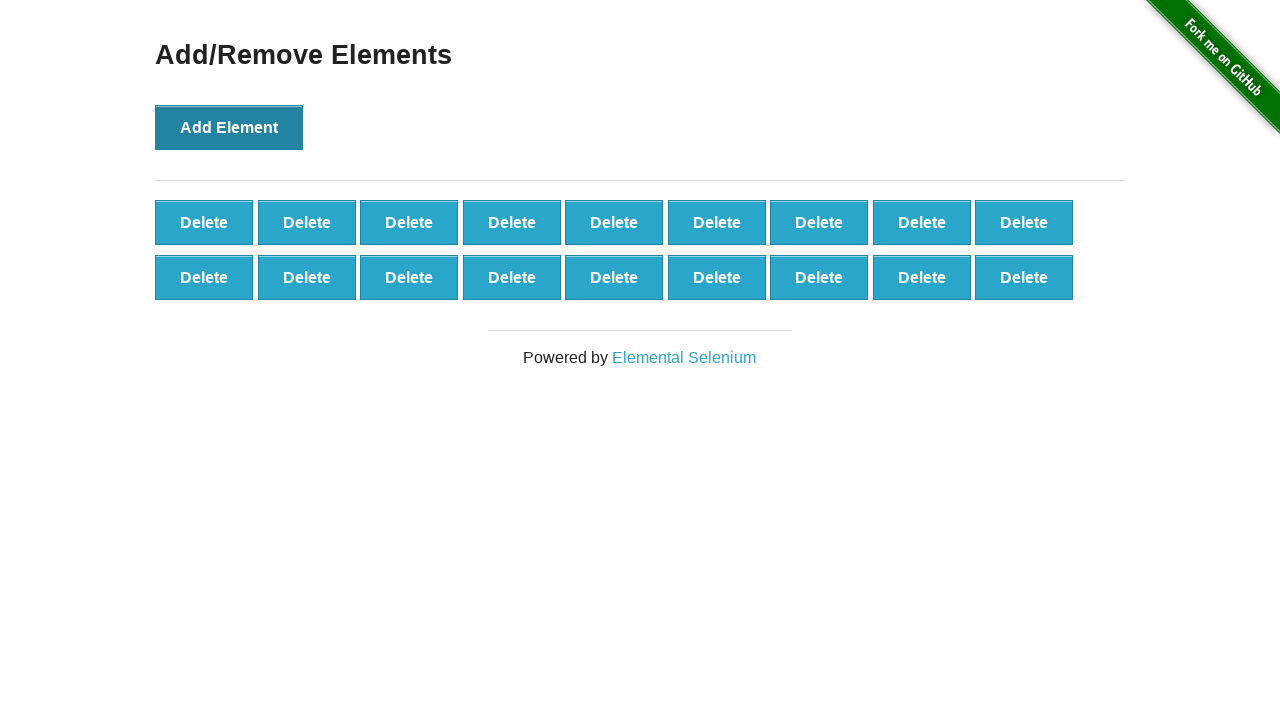

Clicked 'Add Element' button (iteration 19/100) at (229, 127) on button[onclick='addElement()']
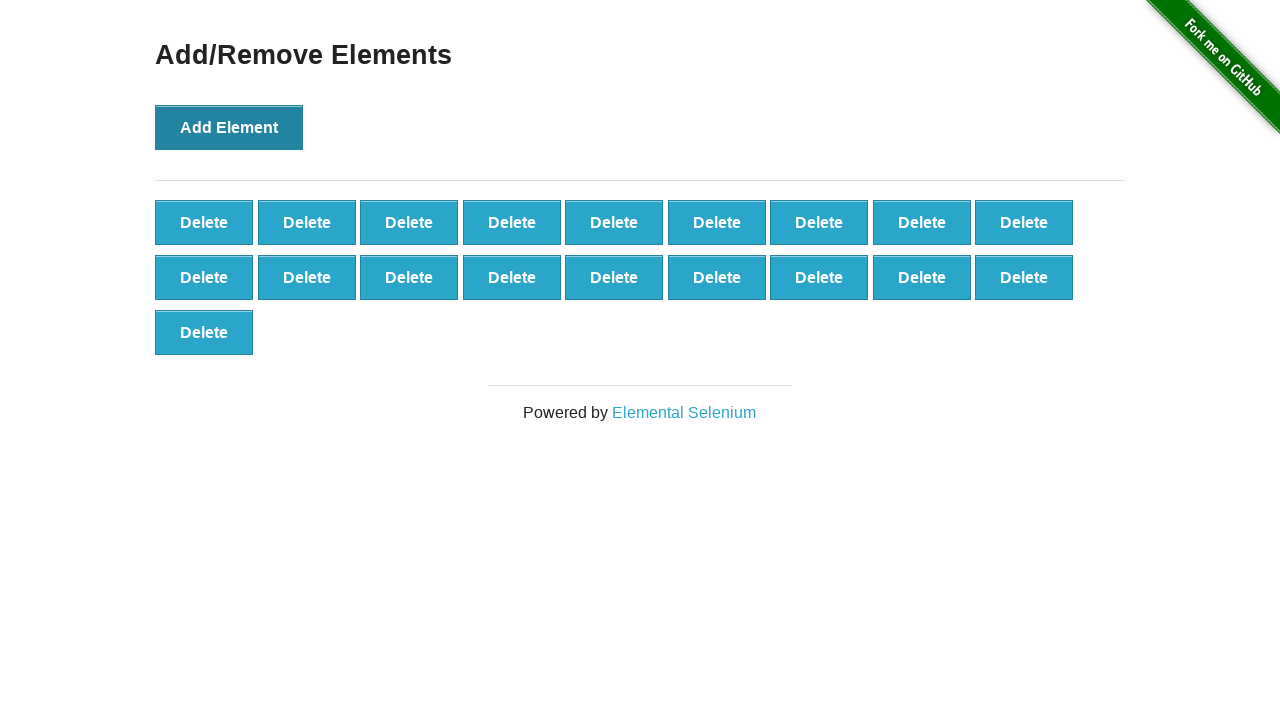

Clicked 'Add Element' button (iteration 20/100) at (229, 127) on button[onclick='addElement()']
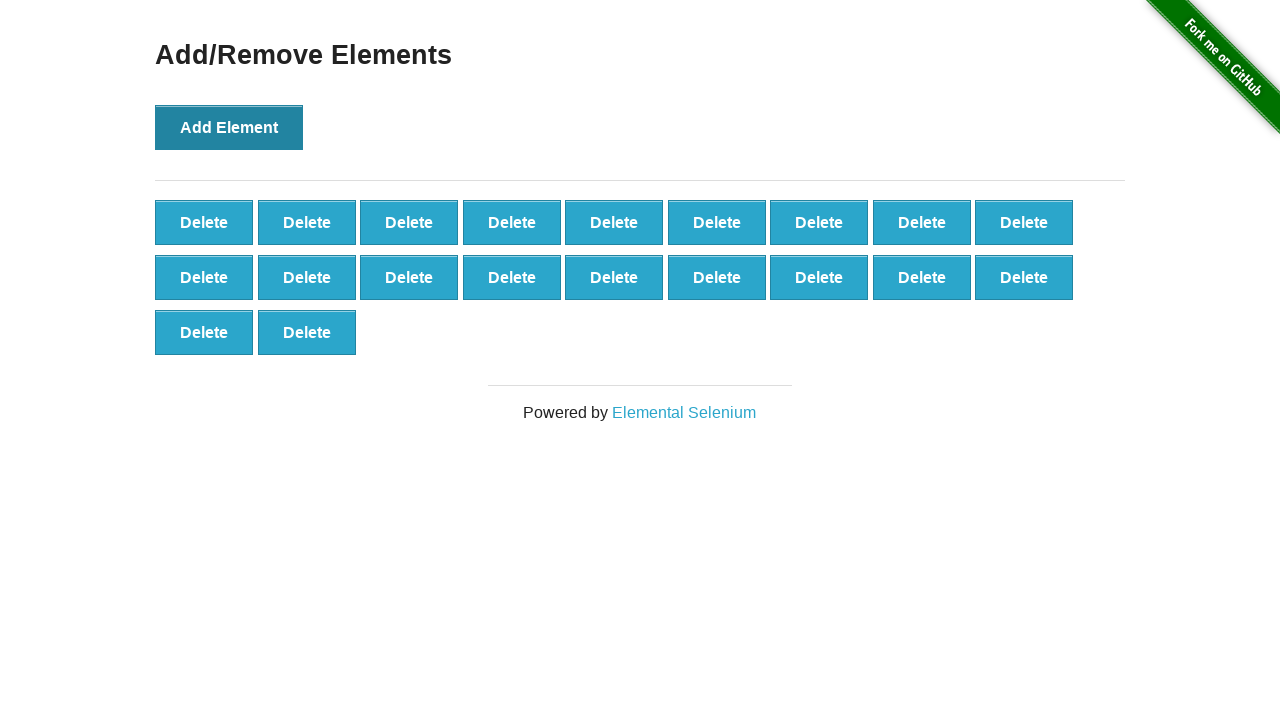

Clicked 'Add Element' button (iteration 21/100) at (229, 127) on button[onclick='addElement()']
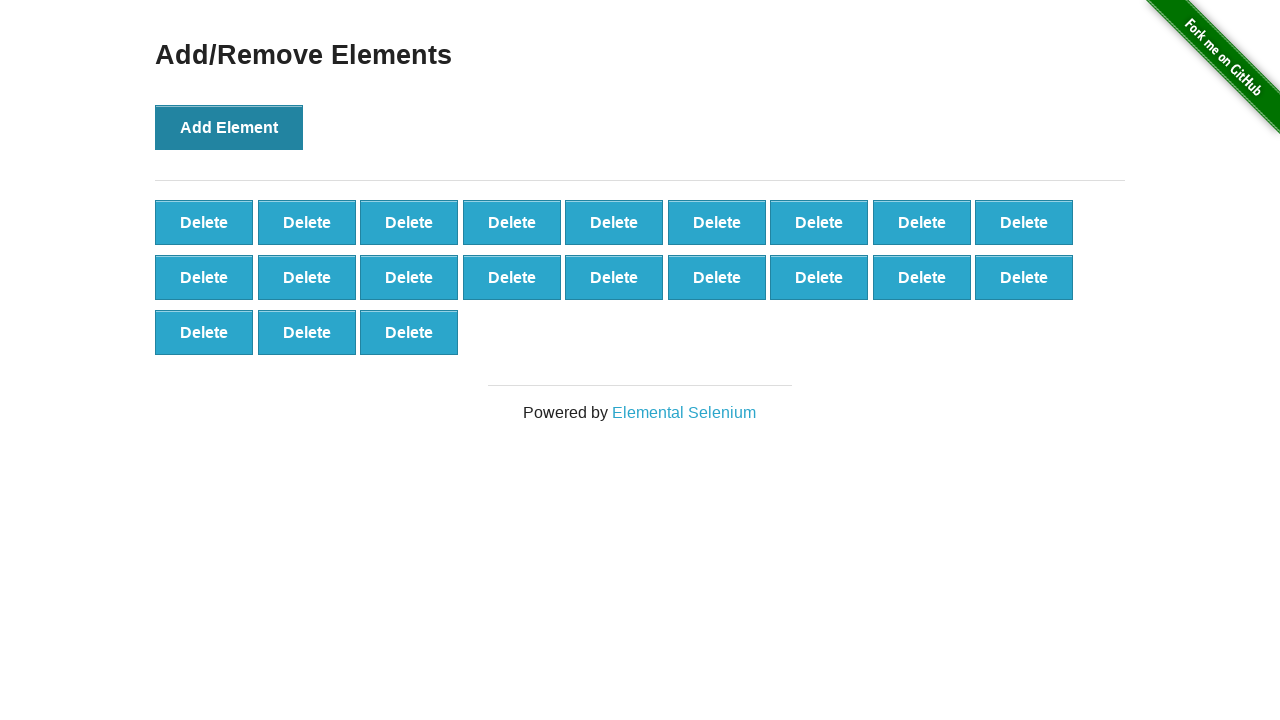

Clicked 'Add Element' button (iteration 22/100) at (229, 127) on button[onclick='addElement()']
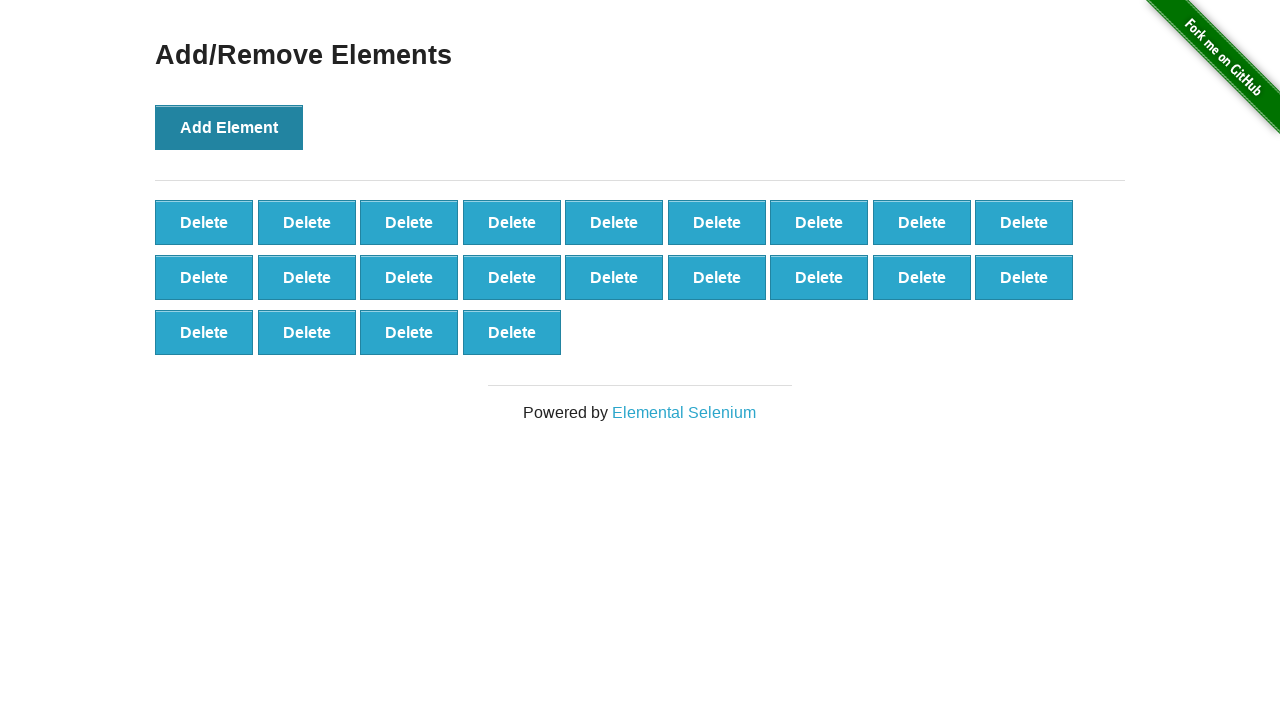

Clicked 'Add Element' button (iteration 23/100) at (229, 127) on button[onclick='addElement()']
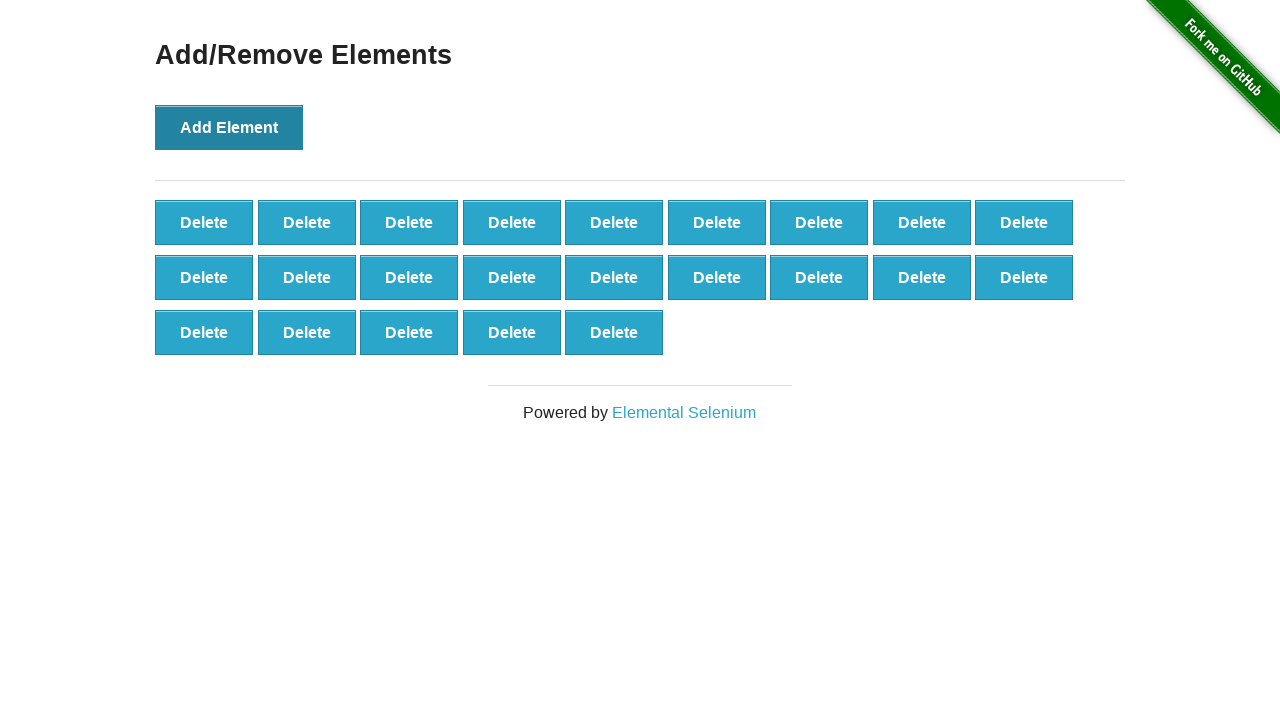

Clicked 'Add Element' button (iteration 24/100) at (229, 127) on button[onclick='addElement()']
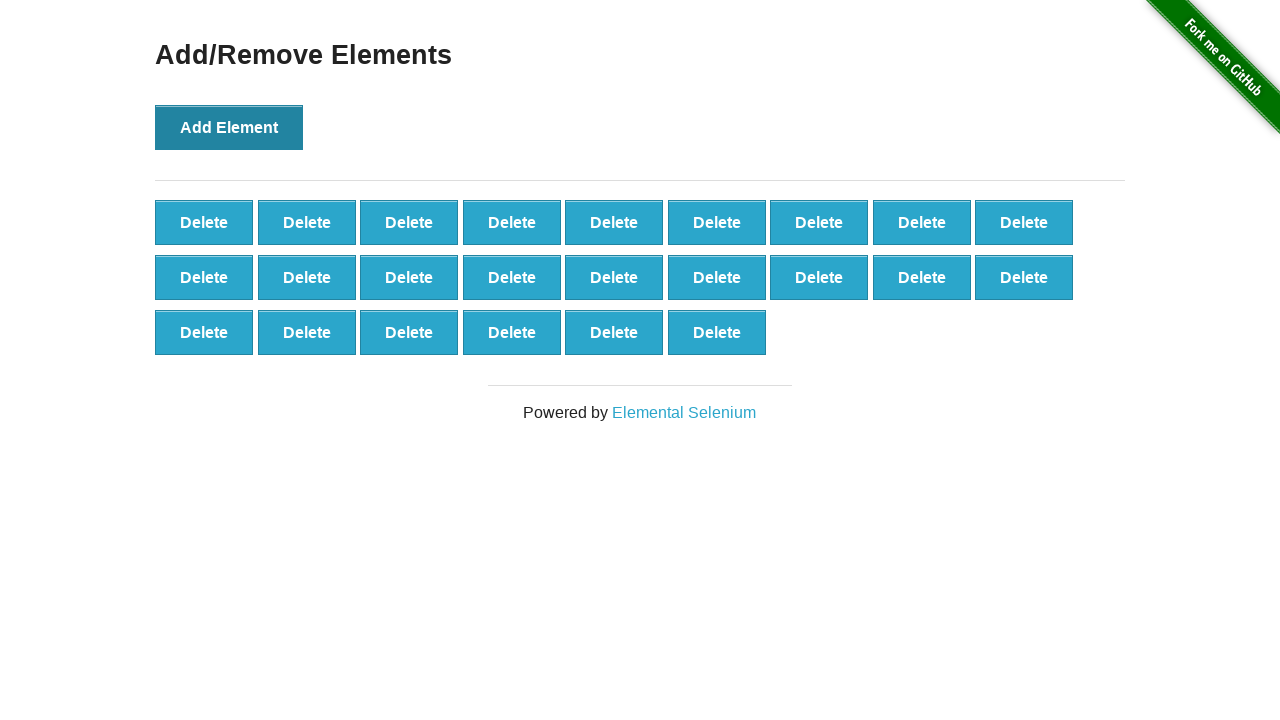

Clicked 'Add Element' button (iteration 25/100) at (229, 127) on button[onclick='addElement()']
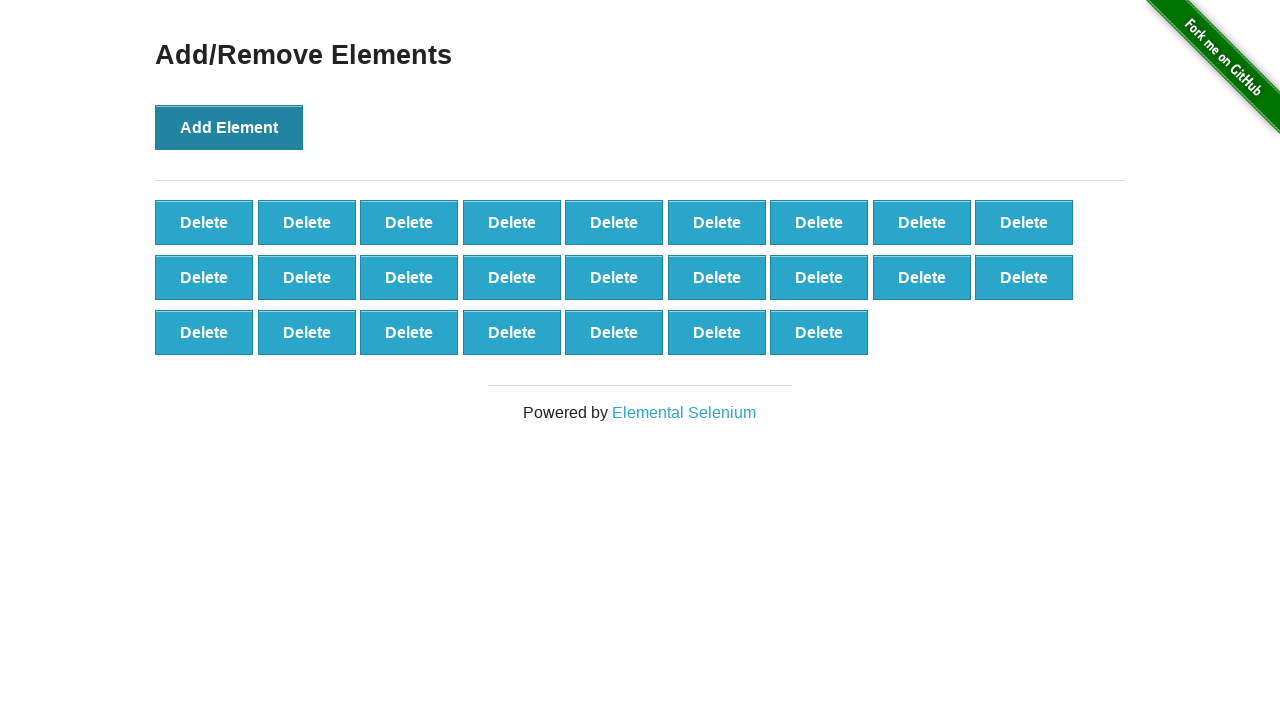

Clicked 'Add Element' button (iteration 26/100) at (229, 127) on button[onclick='addElement()']
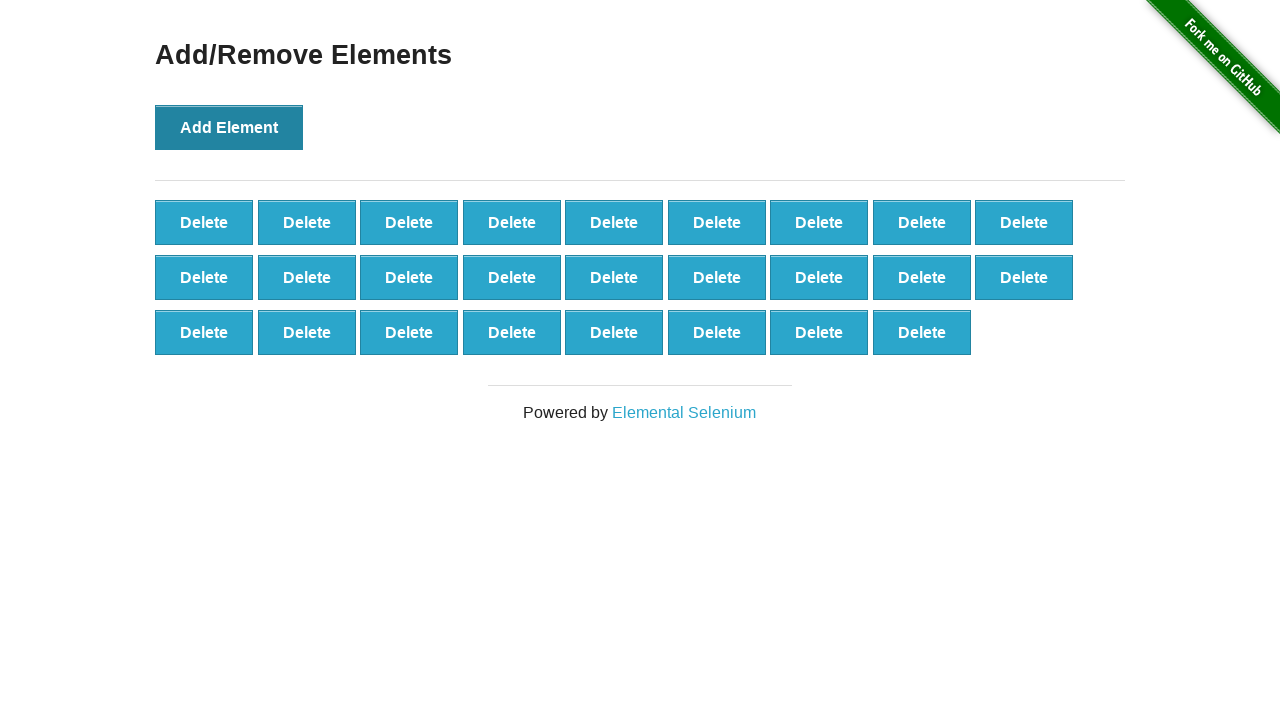

Clicked 'Add Element' button (iteration 27/100) at (229, 127) on button[onclick='addElement()']
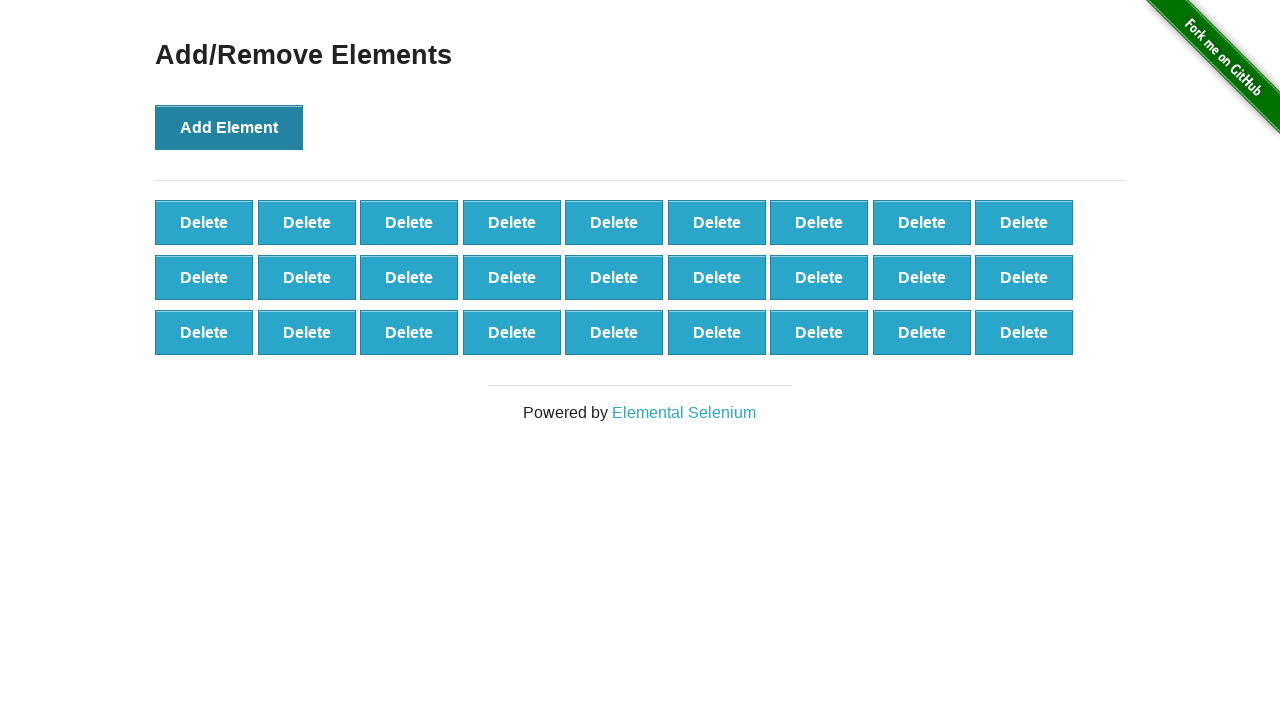

Clicked 'Add Element' button (iteration 28/100) at (229, 127) on button[onclick='addElement()']
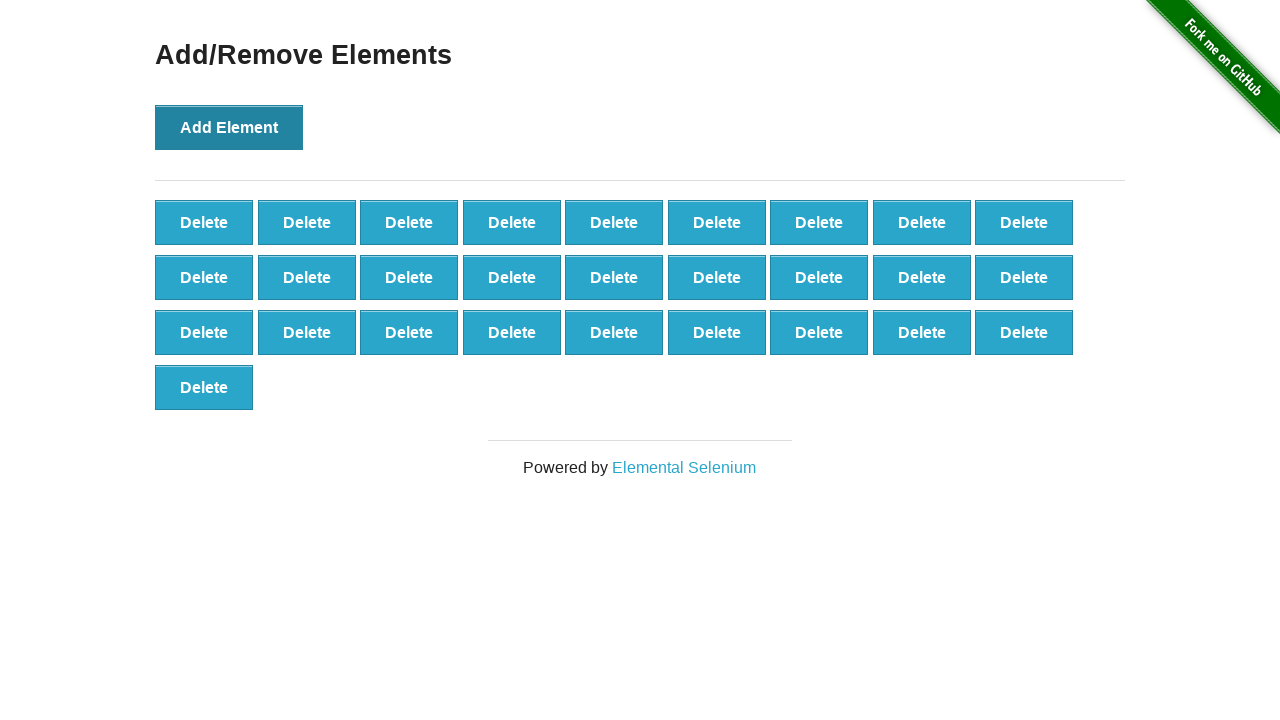

Clicked 'Add Element' button (iteration 29/100) at (229, 127) on button[onclick='addElement()']
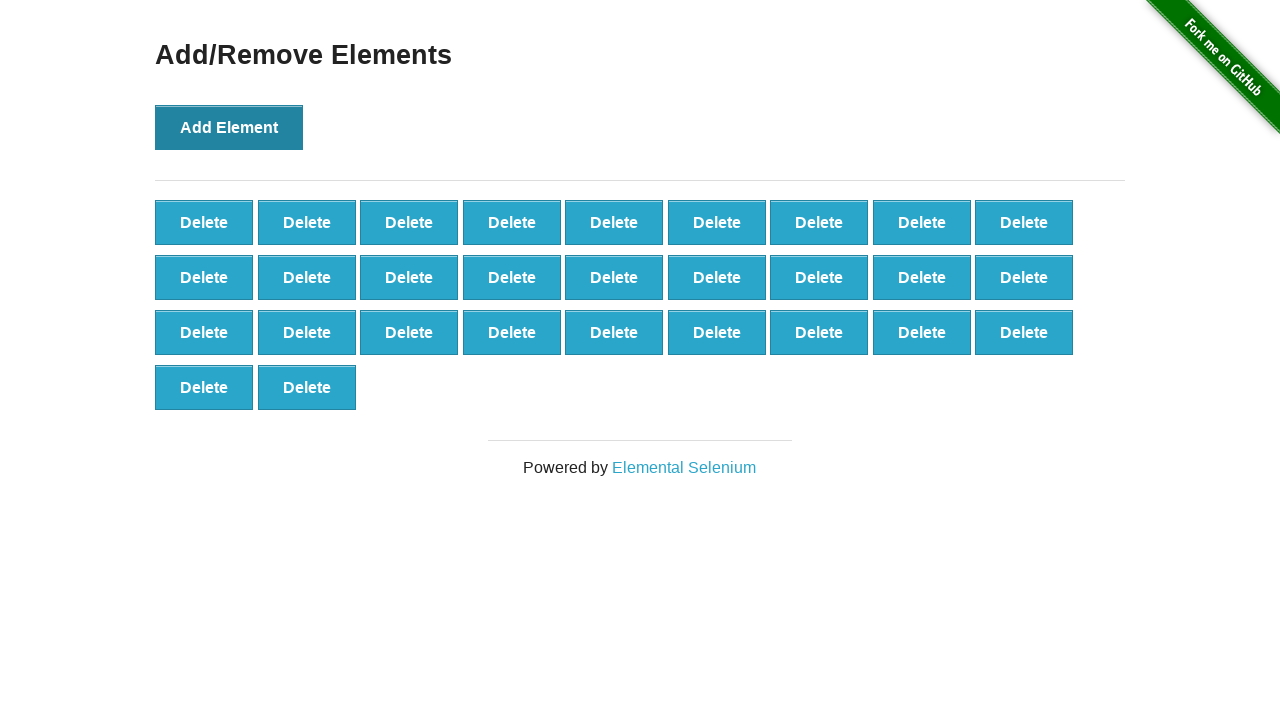

Clicked 'Add Element' button (iteration 30/100) at (229, 127) on button[onclick='addElement()']
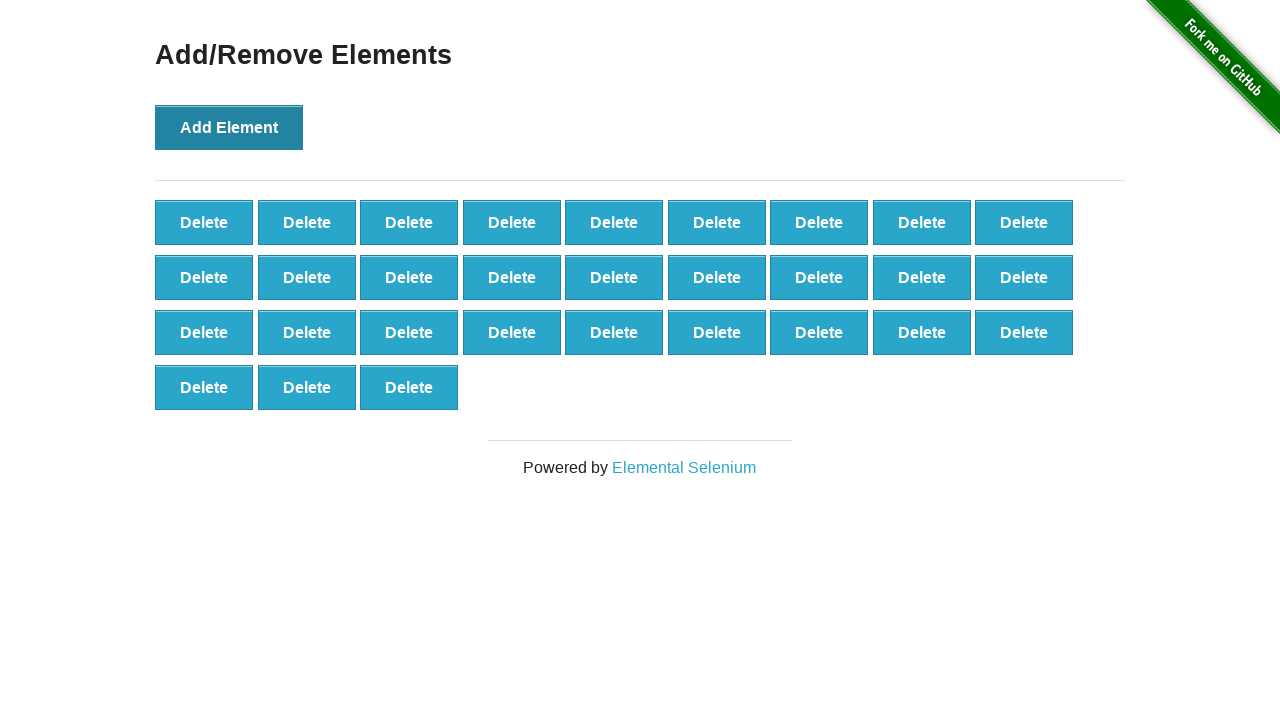

Clicked 'Add Element' button (iteration 31/100) at (229, 127) on button[onclick='addElement()']
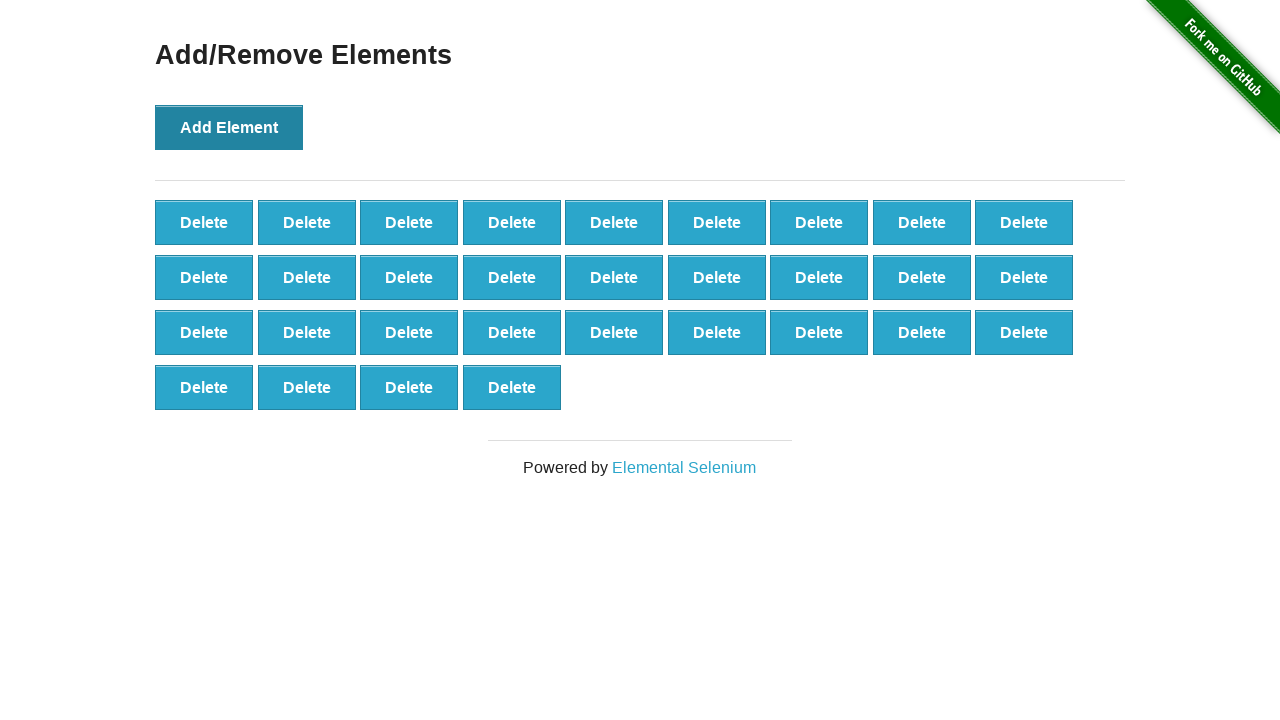

Clicked 'Add Element' button (iteration 32/100) at (229, 127) on button[onclick='addElement()']
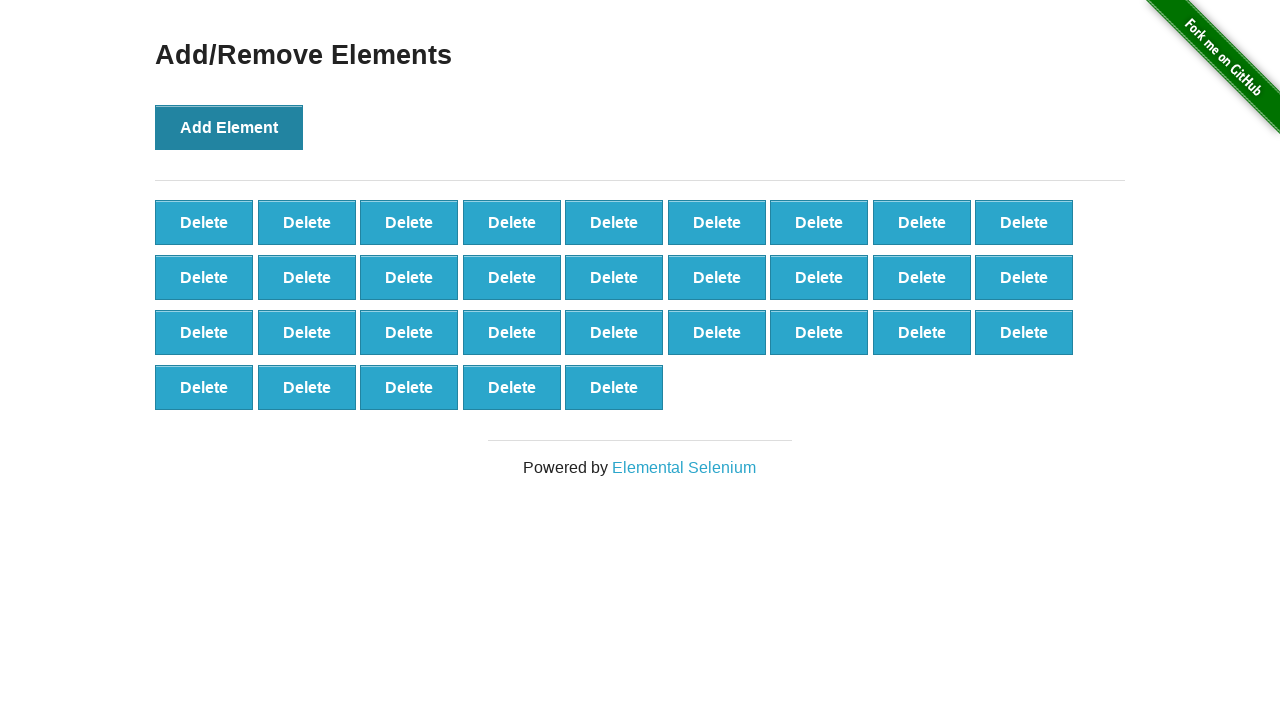

Clicked 'Add Element' button (iteration 33/100) at (229, 127) on button[onclick='addElement()']
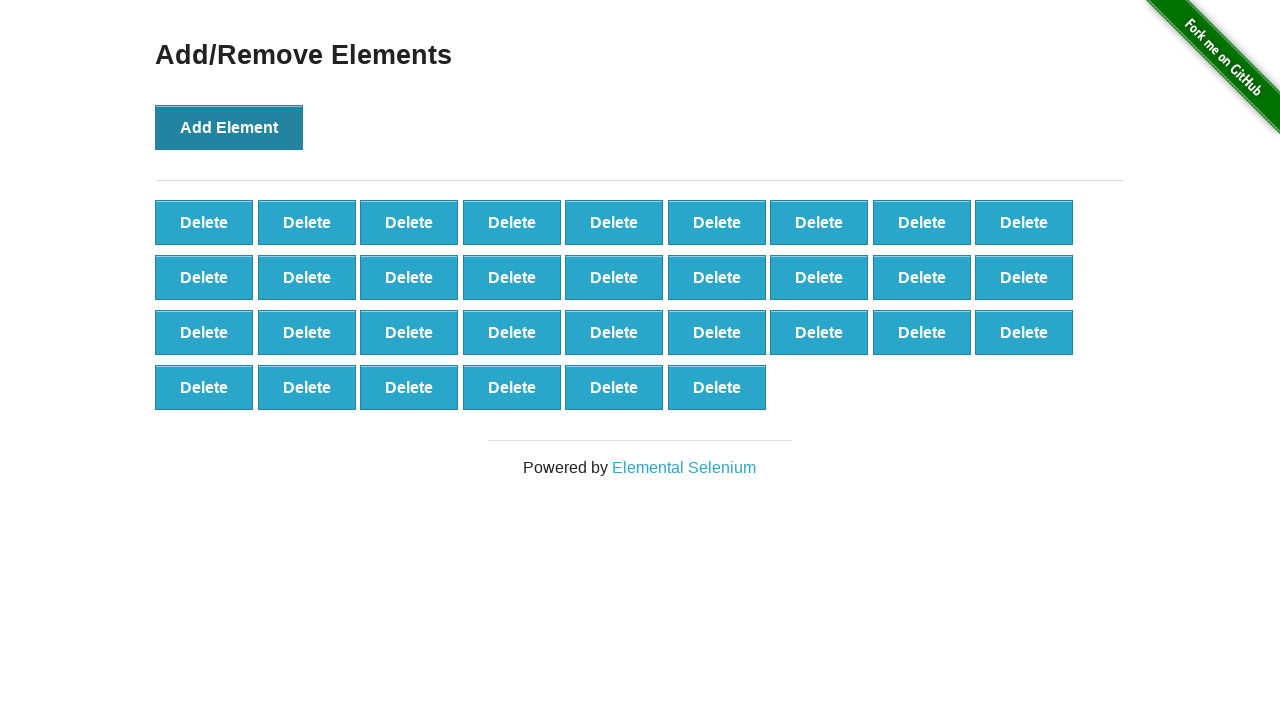

Clicked 'Add Element' button (iteration 34/100) at (229, 127) on button[onclick='addElement()']
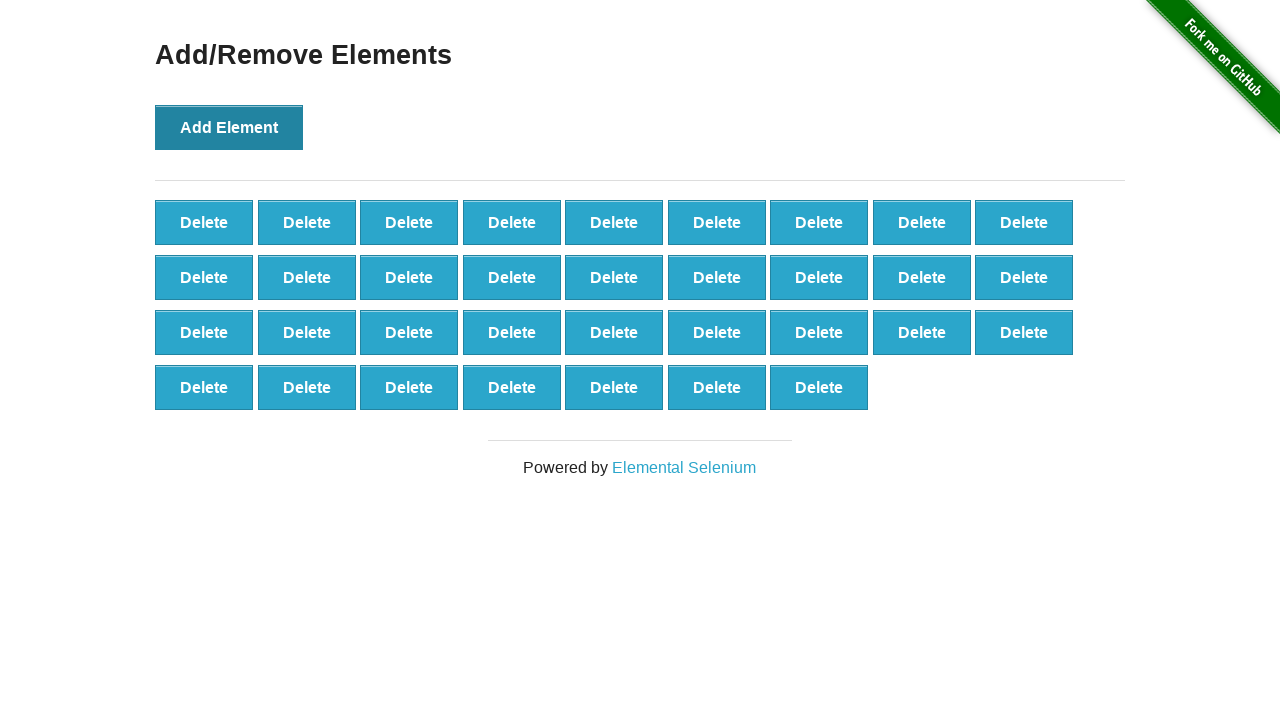

Clicked 'Add Element' button (iteration 35/100) at (229, 127) on button[onclick='addElement()']
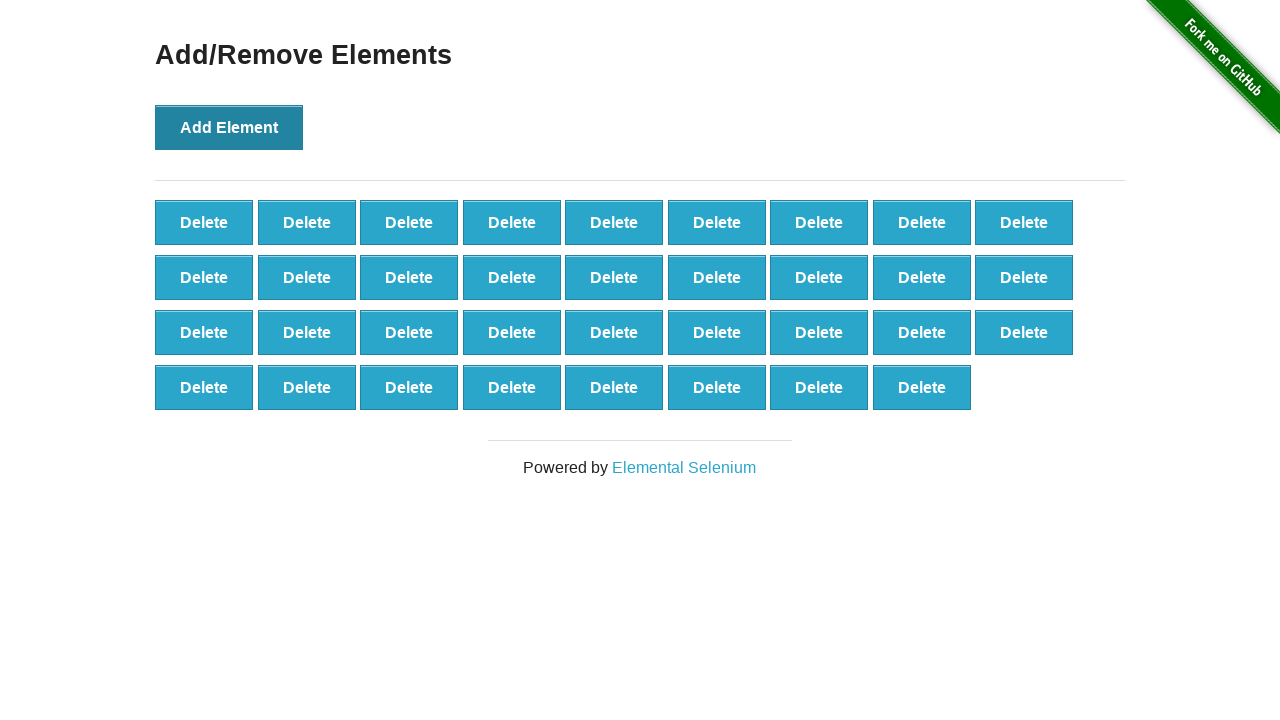

Clicked 'Add Element' button (iteration 36/100) at (229, 127) on button[onclick='addElement()']
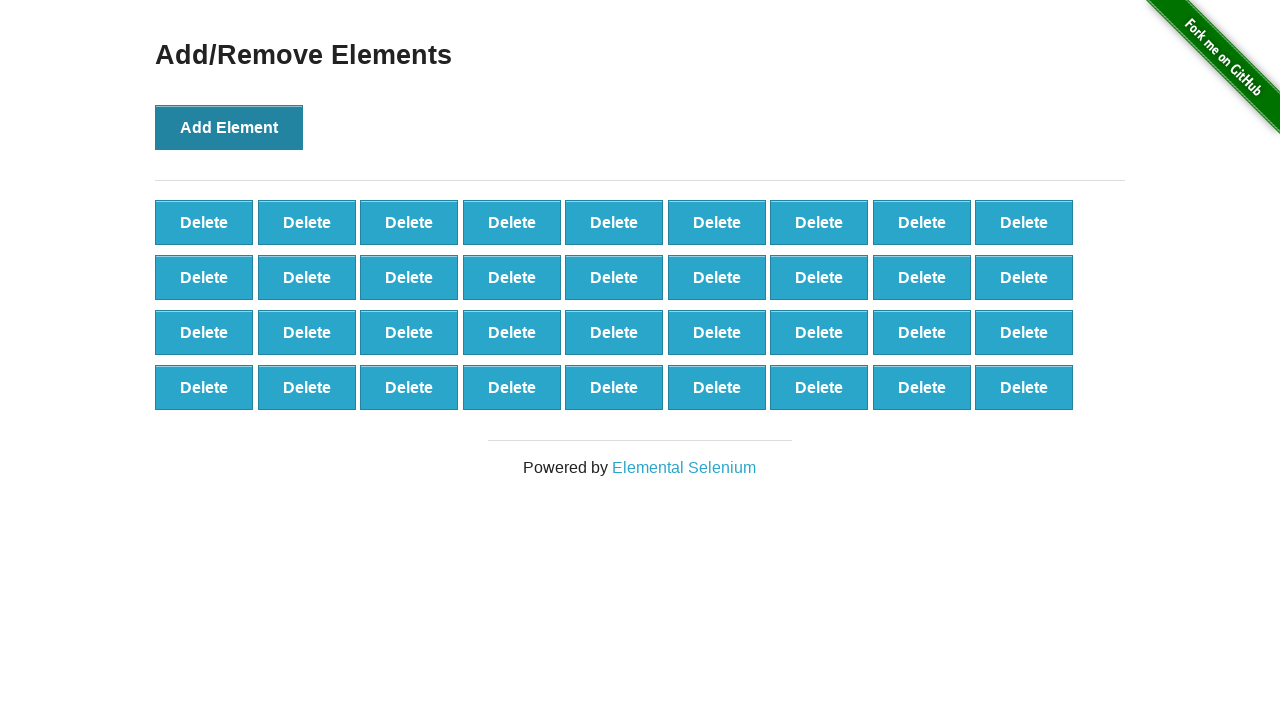

Clicked 'Add Element' button (iteration 37/100) at (229, 127) on button[onclick='addElement()']
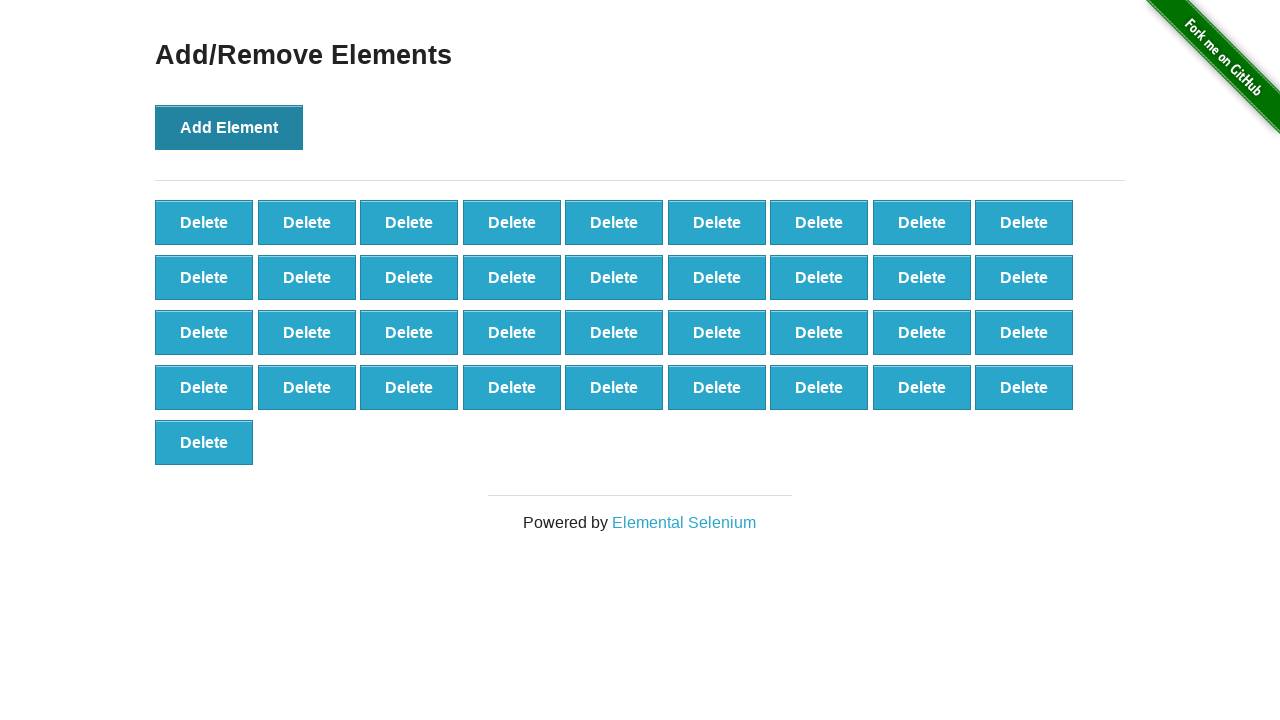

Clicked 'Add Element' button (iteration 38/100) at (229, 127) on button[onclick='addElement()']
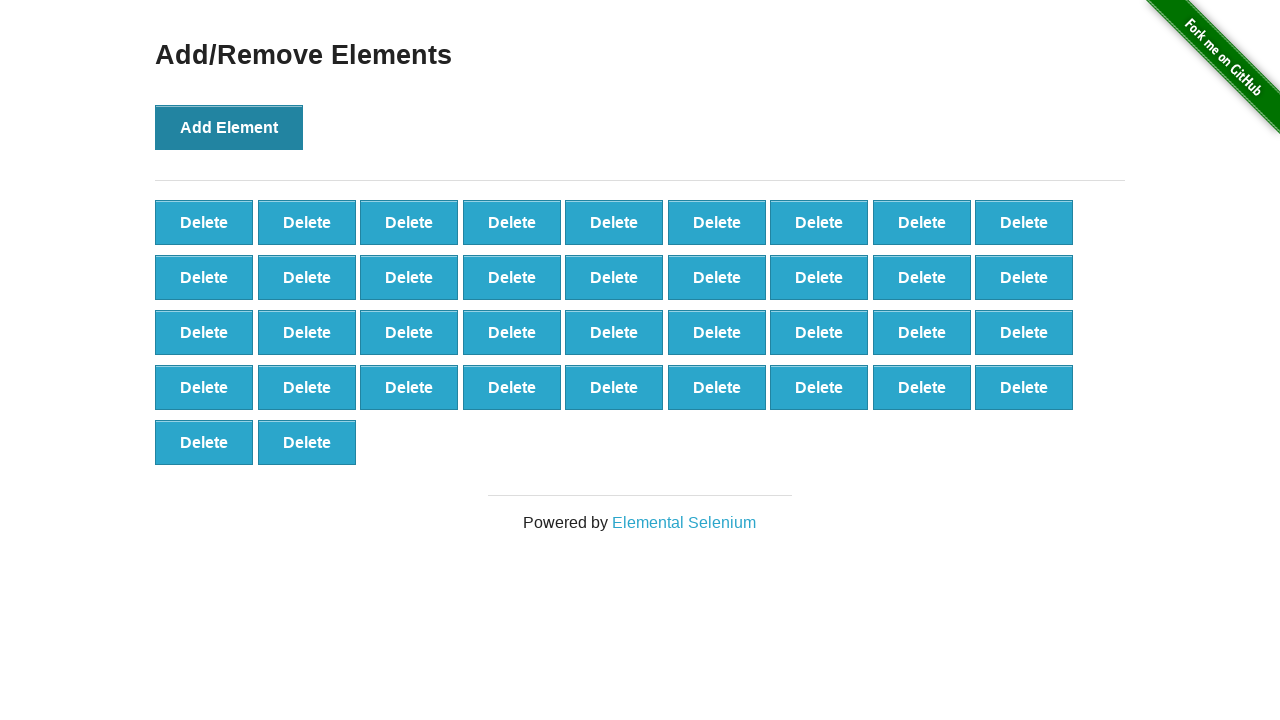

Clicked 'Add Element' button (iteration 39/100) at (229, 127) on button[onclick='addElement()']
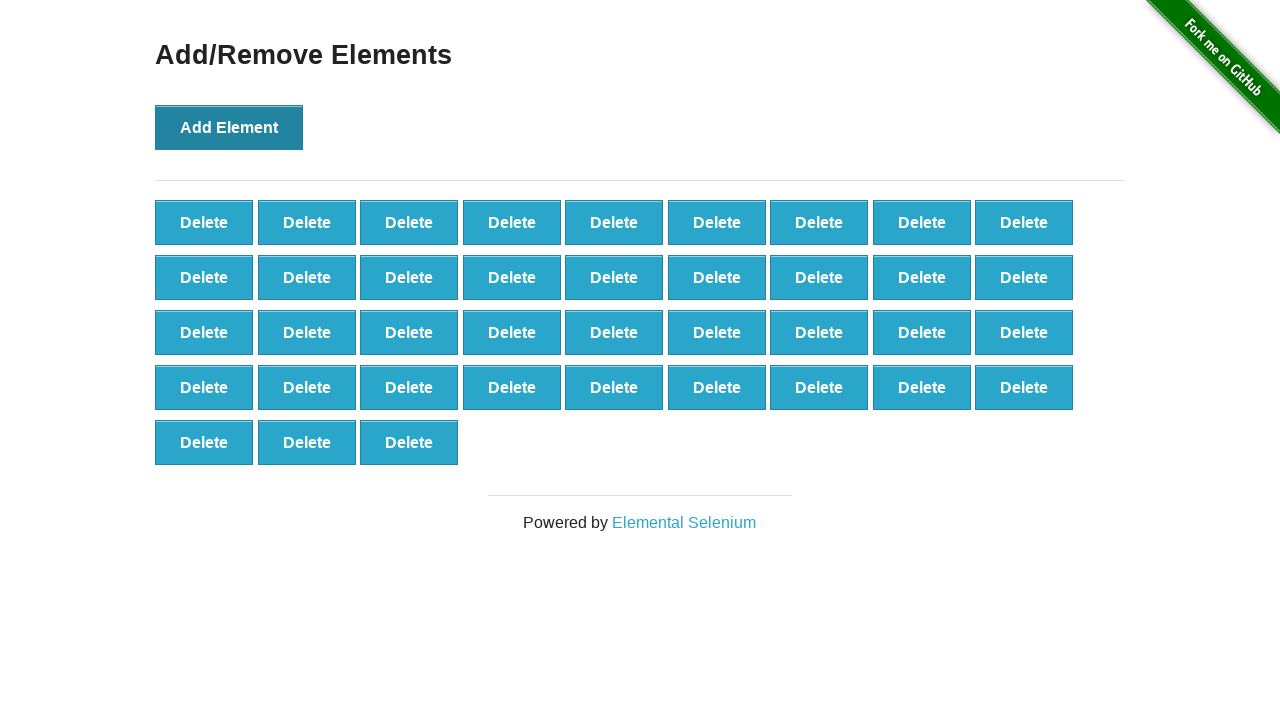

Clicked 'Add Element' button (iteration 40/100) at (229, 127) on button[onclick='addElement()']
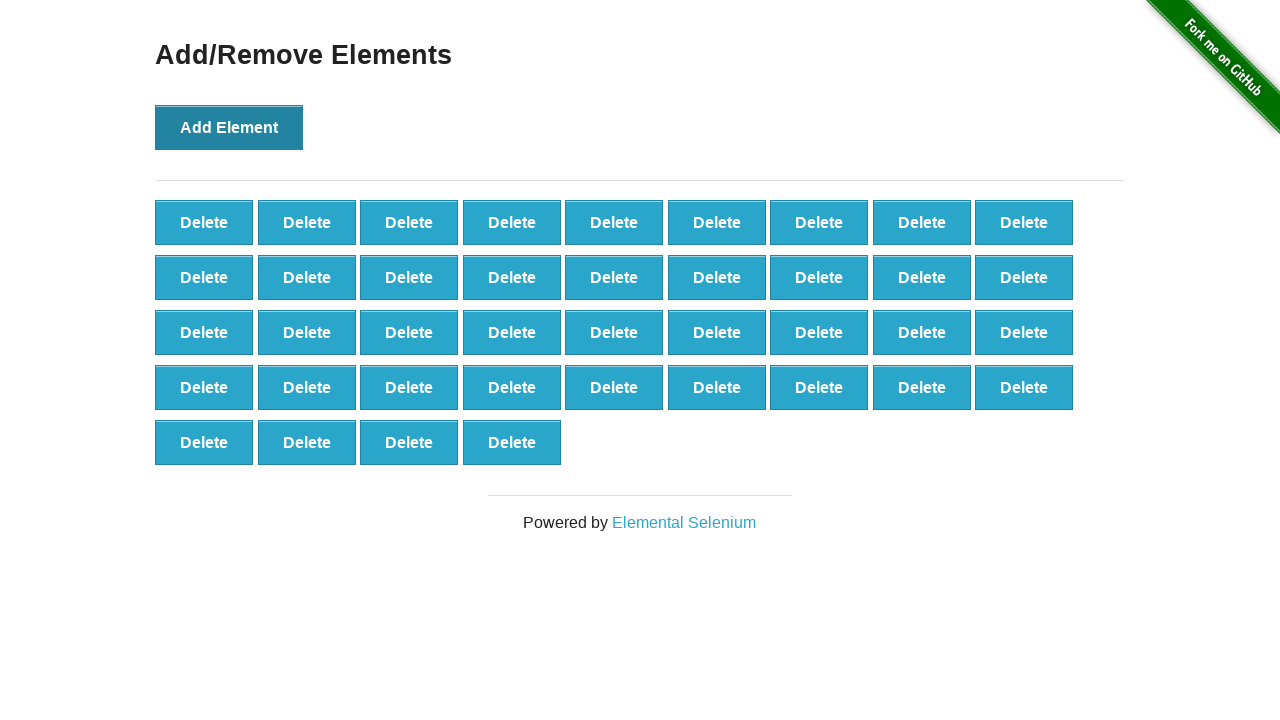

Clicked 'Add Element' button (iteration 41/100) at (229, 127) on button[onclick='addElement()']
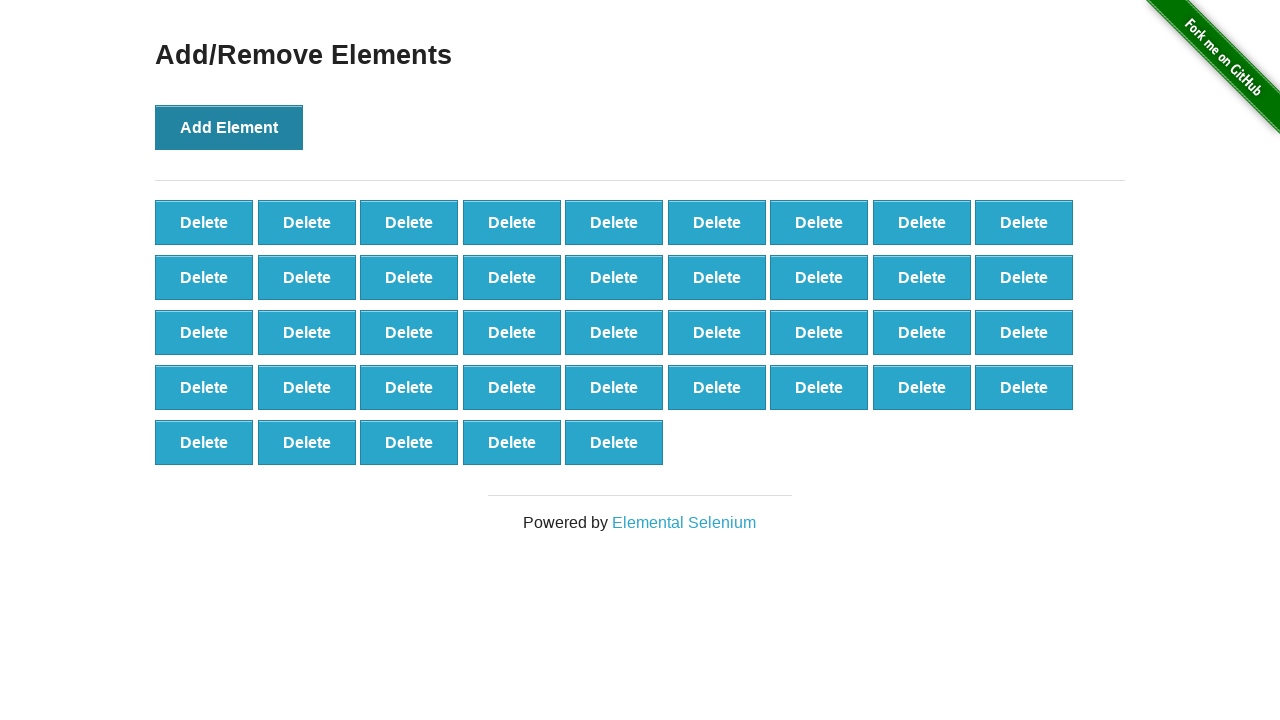

Clicked 'Add Element' button (iteration 42/100) at (229, 127) on button[onclick='addElement()']
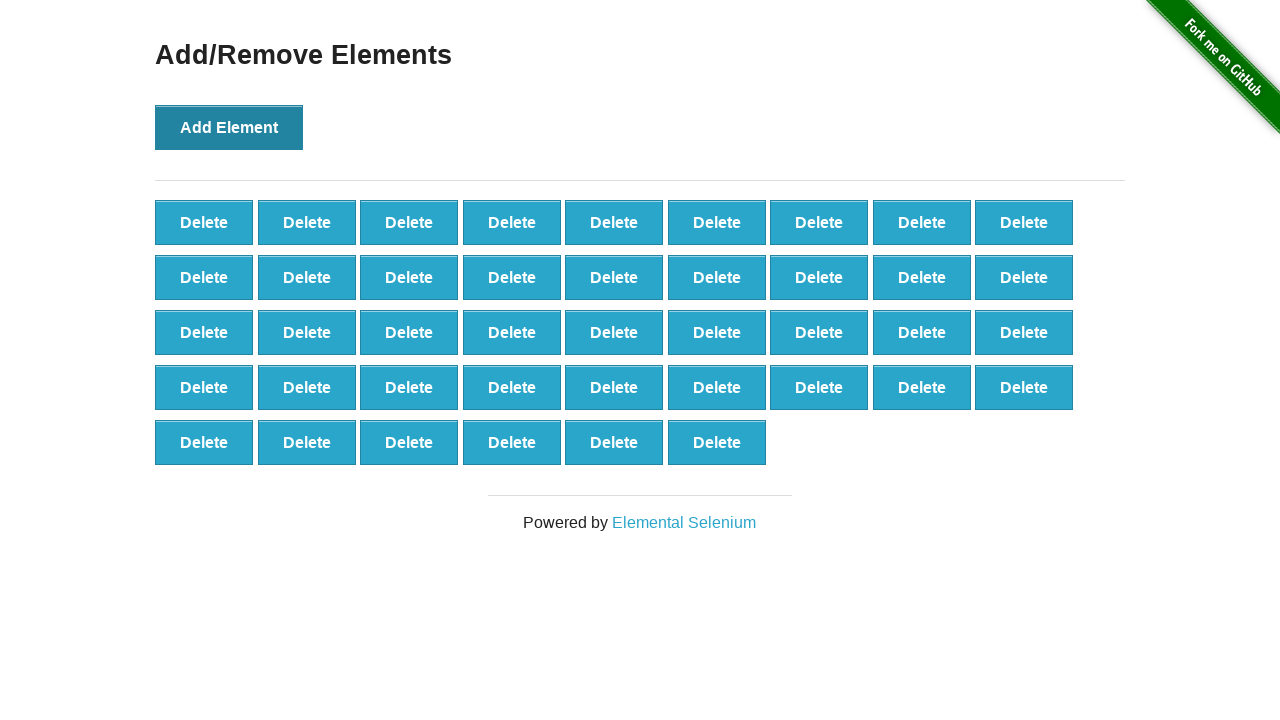

Clicked 'Add Element' button (iteration 43/100) at (229, 127) on button[onclick='addElement()']
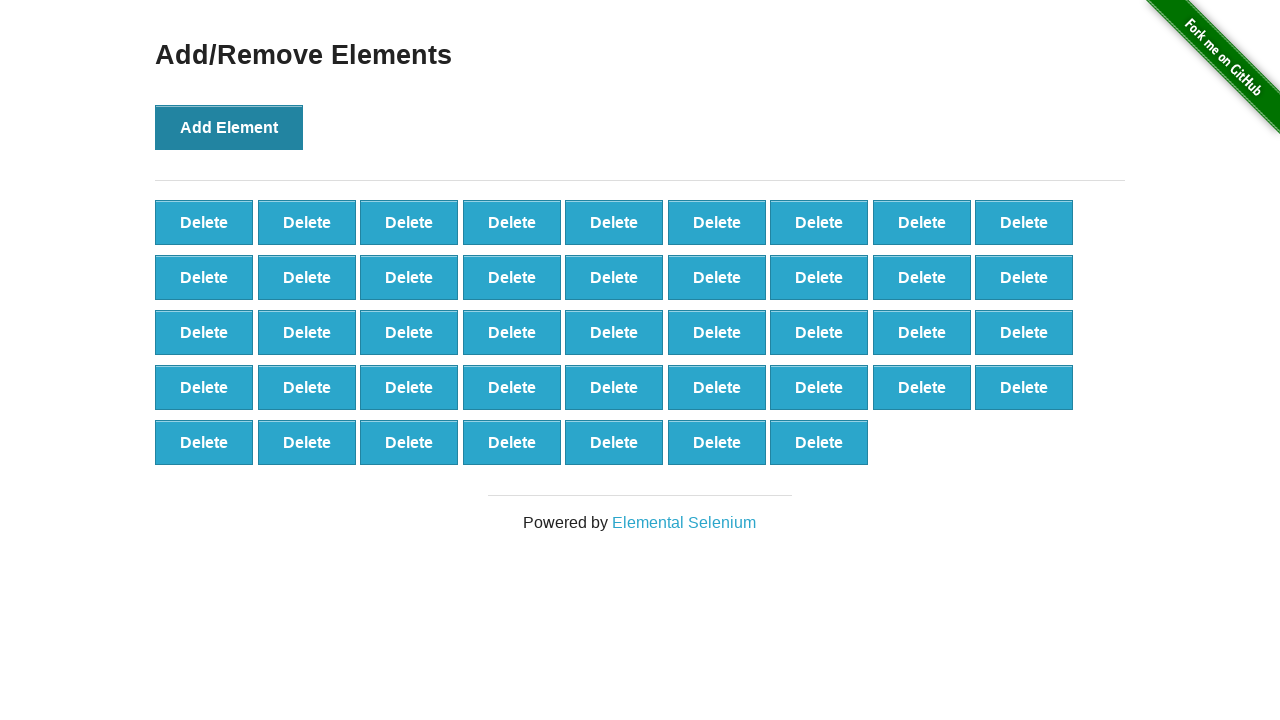

Clicked 'Add Element' button (iteration 44/100) at (229, 127) on button[onclick='addElement()']
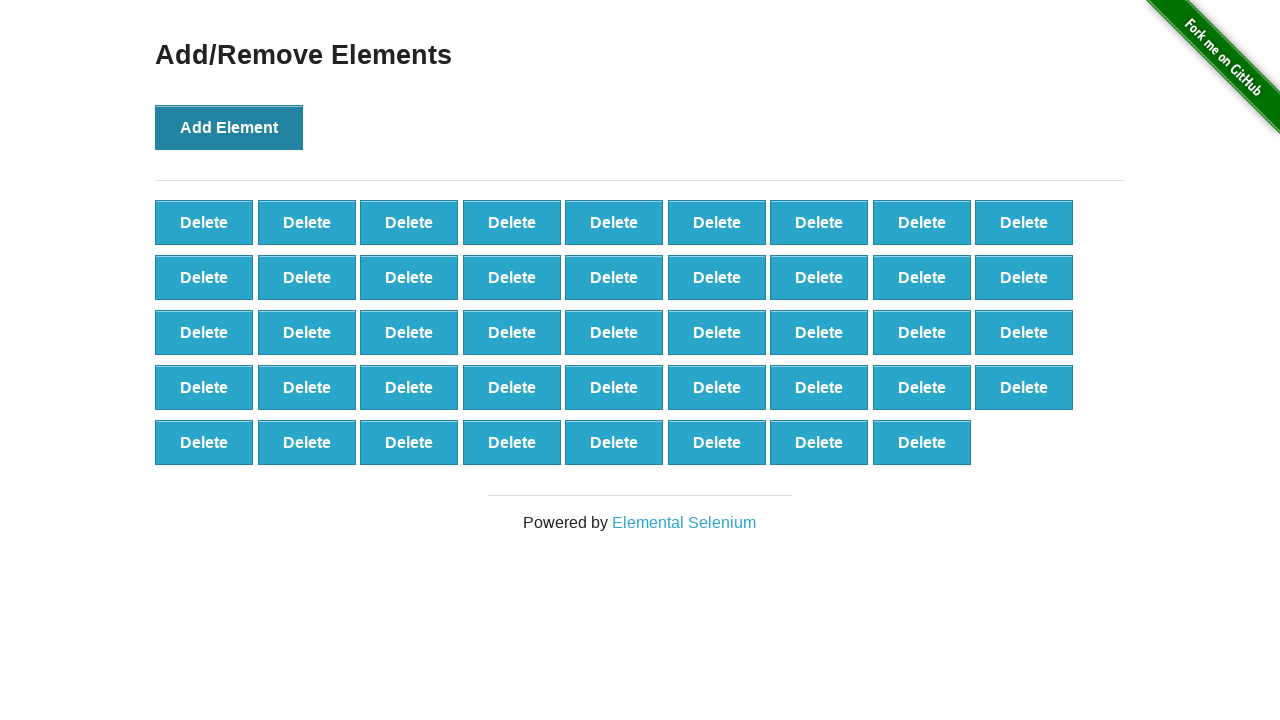

Clicked 'Add Element' button (iteration 45/100) at (229, 127) on button[onclick='addElement()']
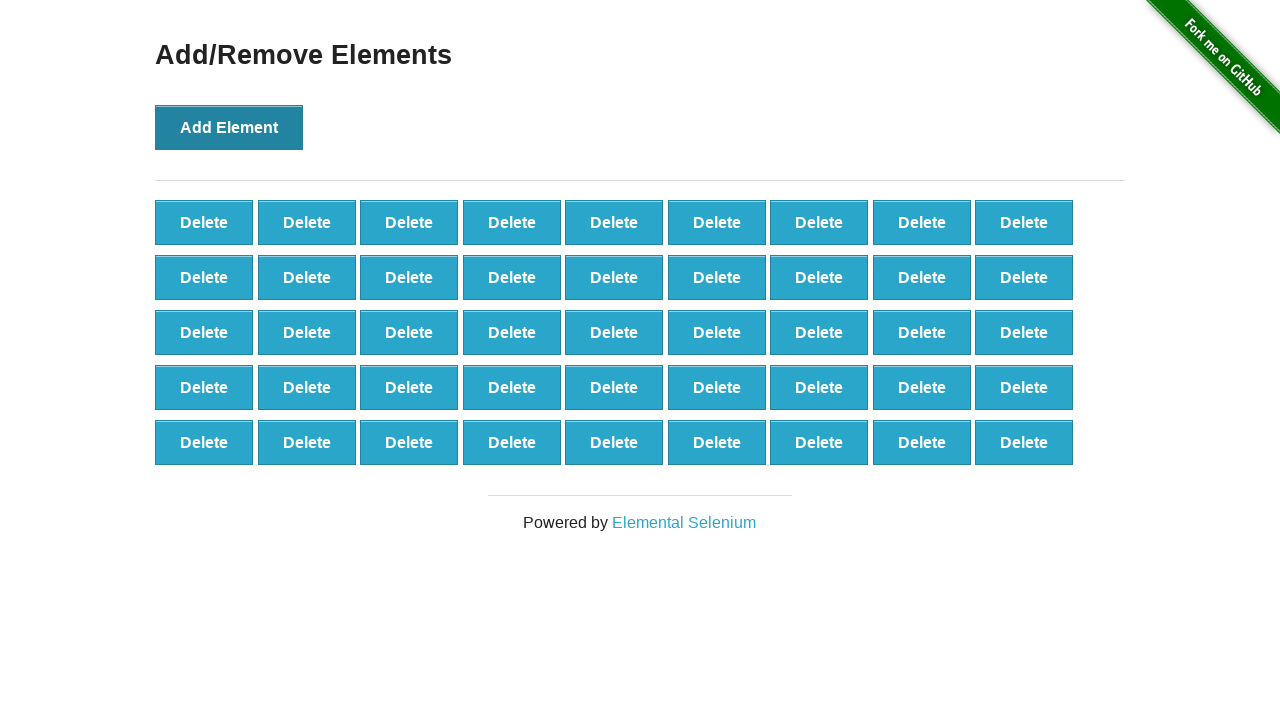

Clicked 'Add Element' button (iteration 46/100) at (229, 127) on button[onclick='addElement()']
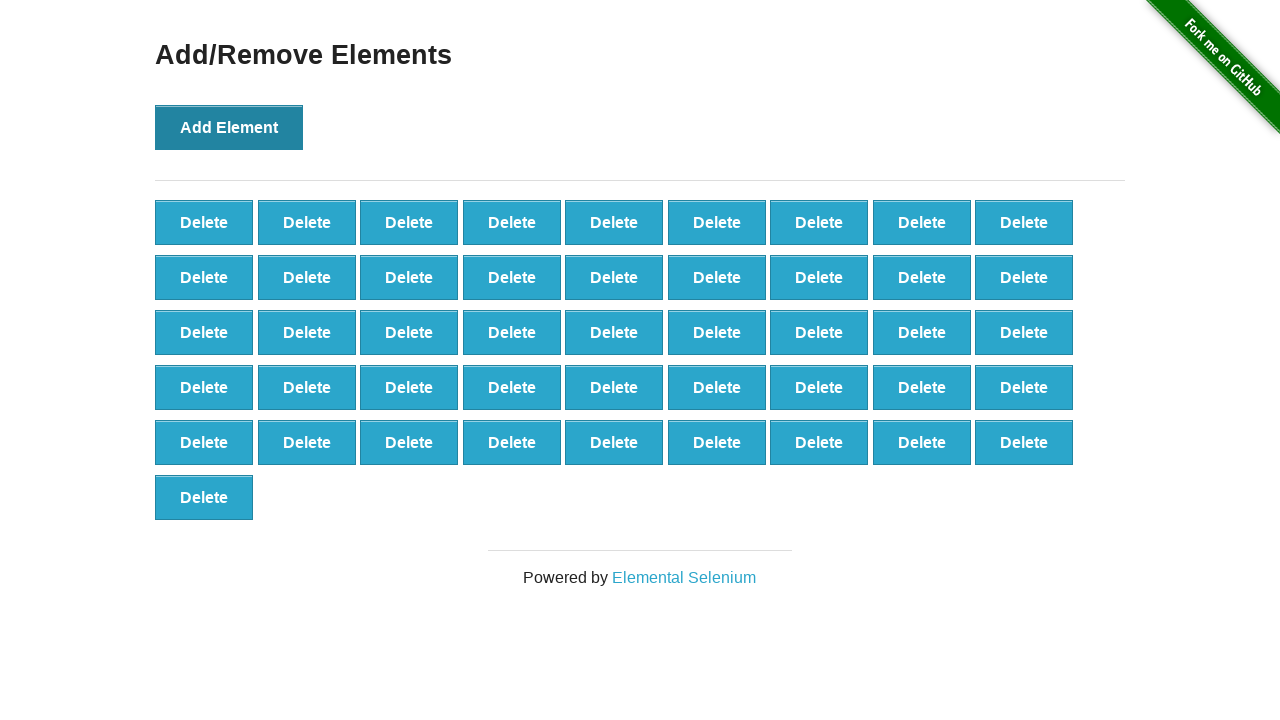

Clicked 'Add Element' button (iteration 47/100) at (229, 127) on button[onclick='addElement()']
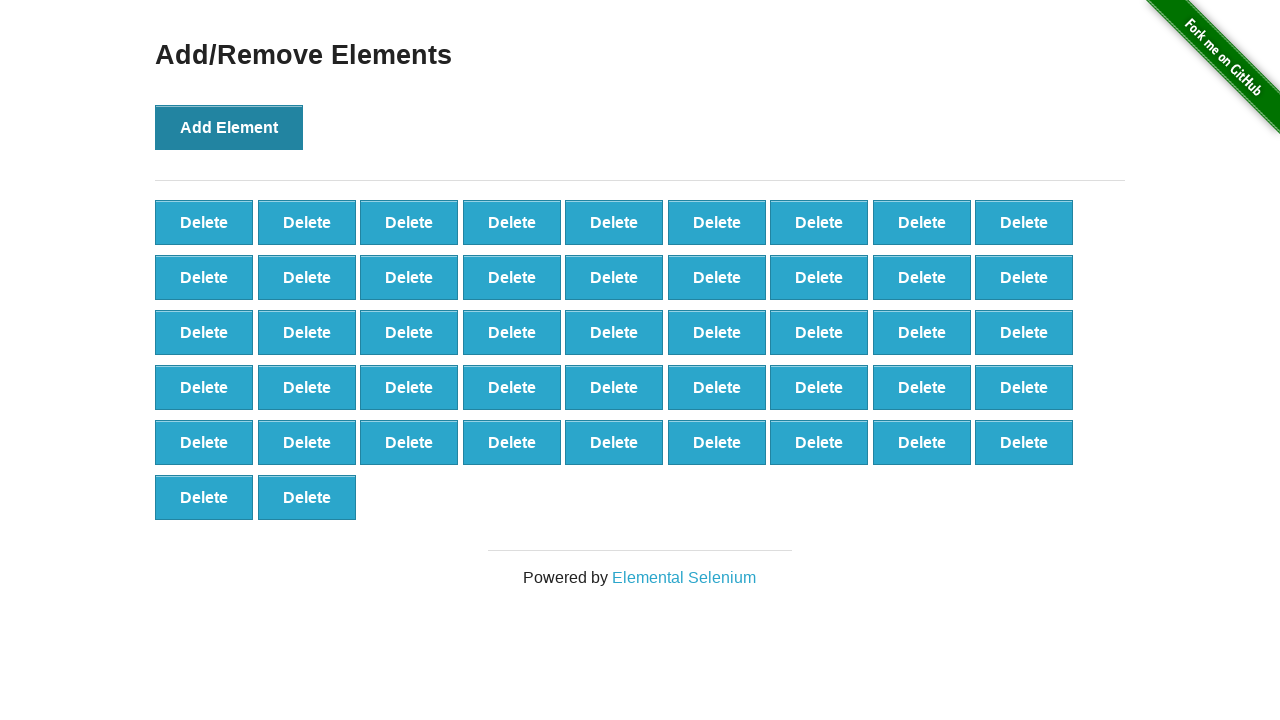

Clicked 'Add Element' button (iteration 48/100) at (229, 127) on button[onclick='addElement()']
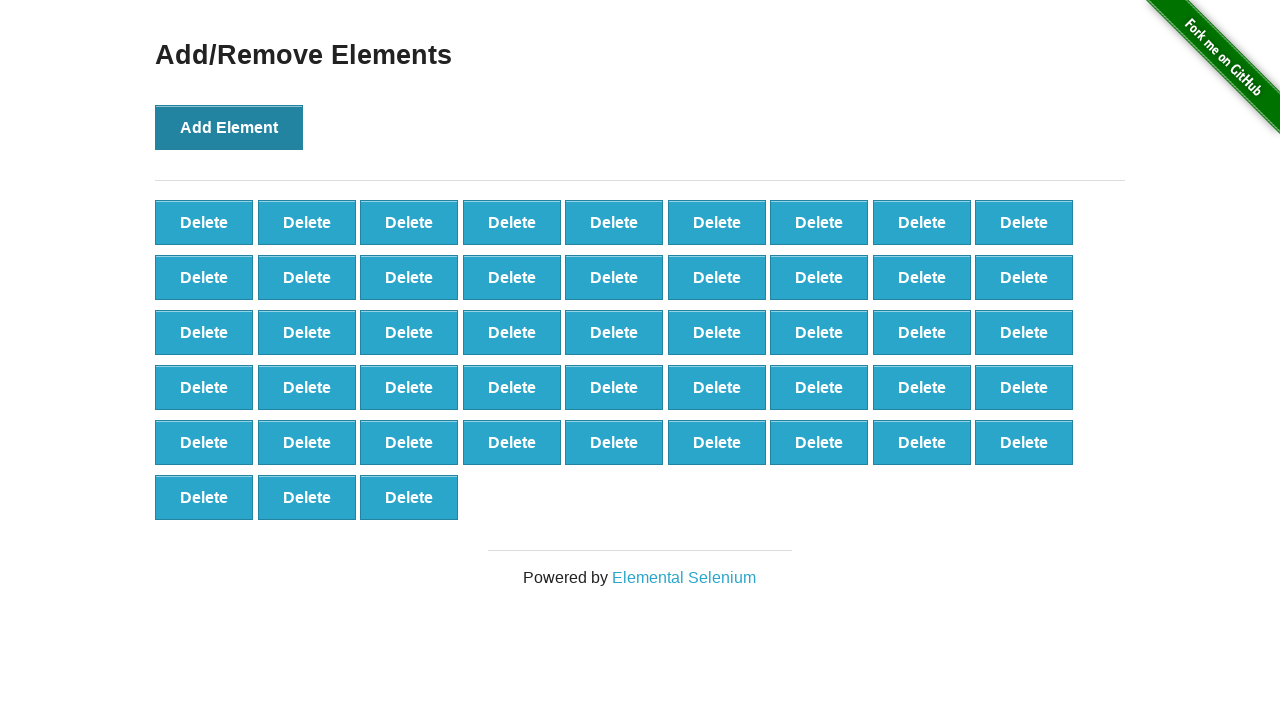

Clicked 'Add Element' button (iteration 49/100) at (229, 127) on button[onclick='addElement()']
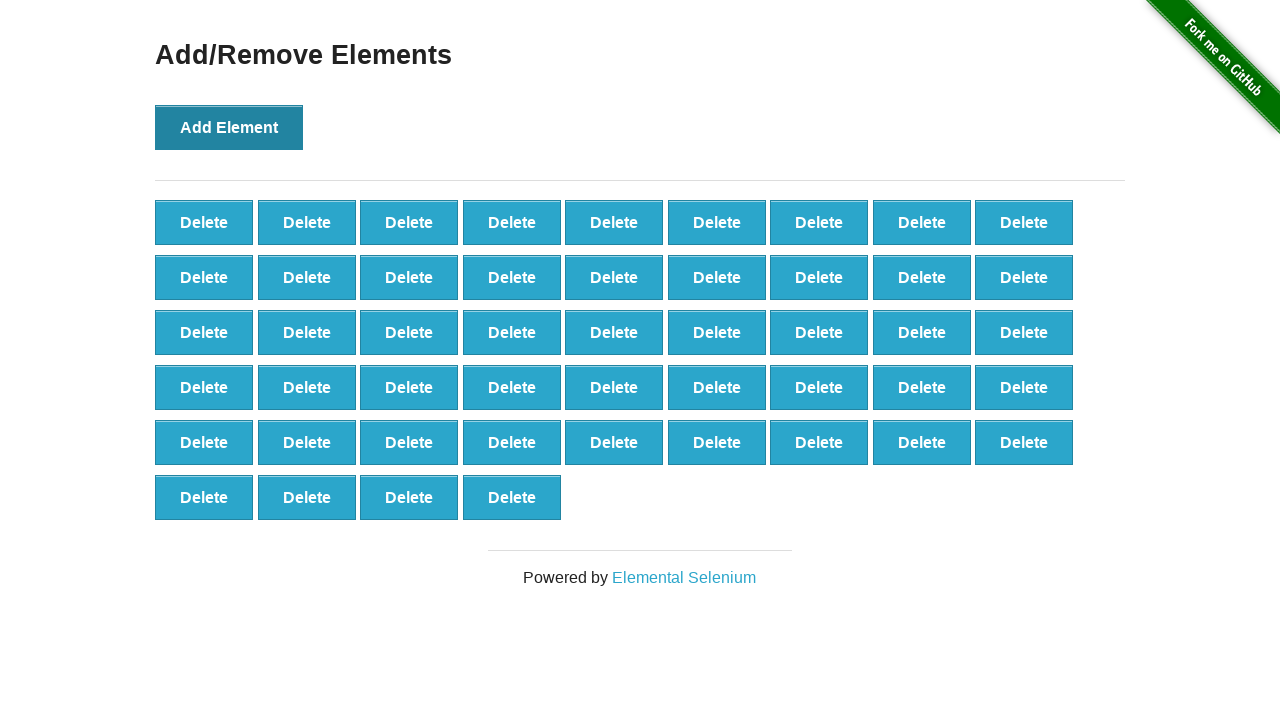

Clicked 'Add Element' button (iteration 50/100) at (229, 127) on button[onclick='addElement()']
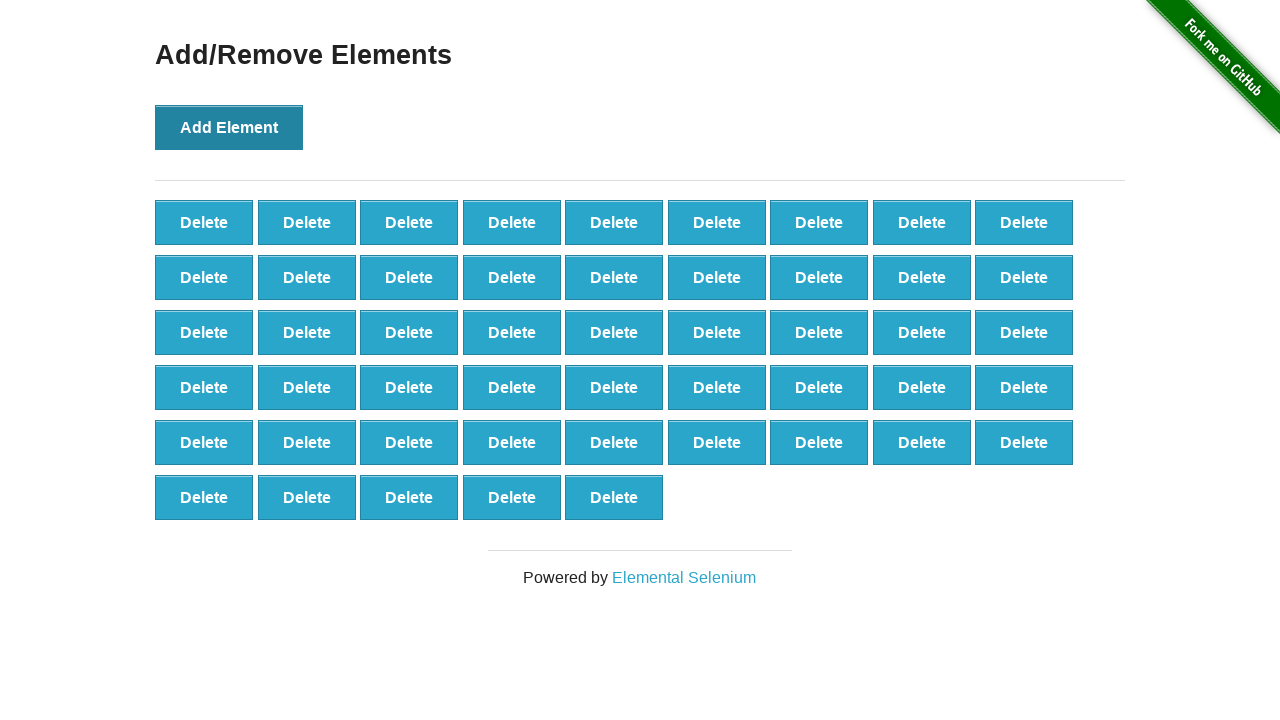

Clicked 'Add Element' button (iteration 51/100) at (229, 127) on button[onclick='addElement()']
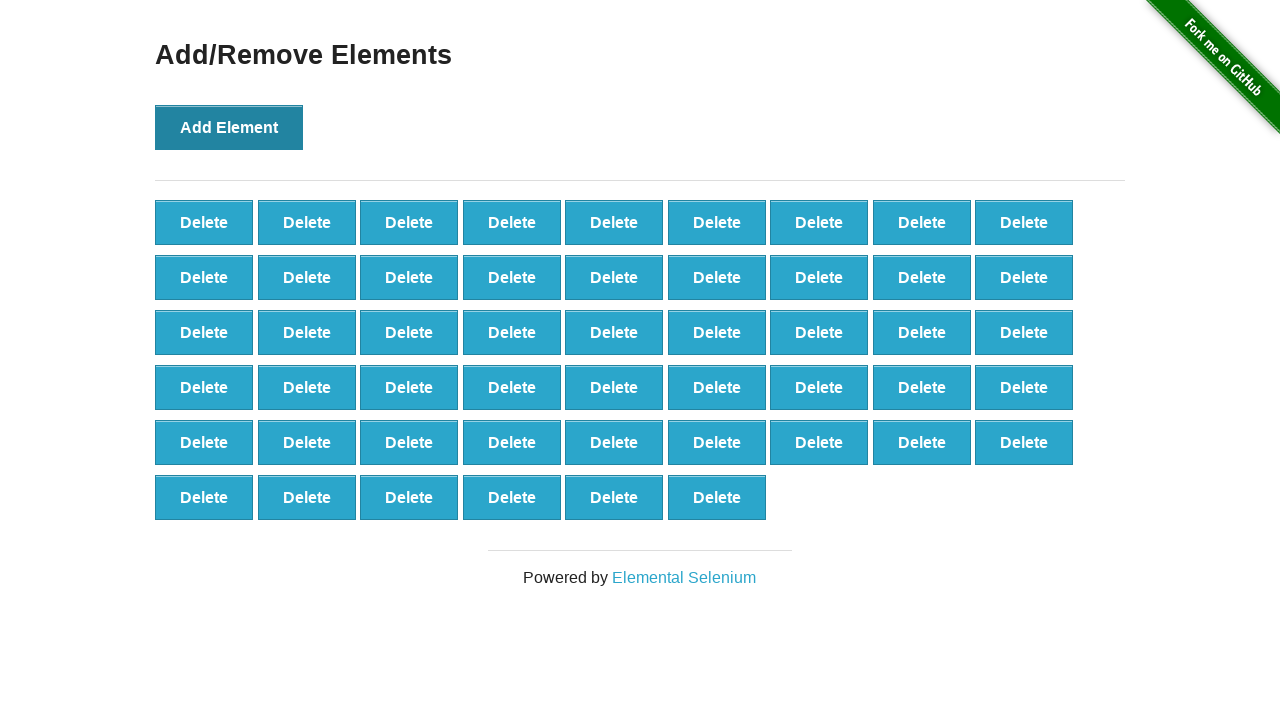

Clicked 'Add Element' button (iteration 52/100) at (229, 127) on button[onclick='addElement()']
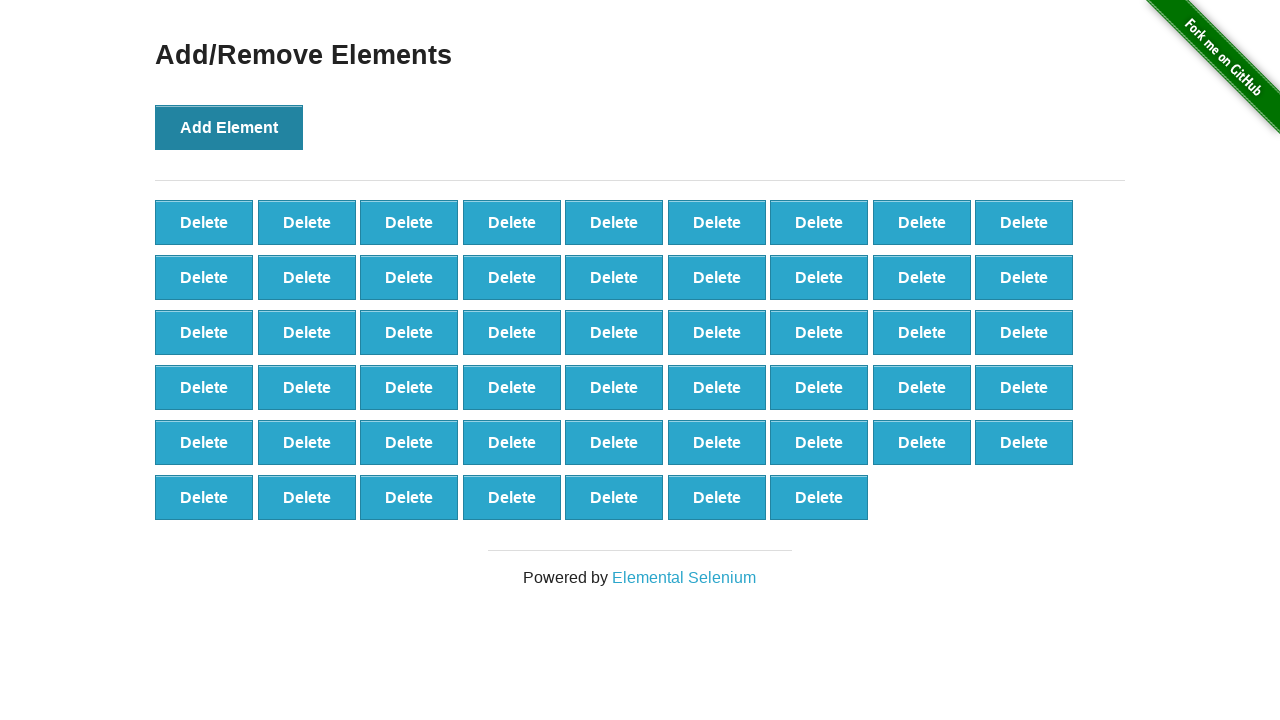

Clicked 'Add Element' button (iteration 53/100) at (229, 127) on button[onclick='addElement()']
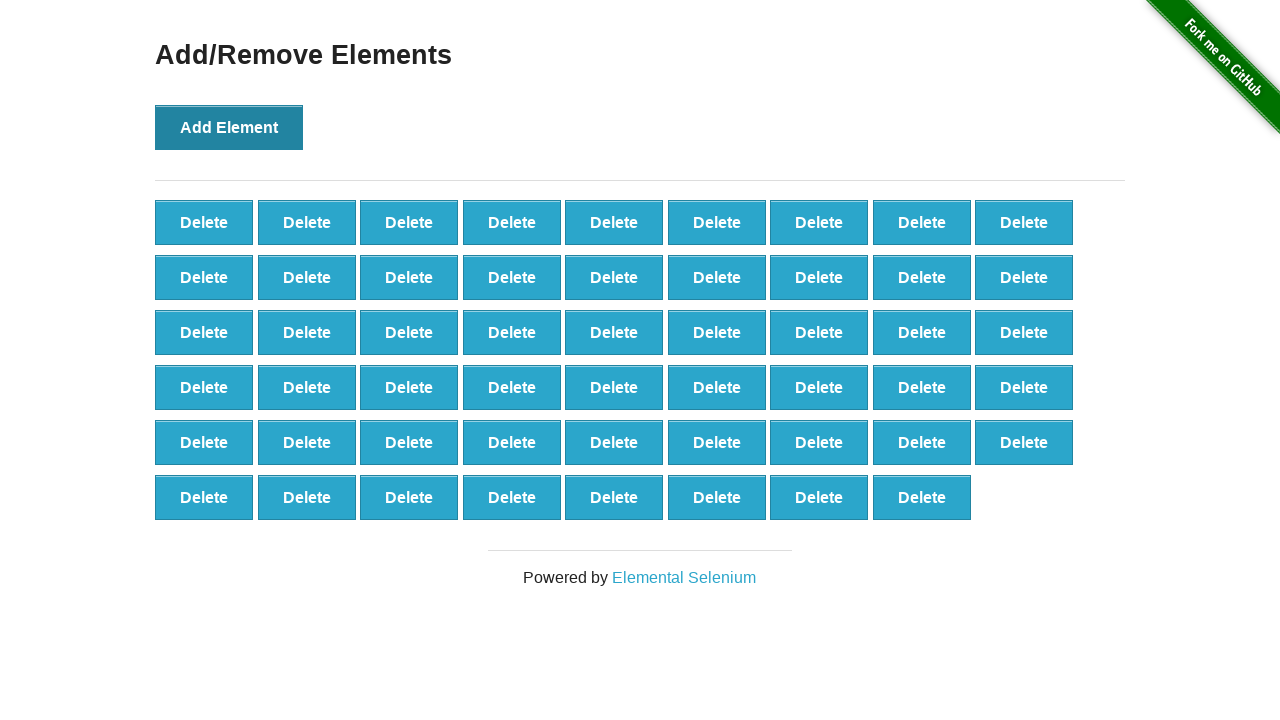

Clicked 'Add Element' button (iteration 54/100) at (229, 127) on button[onclick='addElement()']
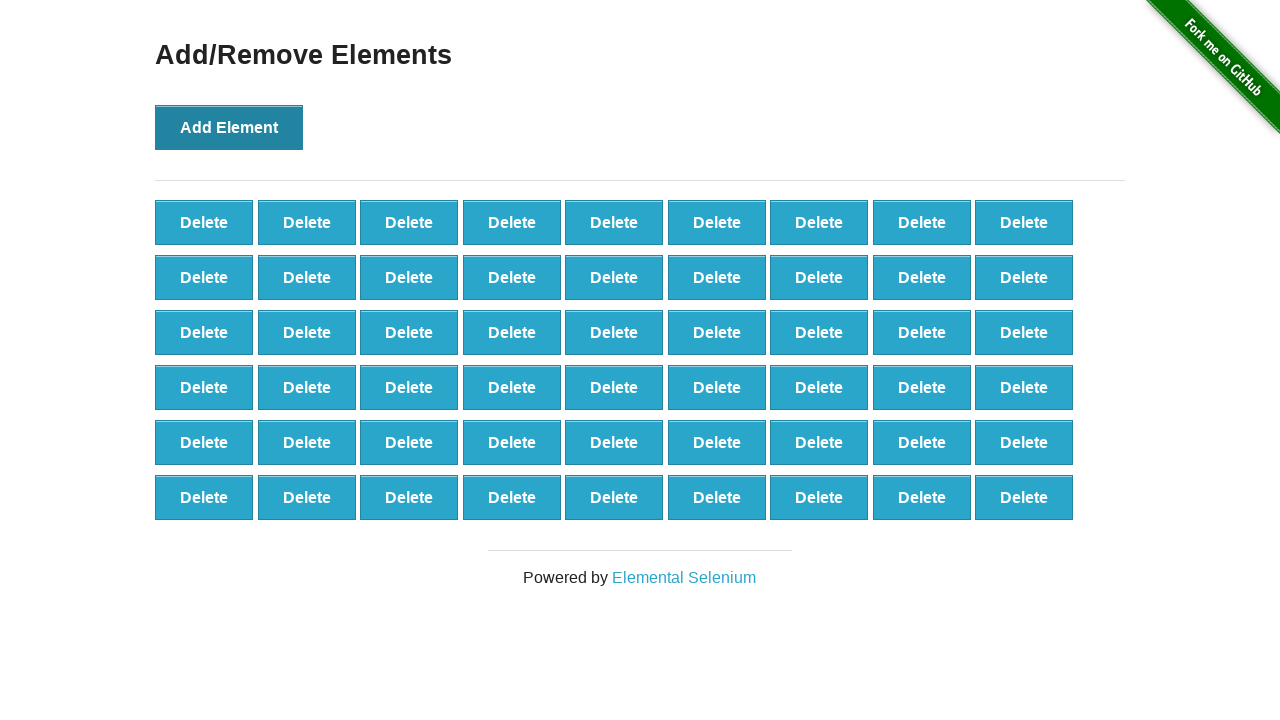

Clicked 'Add Element' button (iteration 55/100) at (229, 127) on button[onclick='addElement()']
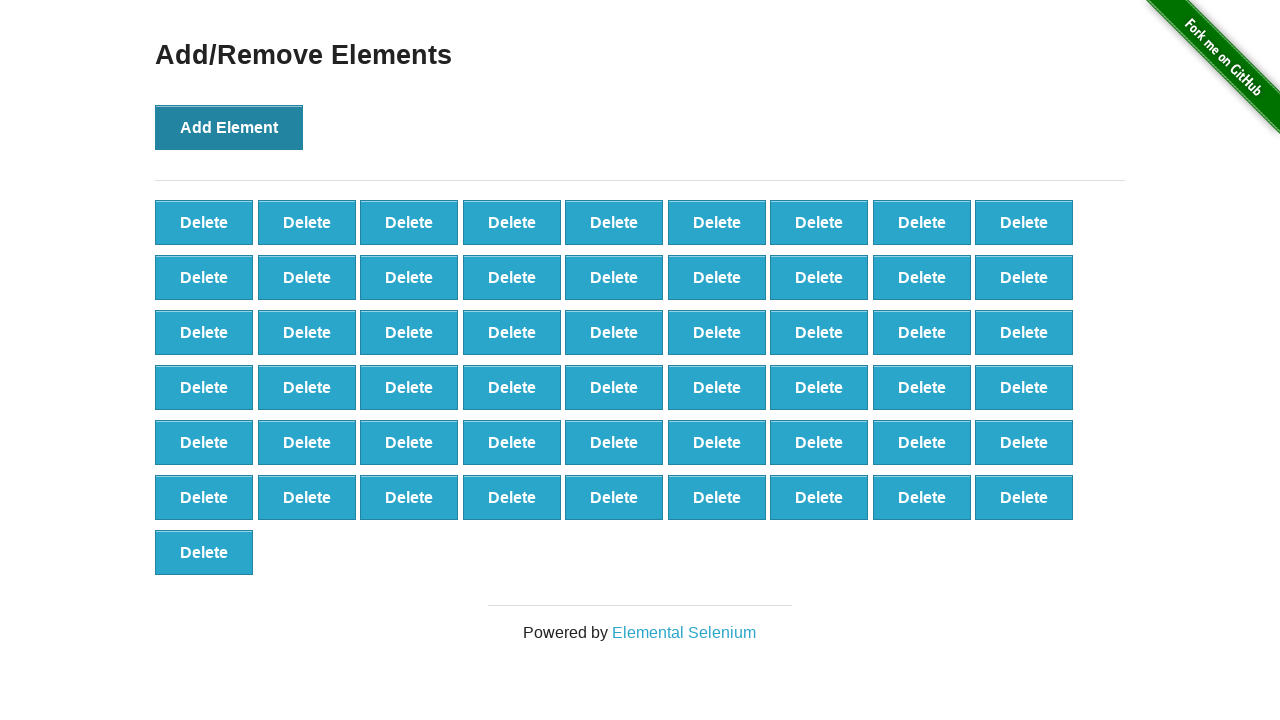

Clicked 'Add Element' button (iteration 56/100) at (229, 127) on button[onclick='addElement()']
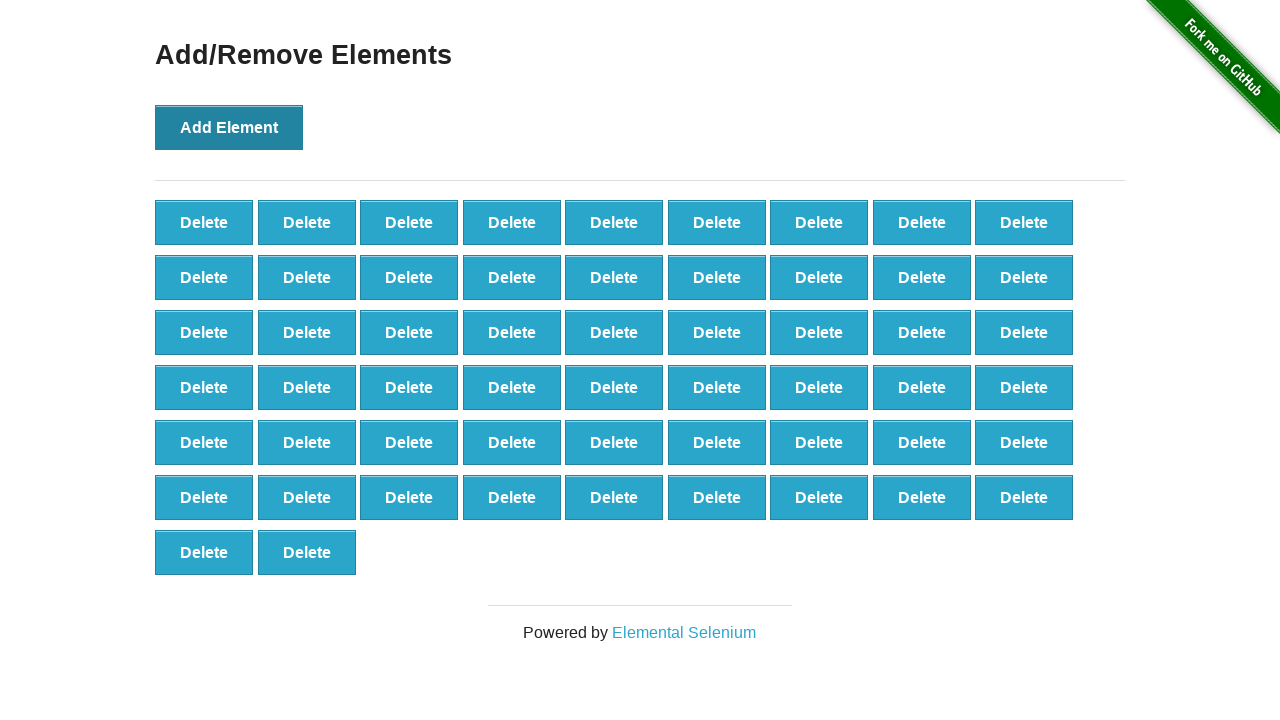

Clicked 'Add Element' button (iteration 57/100) at (229, 127) on button[onclick='addElement()']
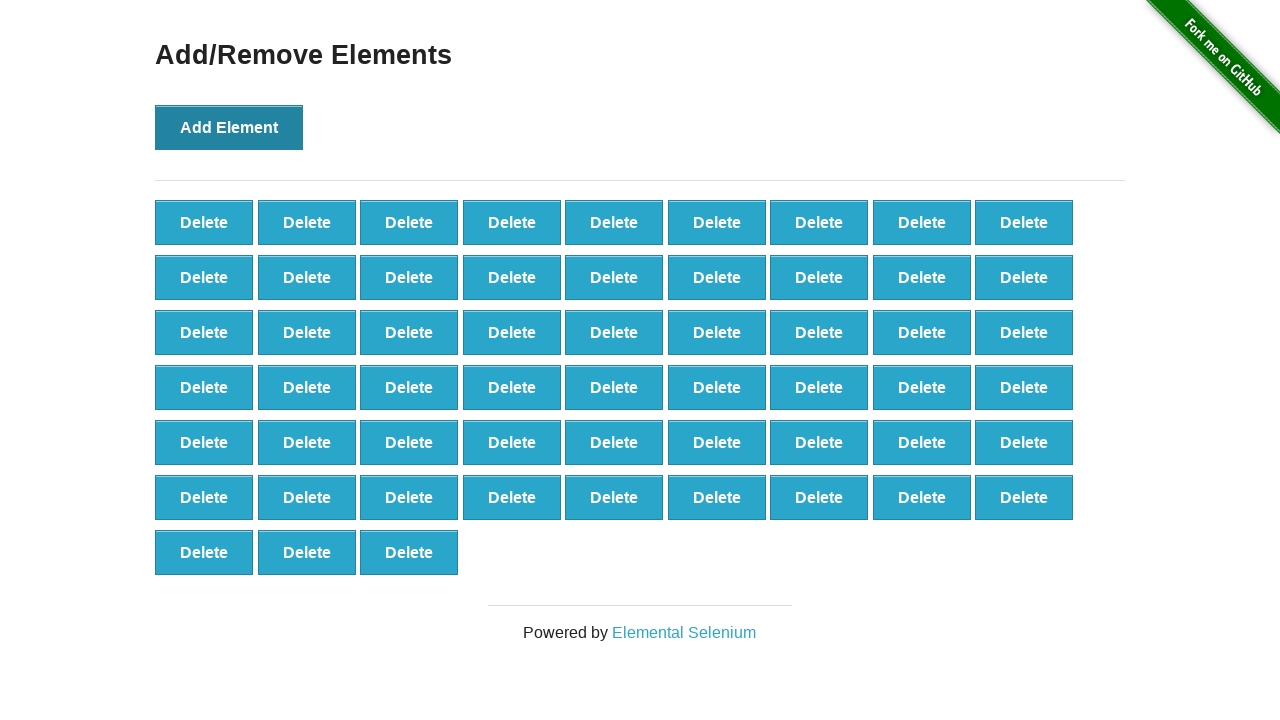

Clicked 'Add Element' button (iteration 58/100) at (229, 127) on button[onclick='addElement()']
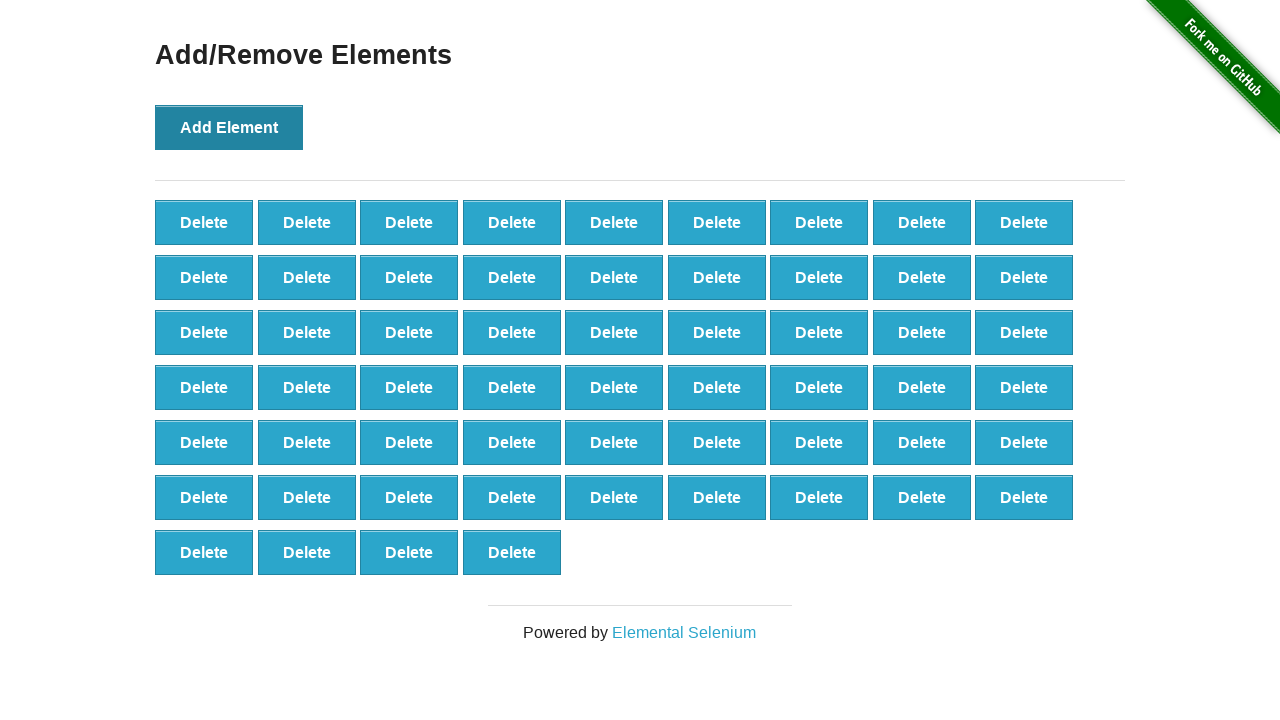

Clicked 'Add Element' button (iteration 59/100) at (229, 127) on button[onclick='addElement()']
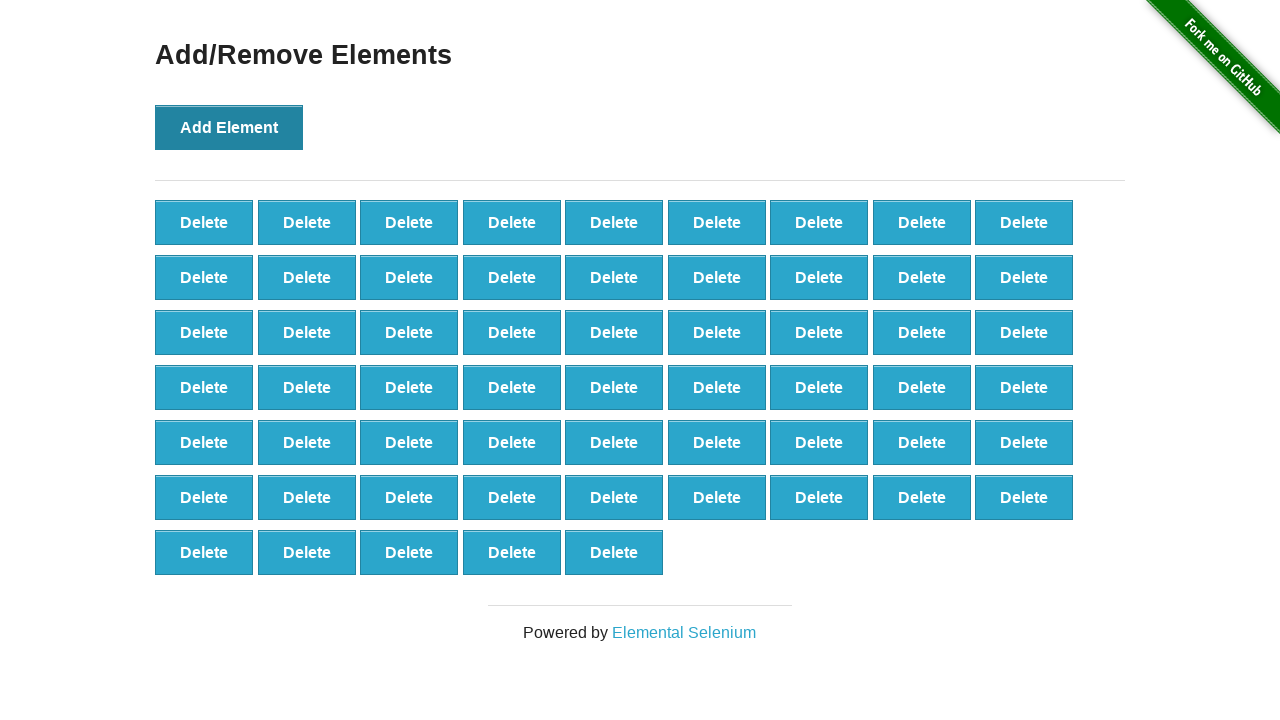

Clicked 'Add Element' button (iteration 60/100) at (229, 127) on button[onclick='addElement()']
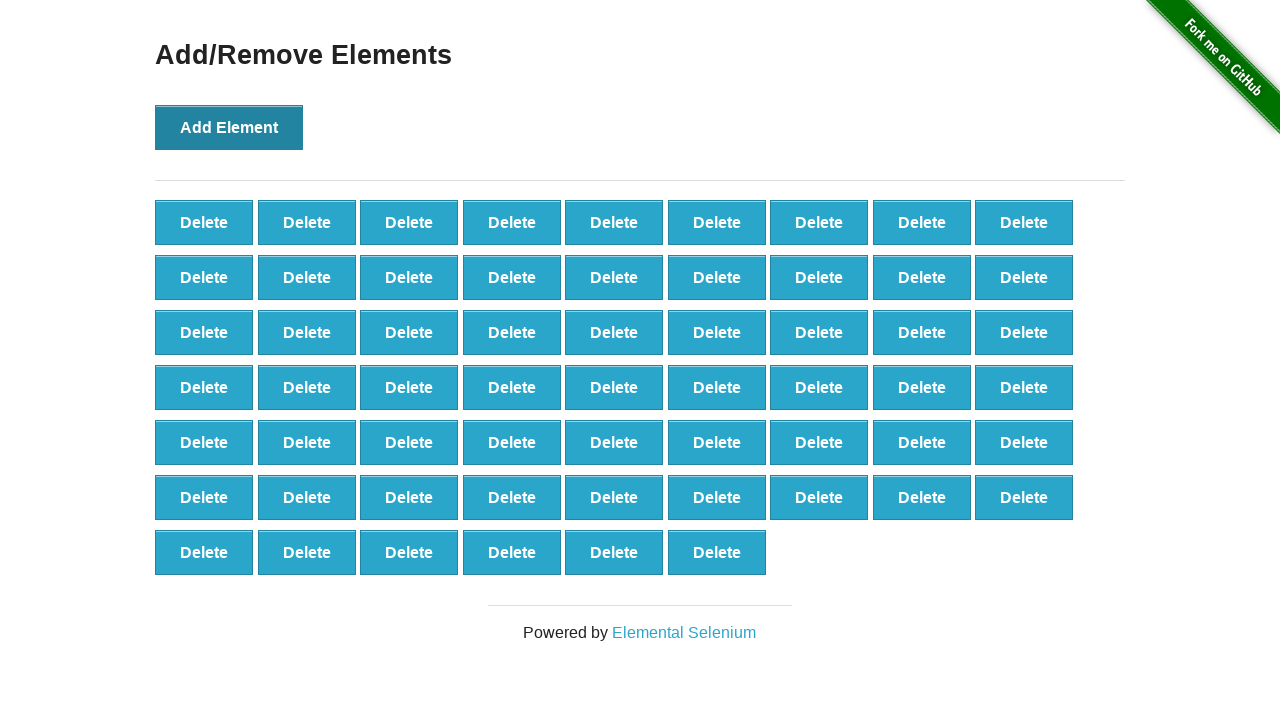

Clicked 'Add Element' button (iteration 61/100) at (229, 127) on button[onclick='addElement()']
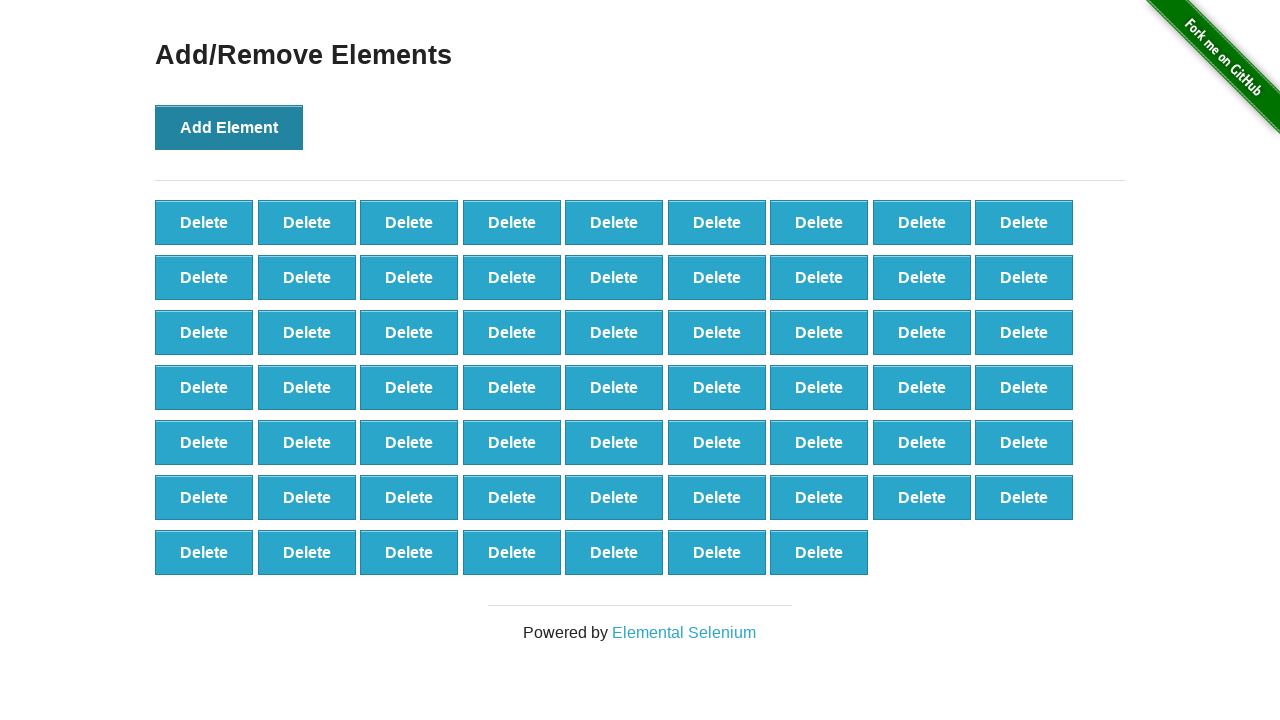

Clicked 'Add Element' button (iteration 62/100) at (229, 127) on button[onclick='addElement()']
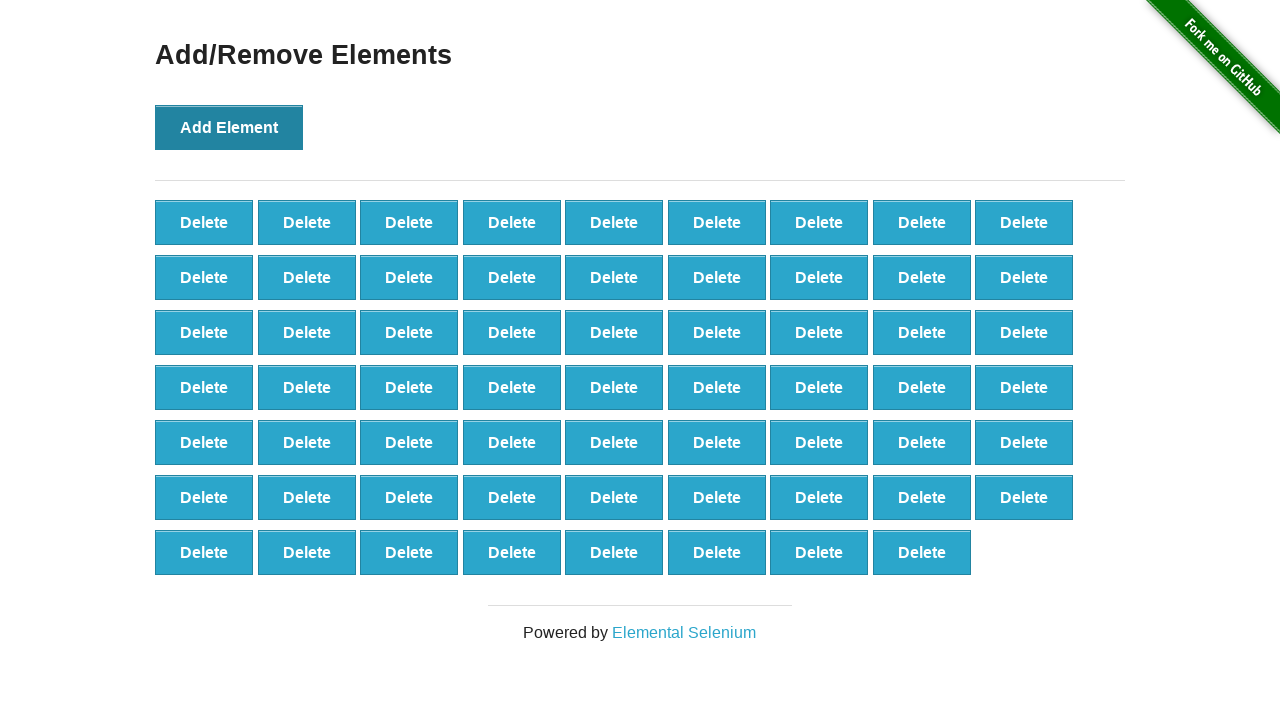

Clicked 'Add Element' button (iteration 63/100) at (229, 127) on button[onclick='addElement()']
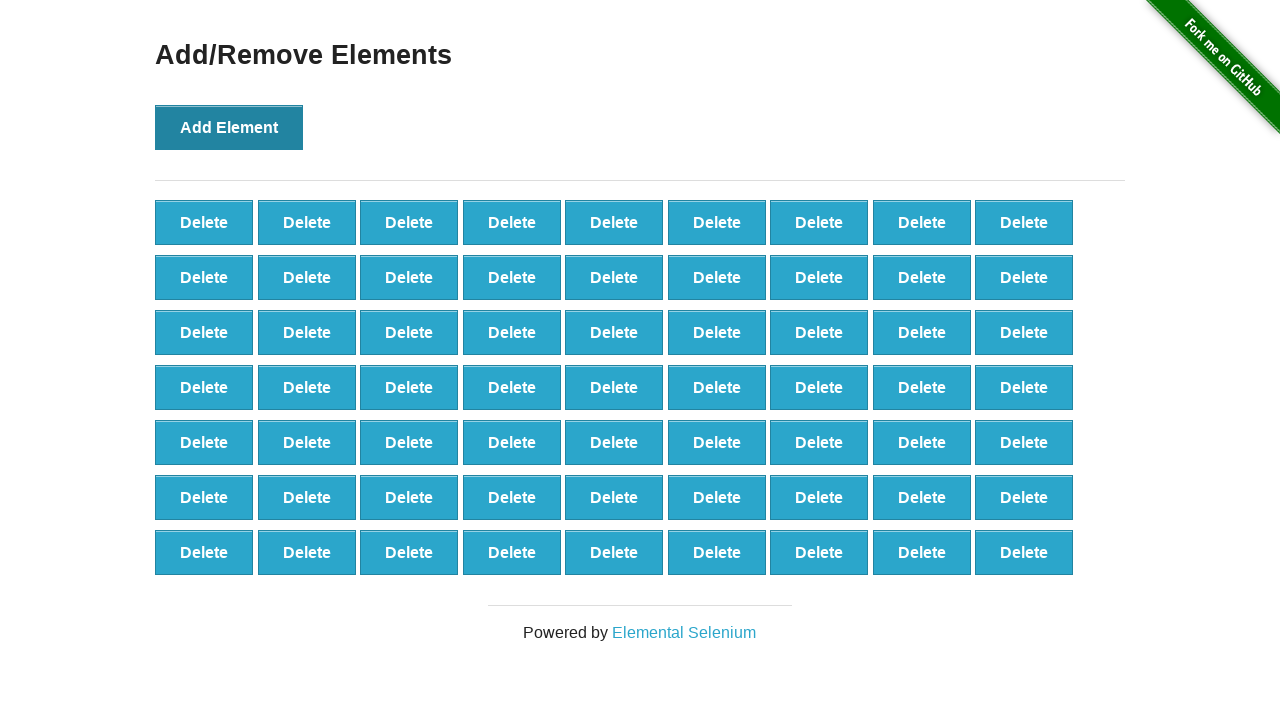

Clicked 'Add Element' button (iteration 64/100) at (229, 127) on button[onclick='addElement()']
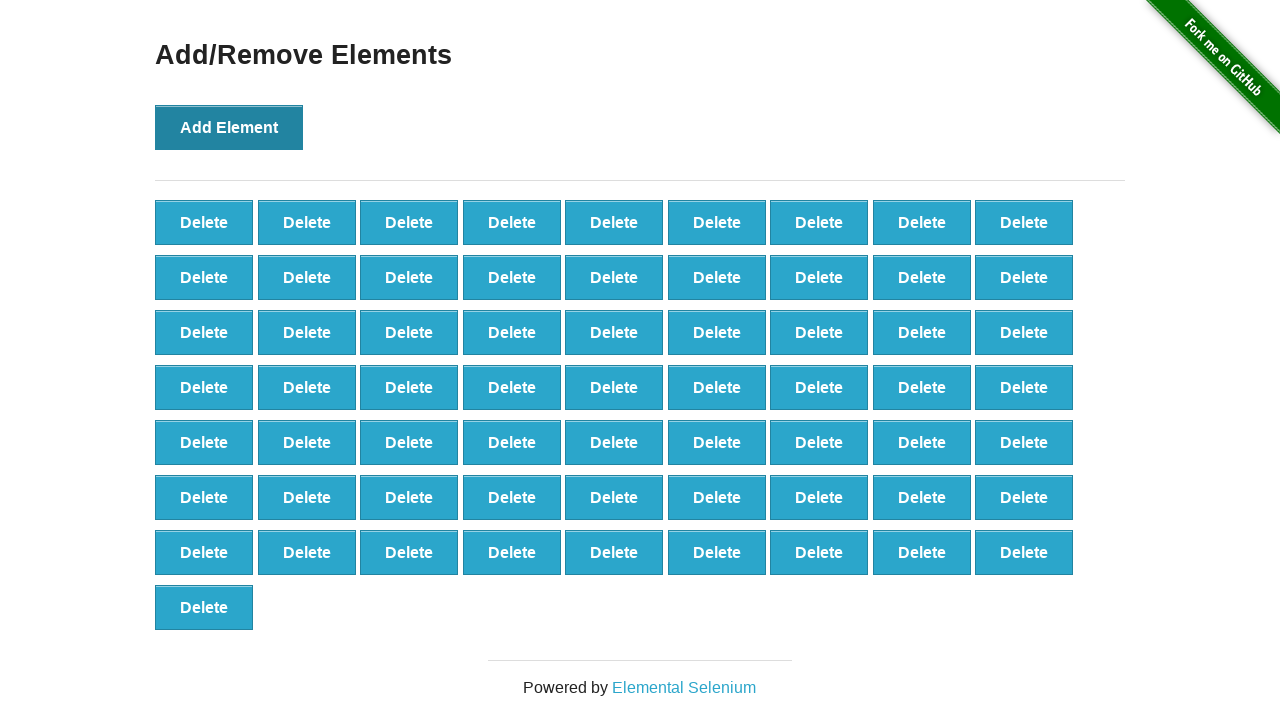

Clicked 'Add Element' button (iteration 65/100) at (229, 127) on button[onclick='addElement()']
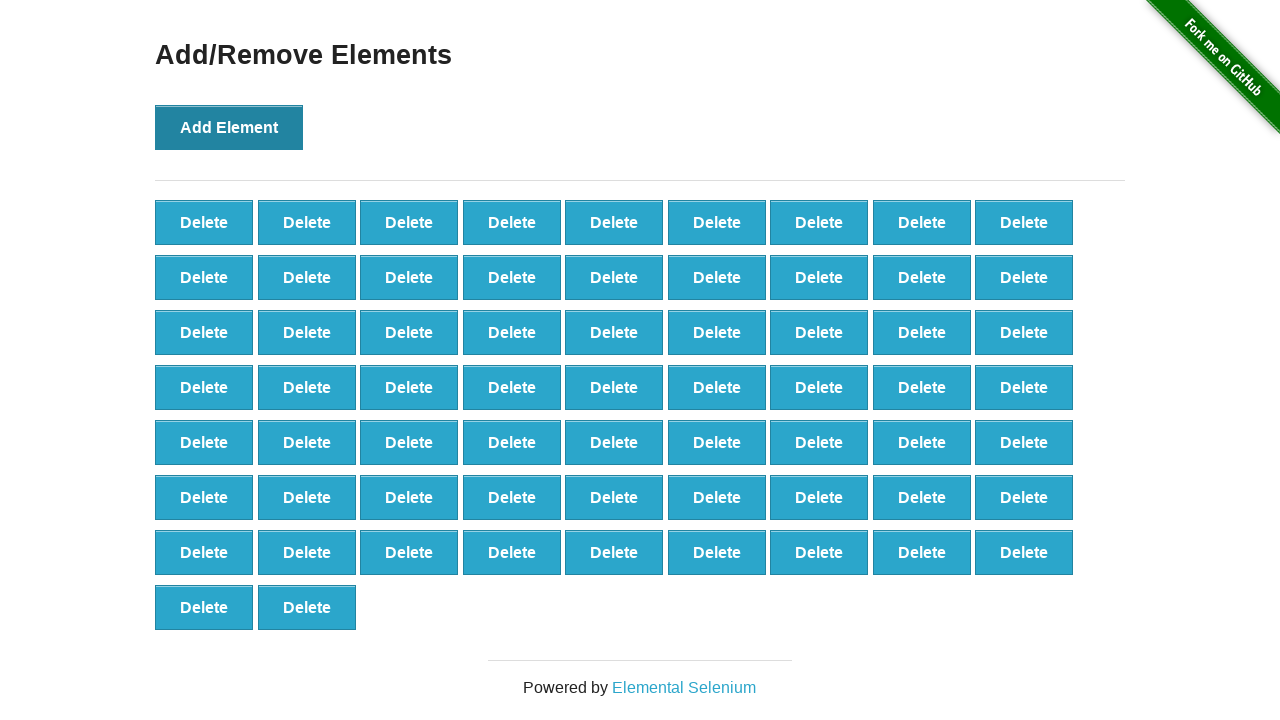

Clicked 'Add Element' button (iteration 66/100) at (229, 127) on button[onclick='addElement()']
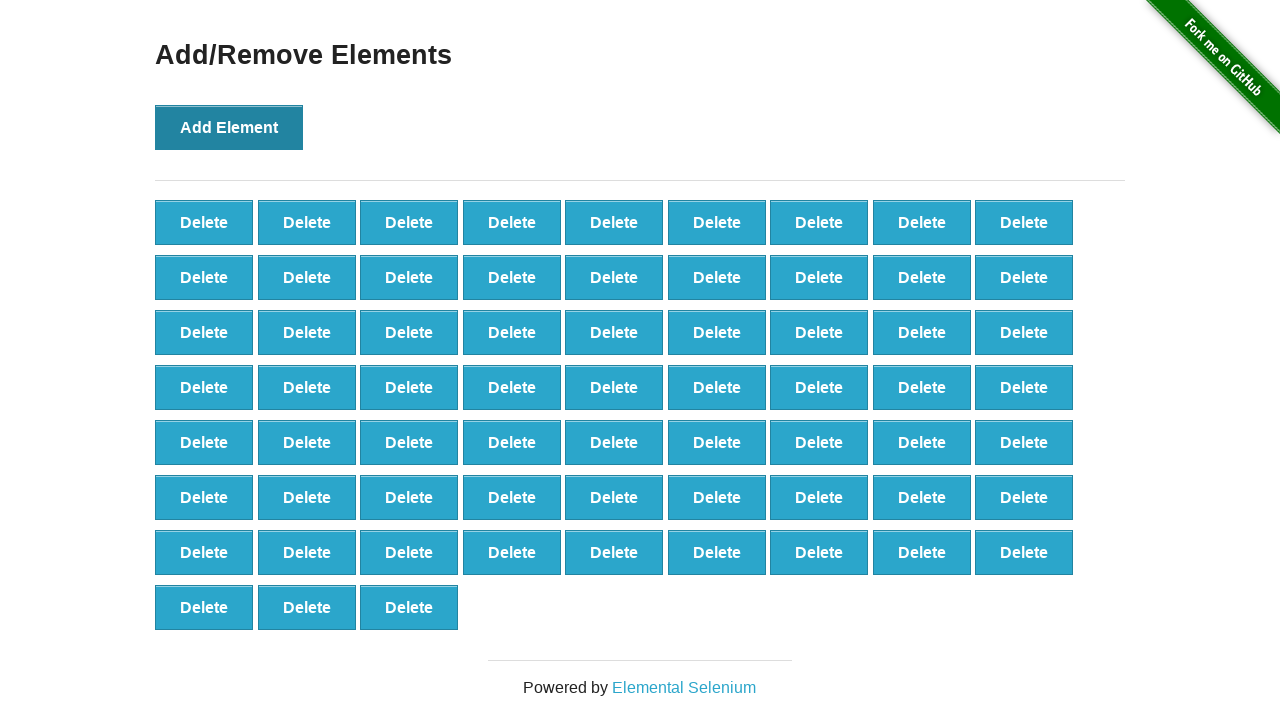

Clicked 'Add Element' button (iteration 67/100) at (229, 127) on button[onclick='addElement()']
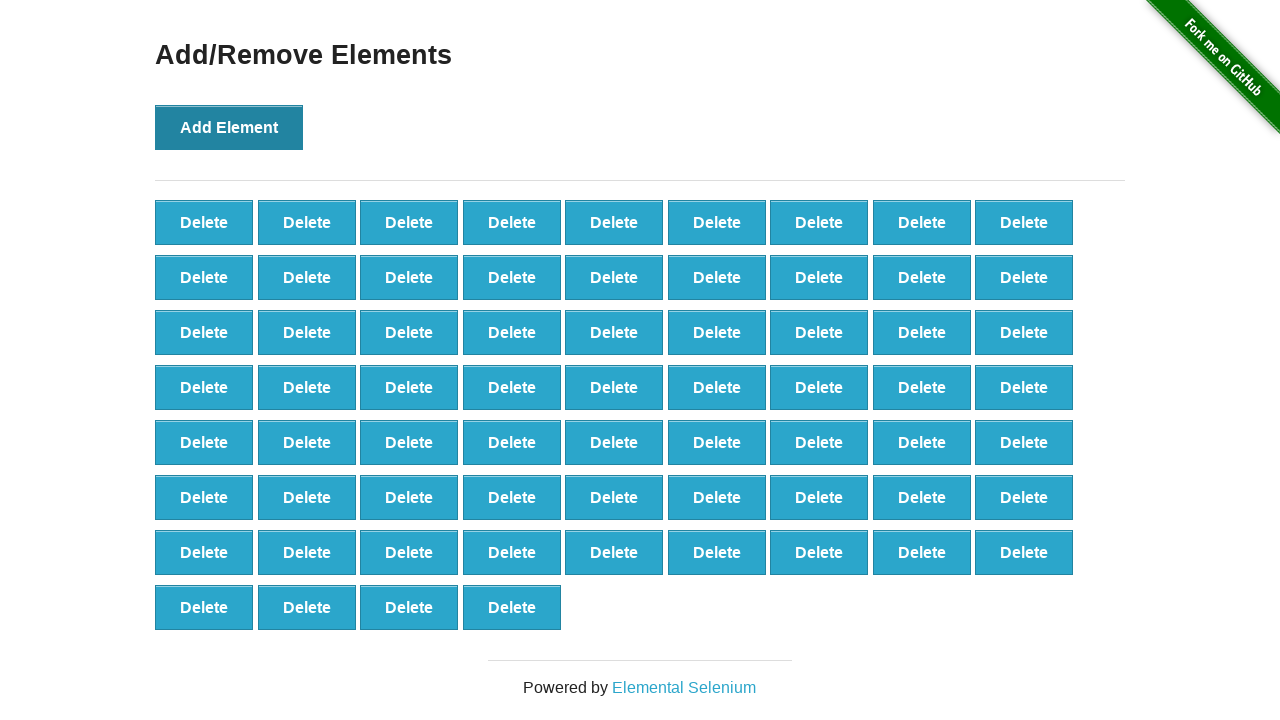

Clicked 'Add Element' button (iteration 68/100) at (229, 127) on button[onclick='addElement()']
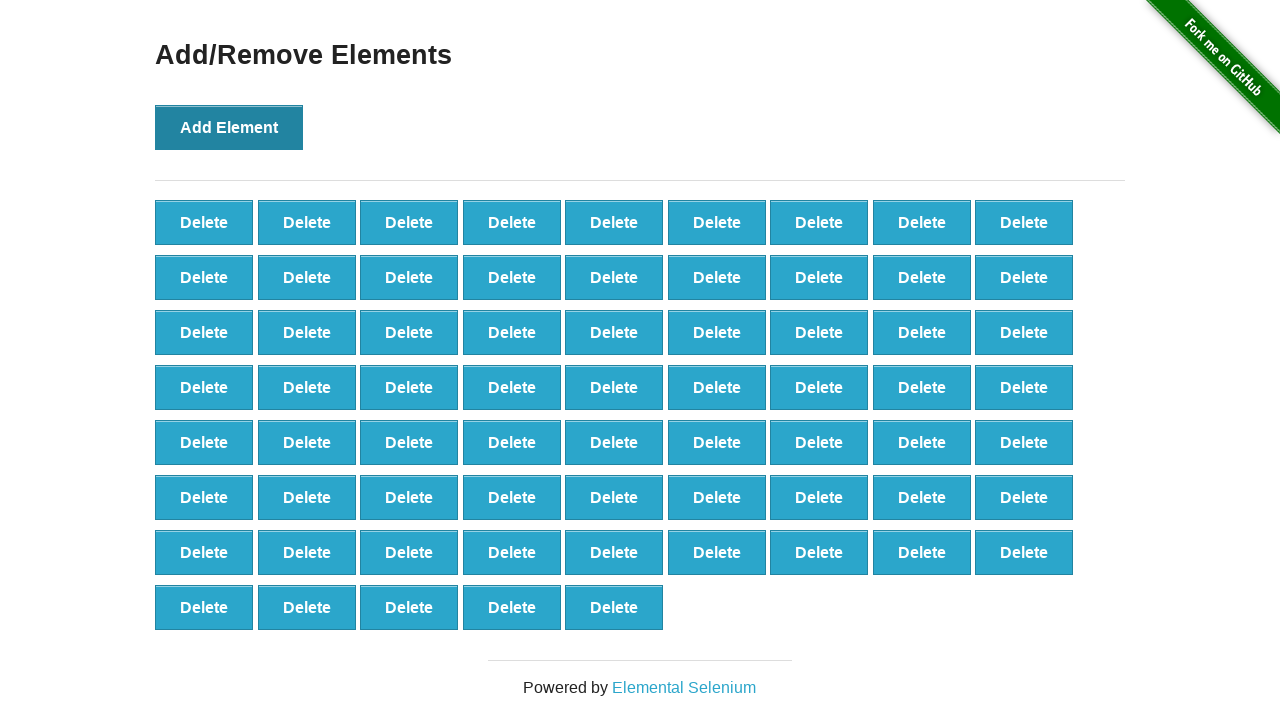

Clicked 'Add Element' button (iteration 69/100) at (229, 127) on button[onclick='addElement()']
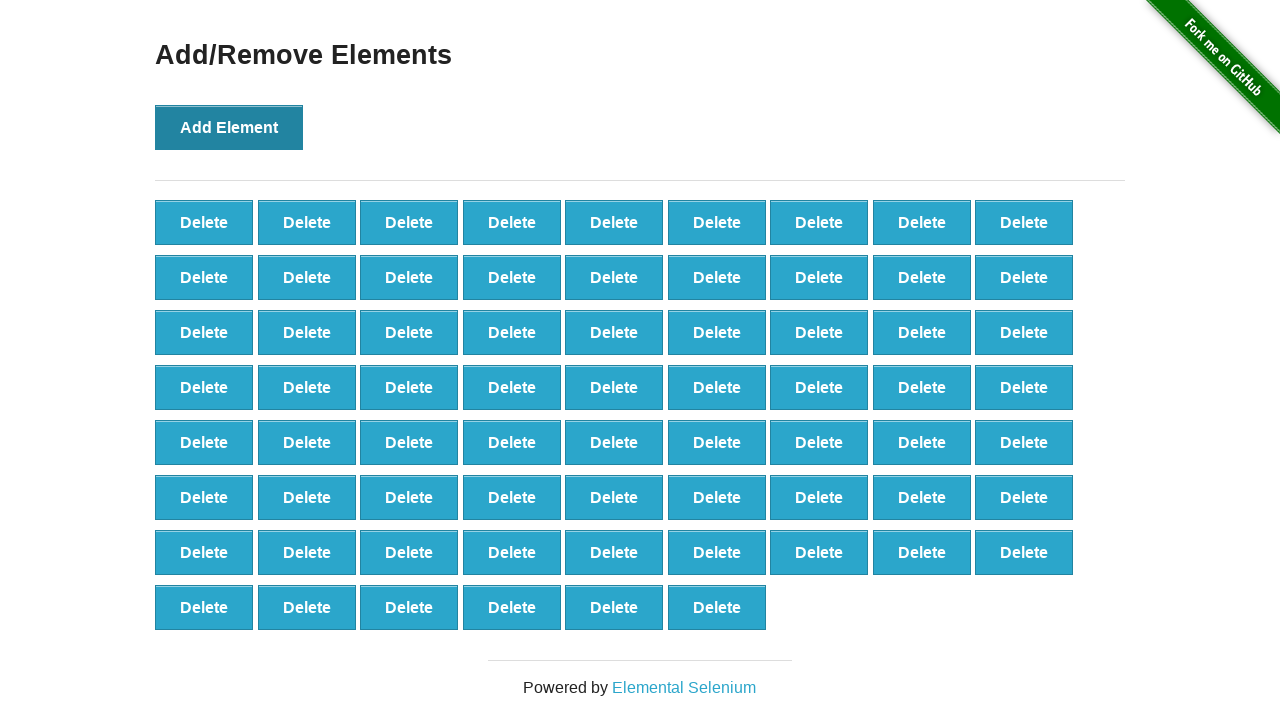

Clicked 'Add Element' button (iteration 70/100) at (229, 127) on button[onclick='addElement()']
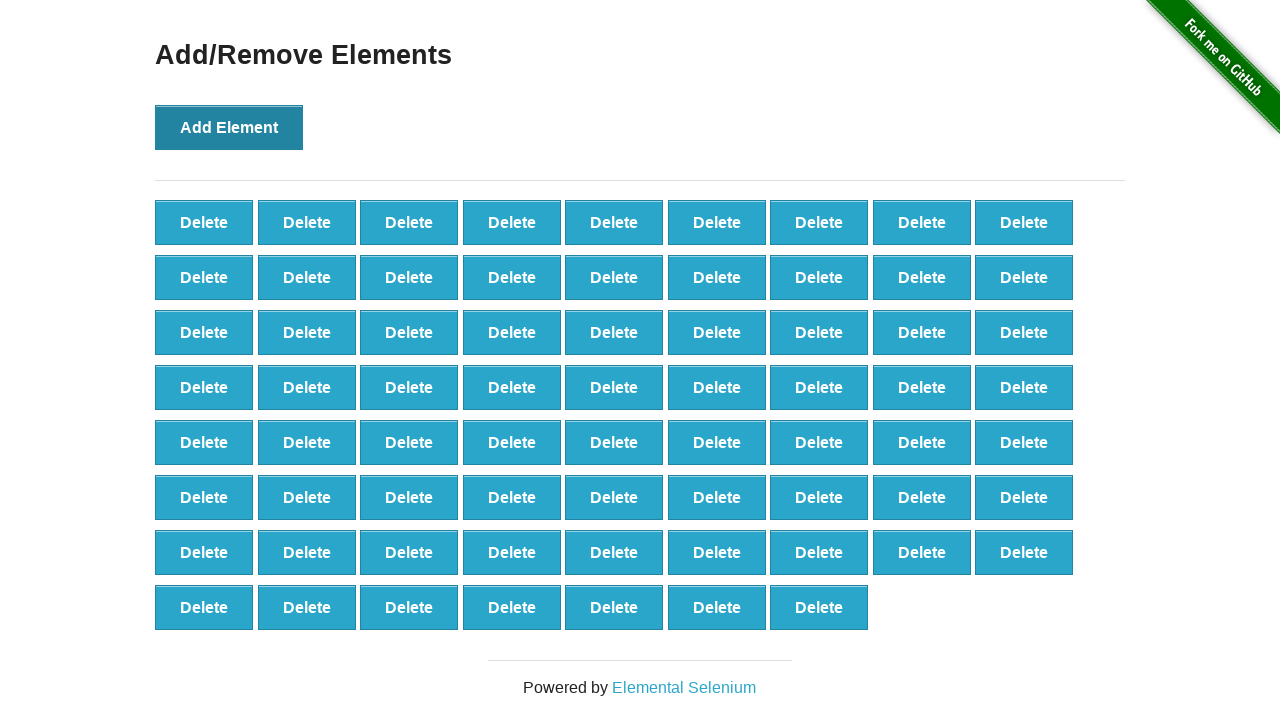

Clicked 'Add Element' button (iteration 71/100) at (229, 127) on button[onclick='addElement()']
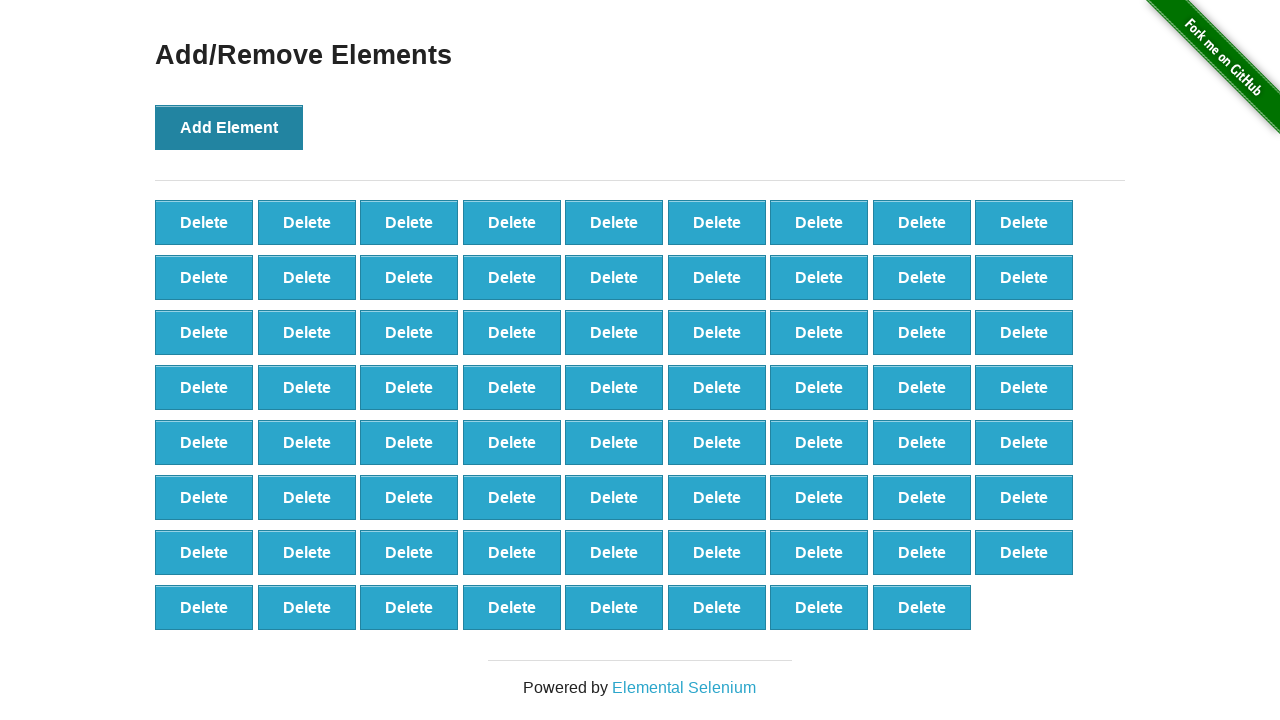

Clicked 'Add Element' button (iteration 72/100) at (229, 127) on button[onclick='addElement()']
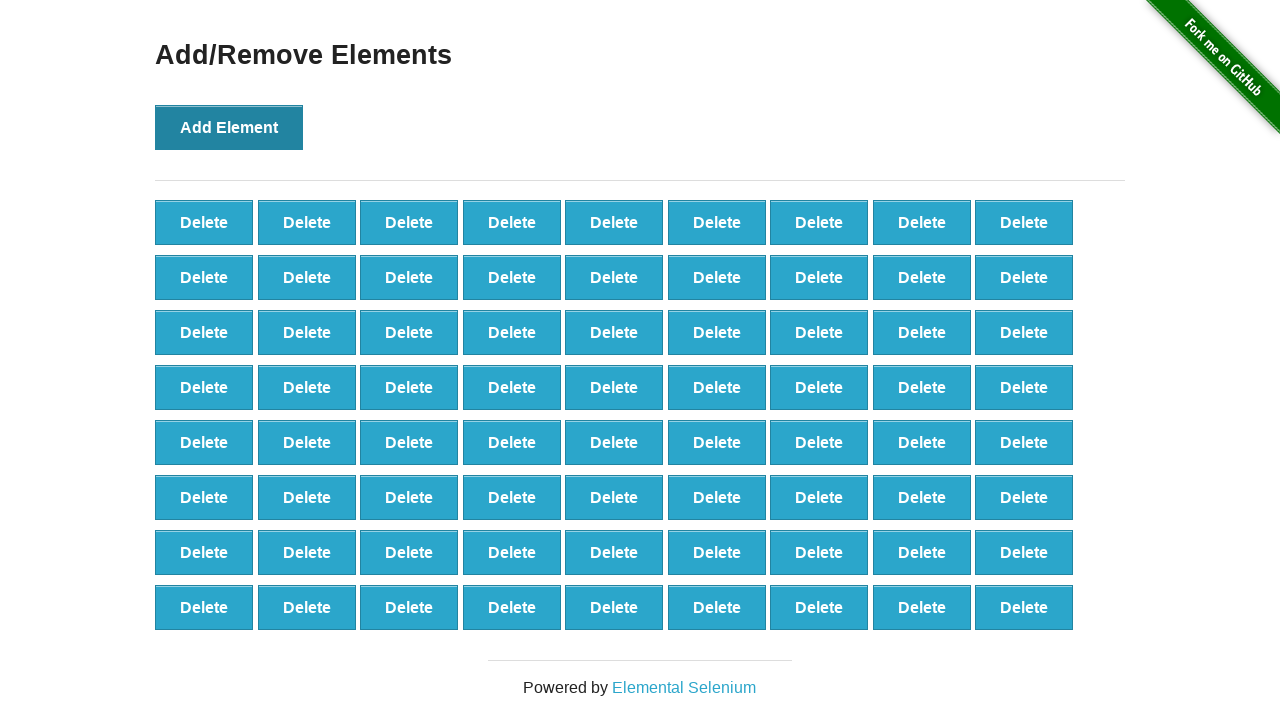

Clicked 'Add Element' button (iteration 73/100) at (229, 127) on button[onclick='addElement()']
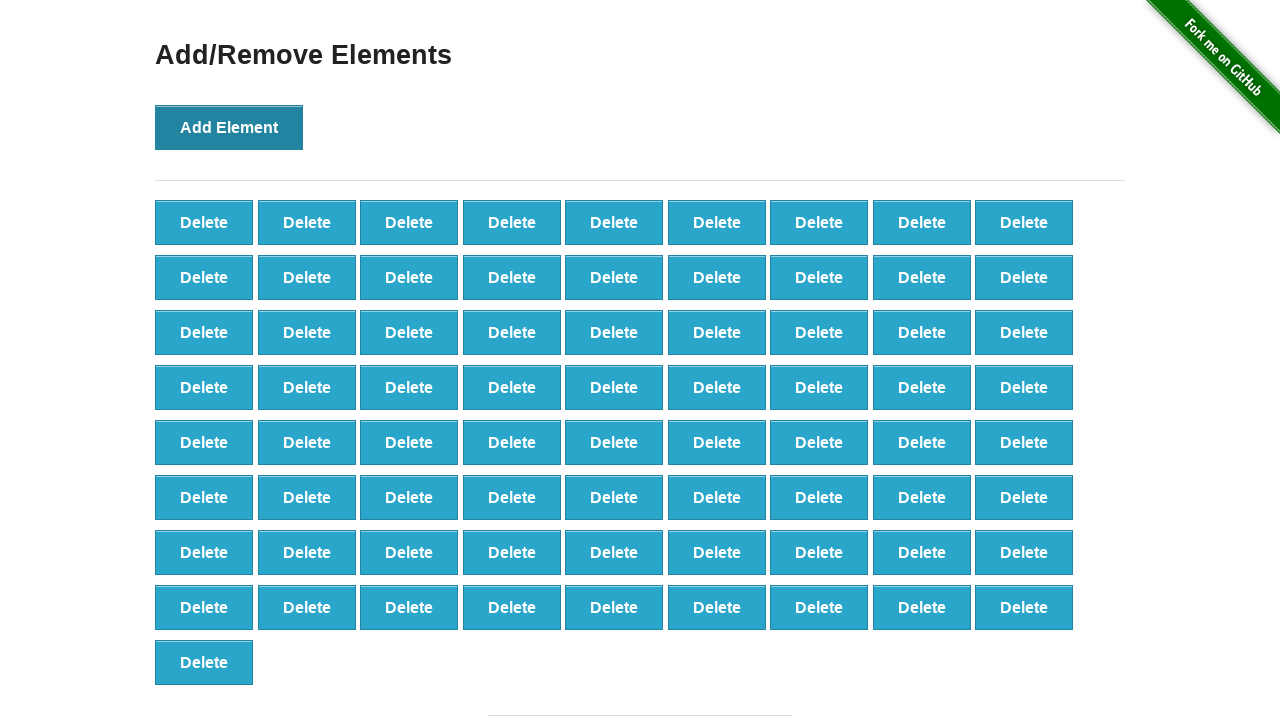

Clicked 'Add Element' button (iteration 74/100) at (229, 127) on button[onclick='addElement()']
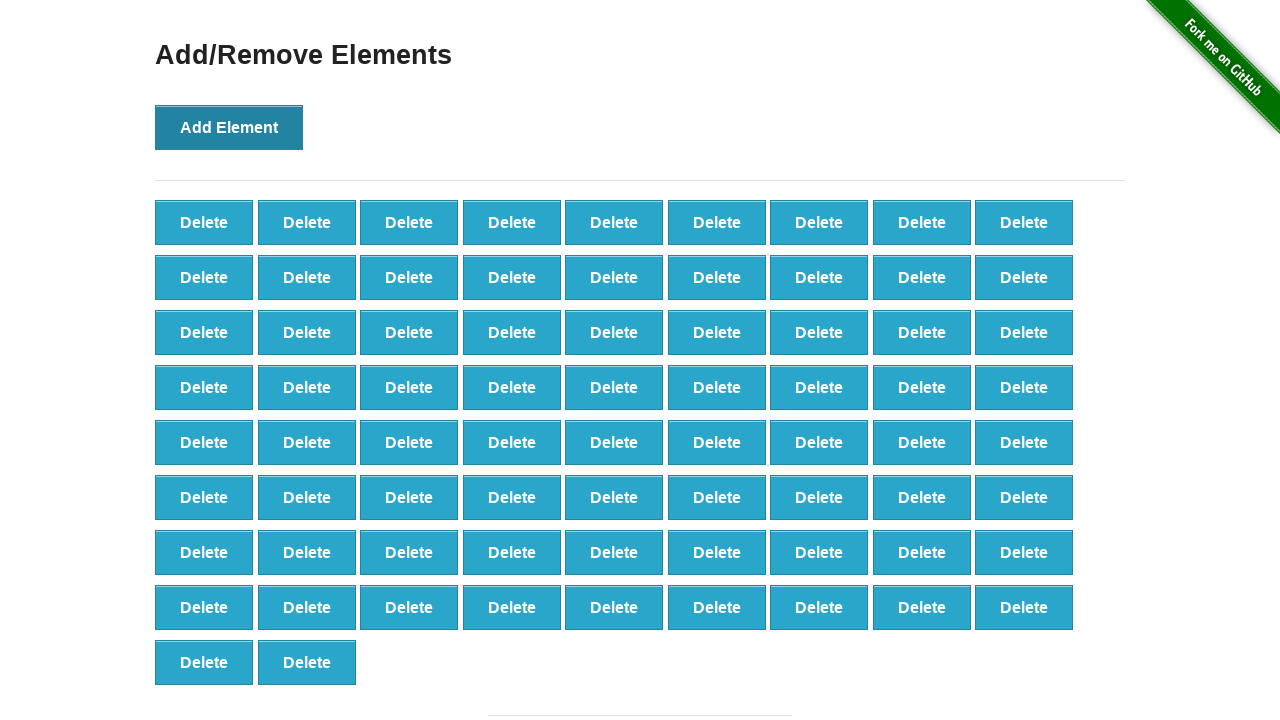

Clicked 'Add Element' button (iteration 75/100) at (229, 127) on button[onclick='addElement()']
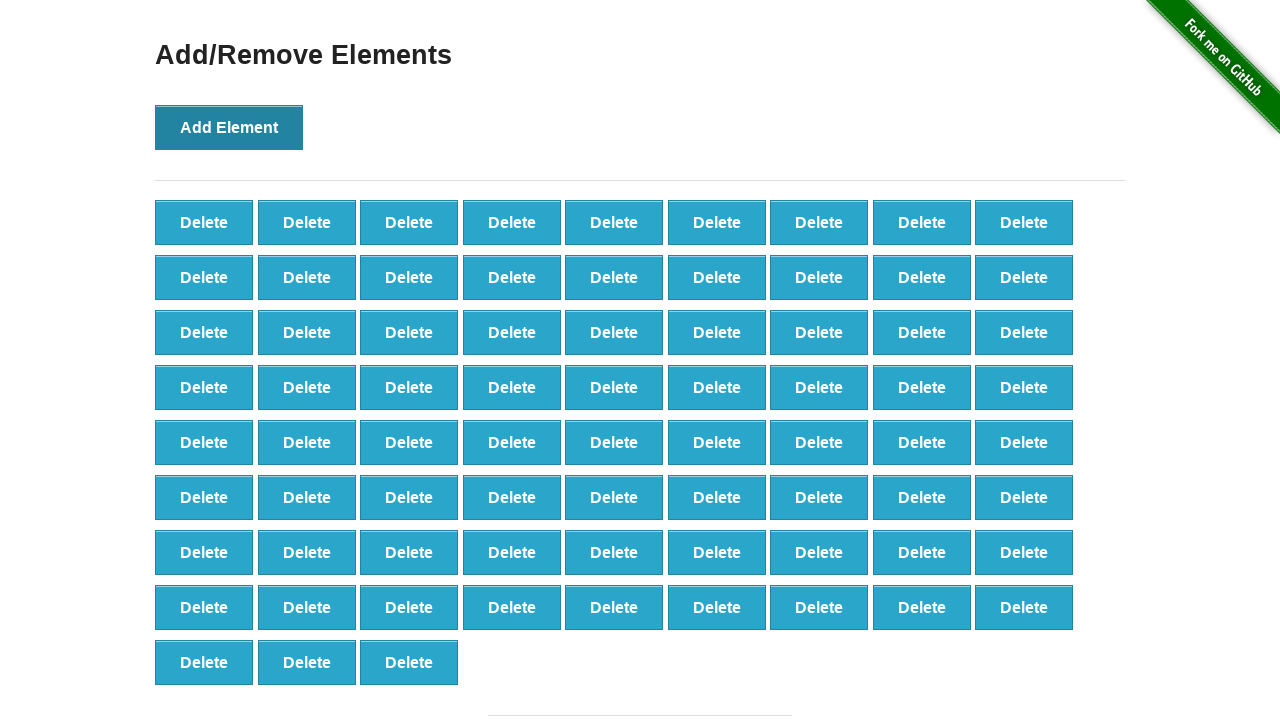

Clicked 'Add Element' button (iteration 76/100) at (229, 127) on button[onclick='addElement()']
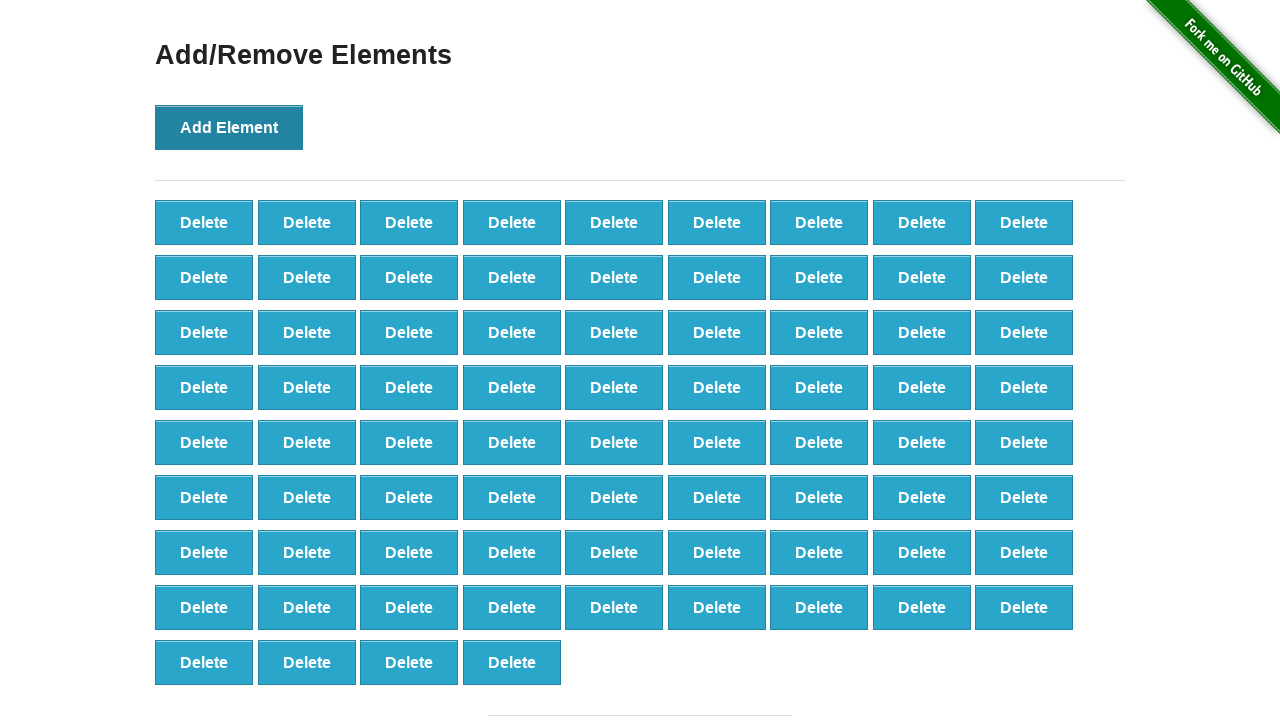

Clicked 'Add Element' button (iteration 77/100) at (229, 127) on button[onclick='addElement()']
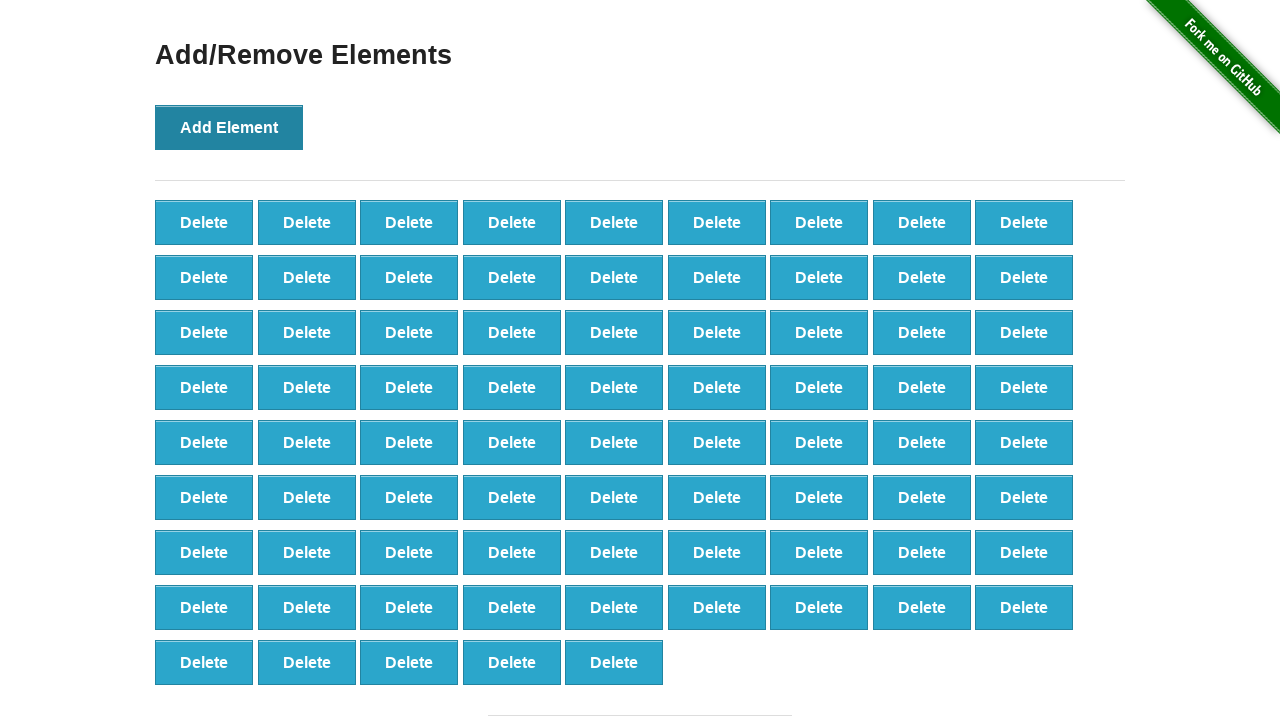

Clicked 'Add Element' button (iteration 78/100) at (229, 127) on button[onclick='addElement()']
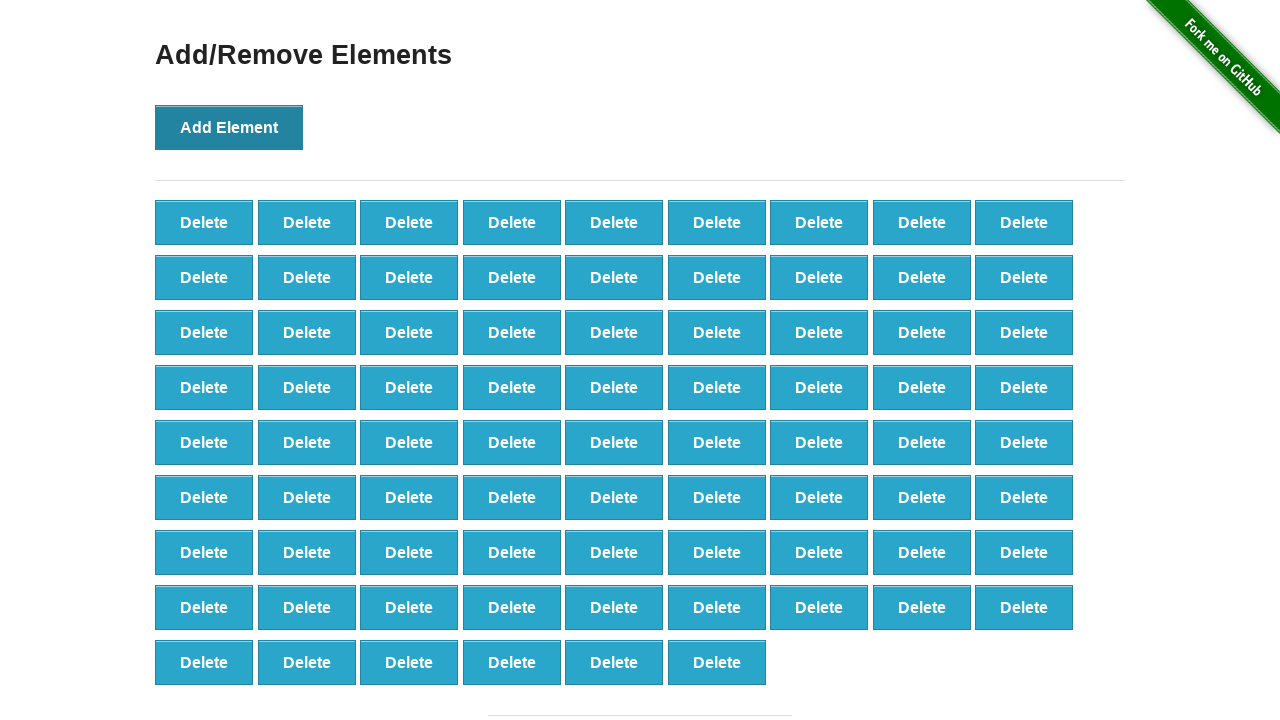

Clicked 'Add Element' button (iteration 79/100) at (229, 127) on button[onclick='addElement()']
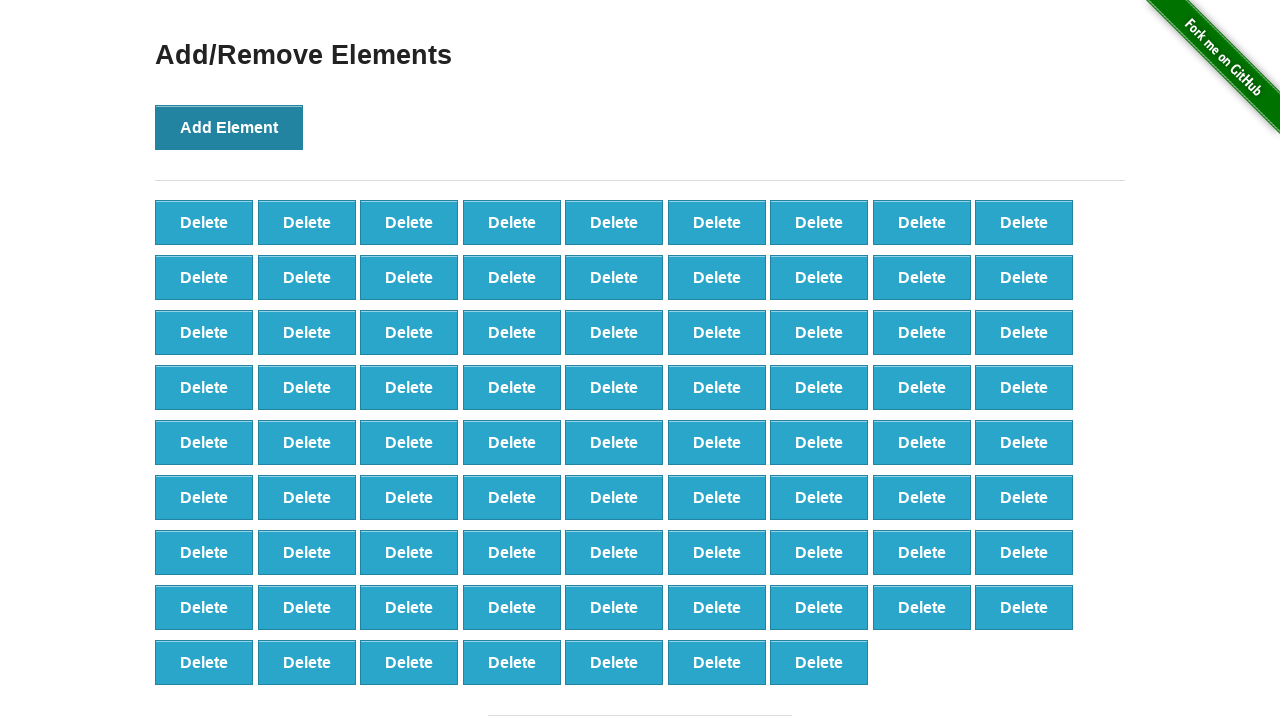

Clicked 'Add Element' button (iteration 80/100) at (229, 127) on button[onclick='addElement()']
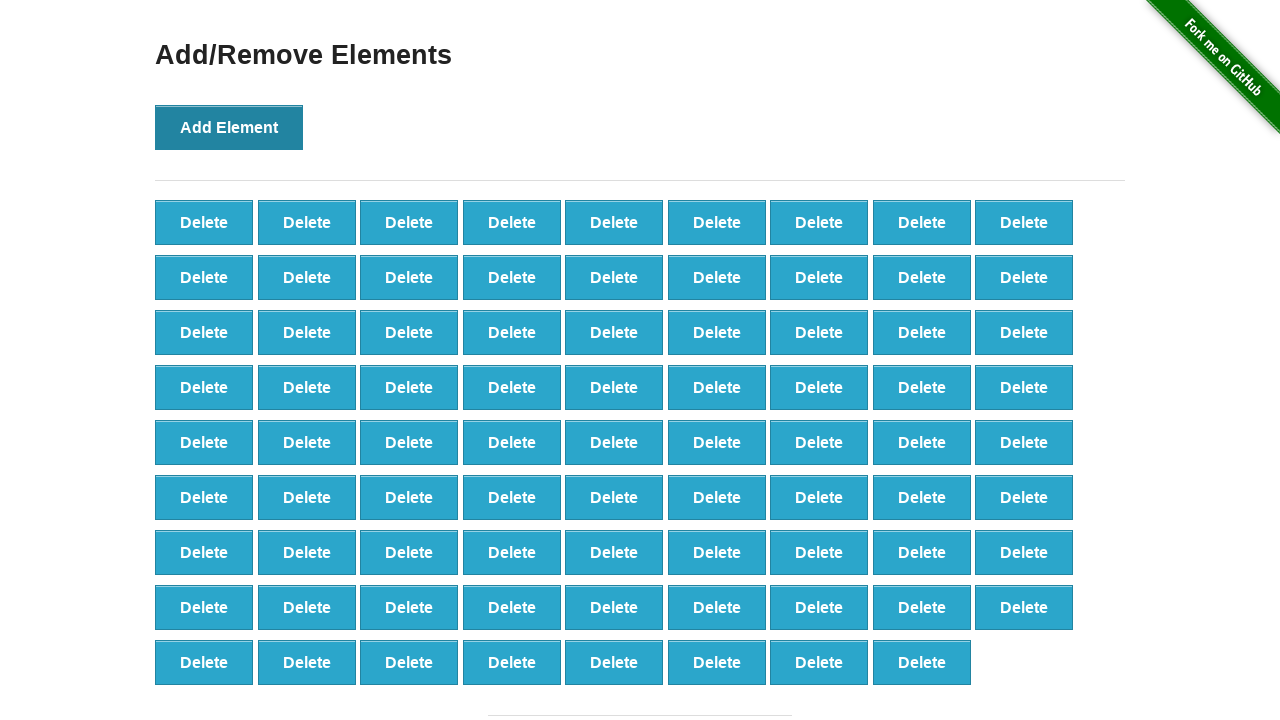

Clicked 'Add Element' button (iteration 81/100) at (229, 127) on button[onclick='addElement()']
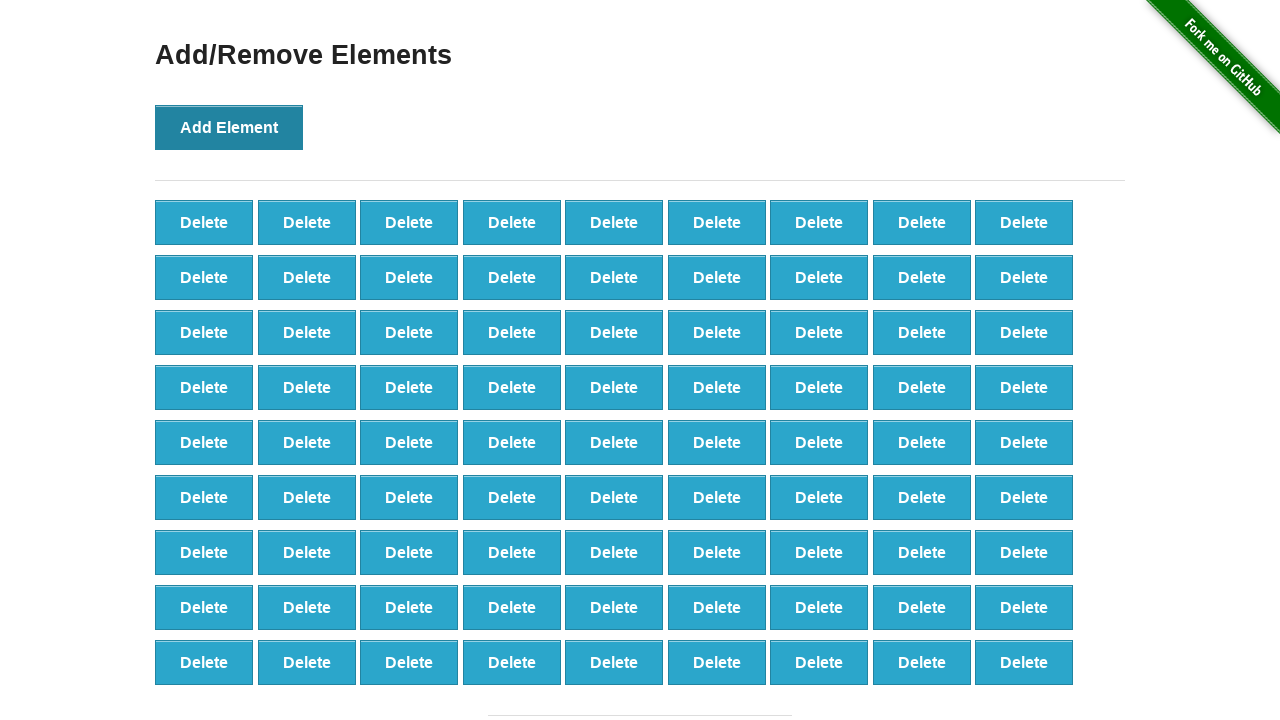

Clicked 'Add Element' button (iteration 82/100) at (229, 127) on button[onclick='addElement()']
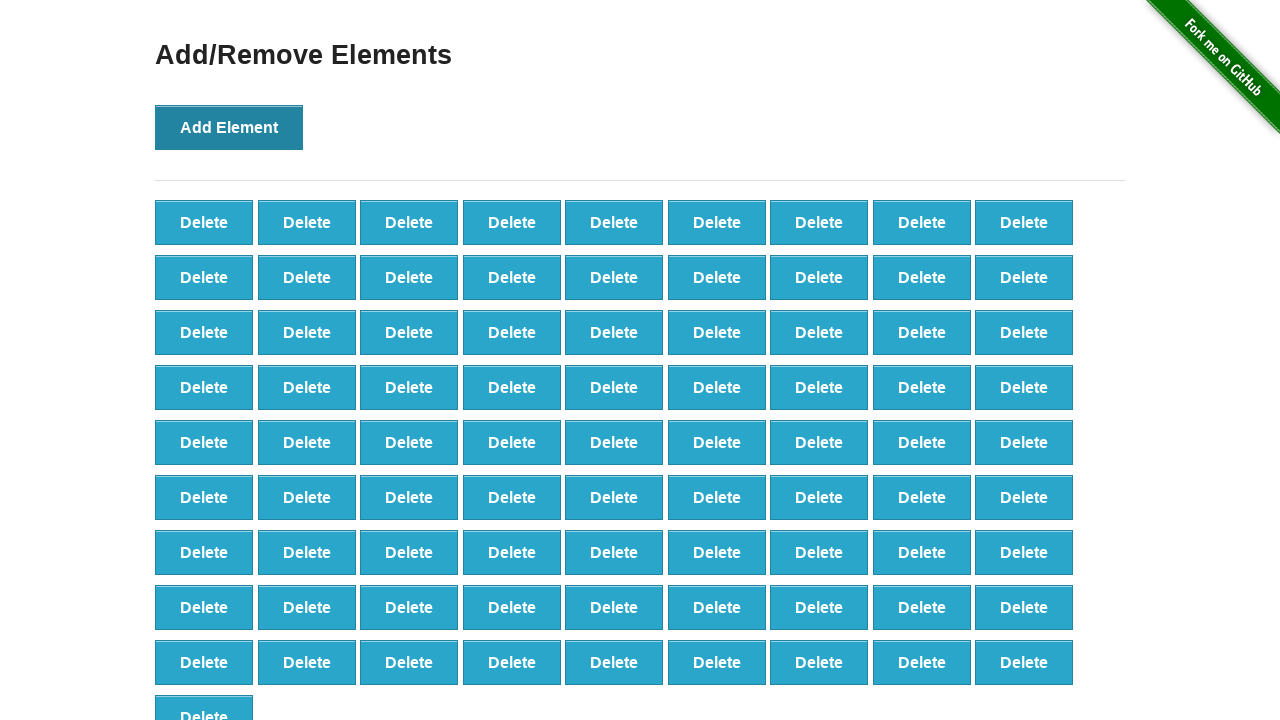

Clicked 'Add Element' button (iteration 83/100) at (229, 127) on button[onclick='addElement()']
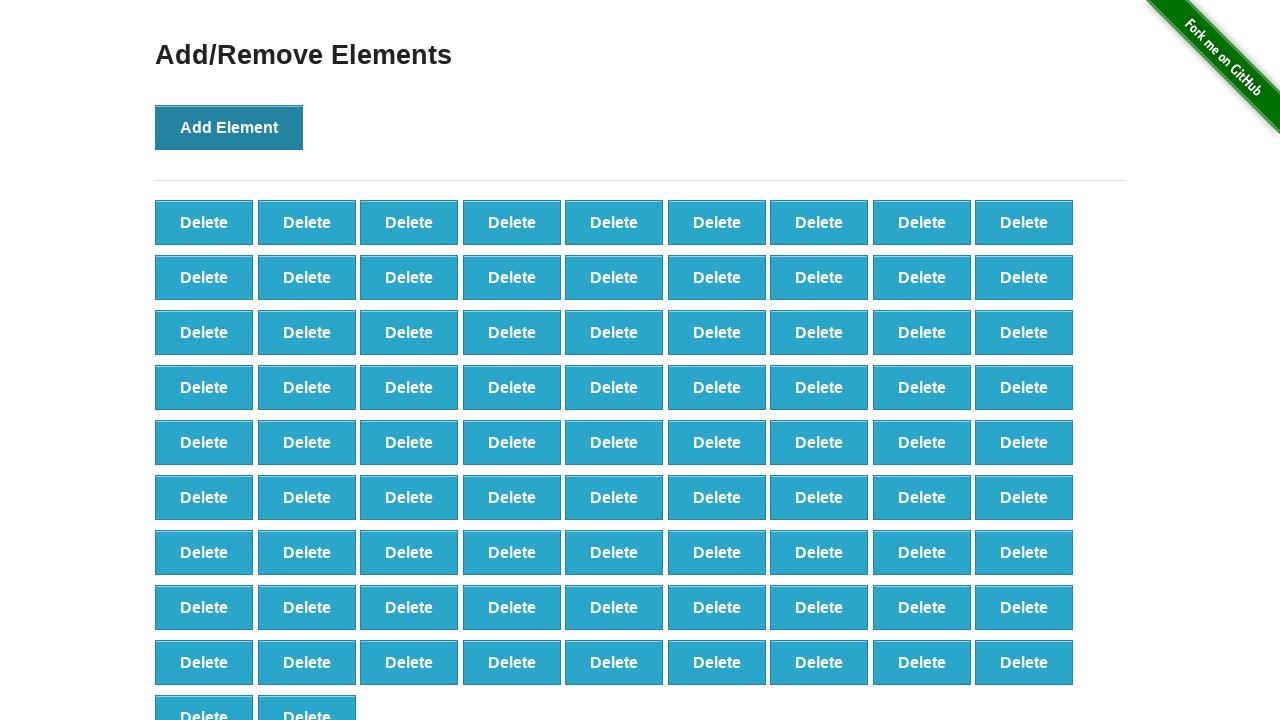

Clicked 'Add Element' button (iteration 84/100) at (229, 127) on button[onclick='addElement()']
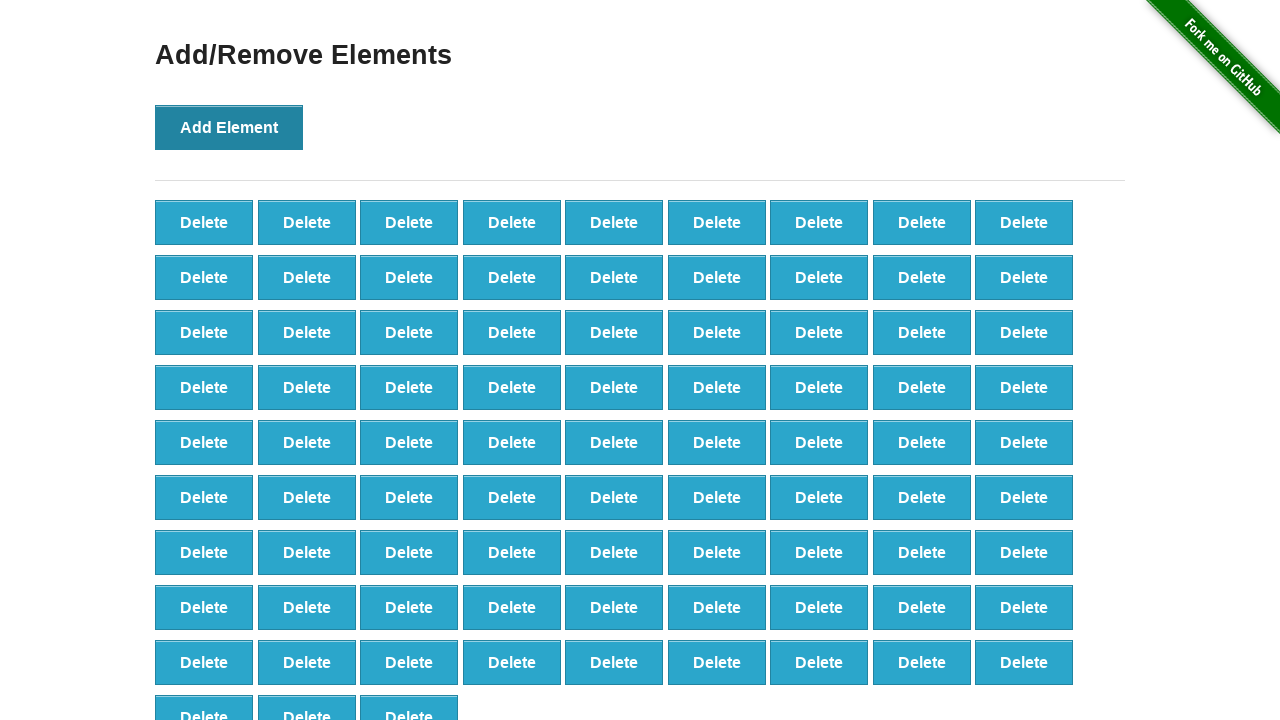

Clicked 'Add Element' button (iteration 85/100) at (229, 127) on button[onclick='addElement()']
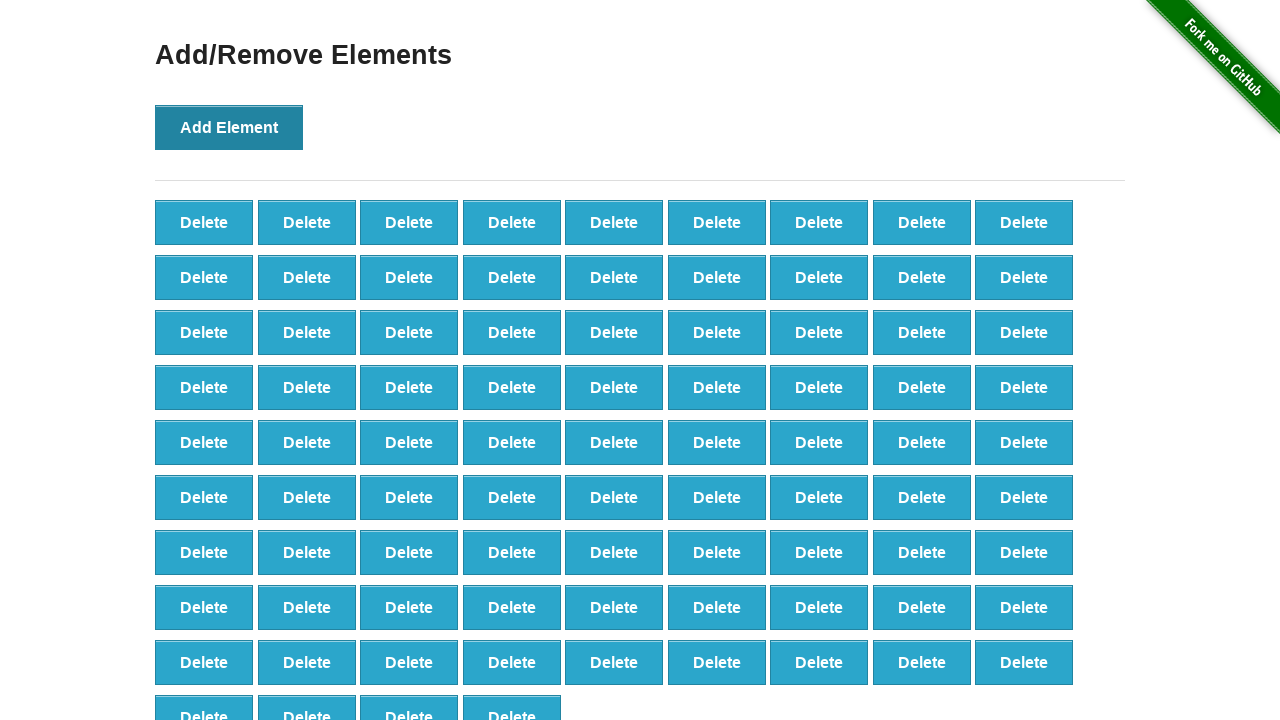

Clicked 'Add Element' button (iteration 86/100) at (229, 127) on button[onclick='addElement()']
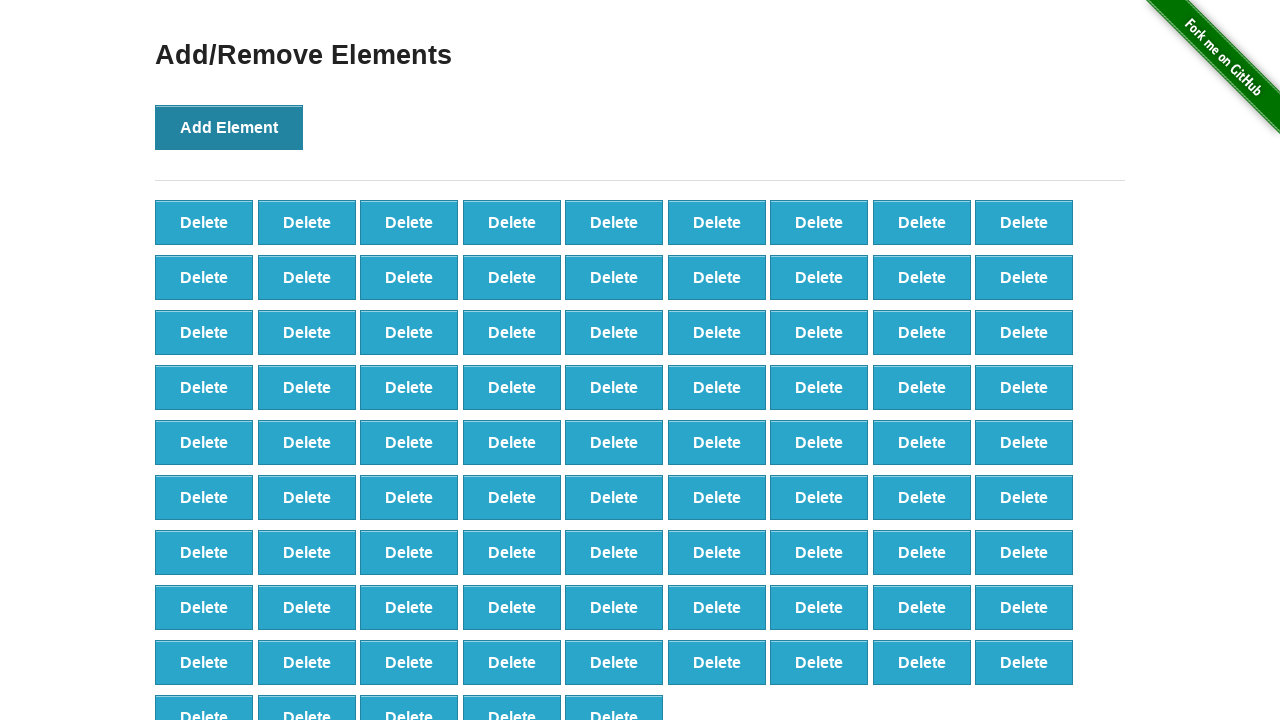

Clicked 'Add Element' button (iteration 87/100) at (229, 127) on button[onclick='addElement()']
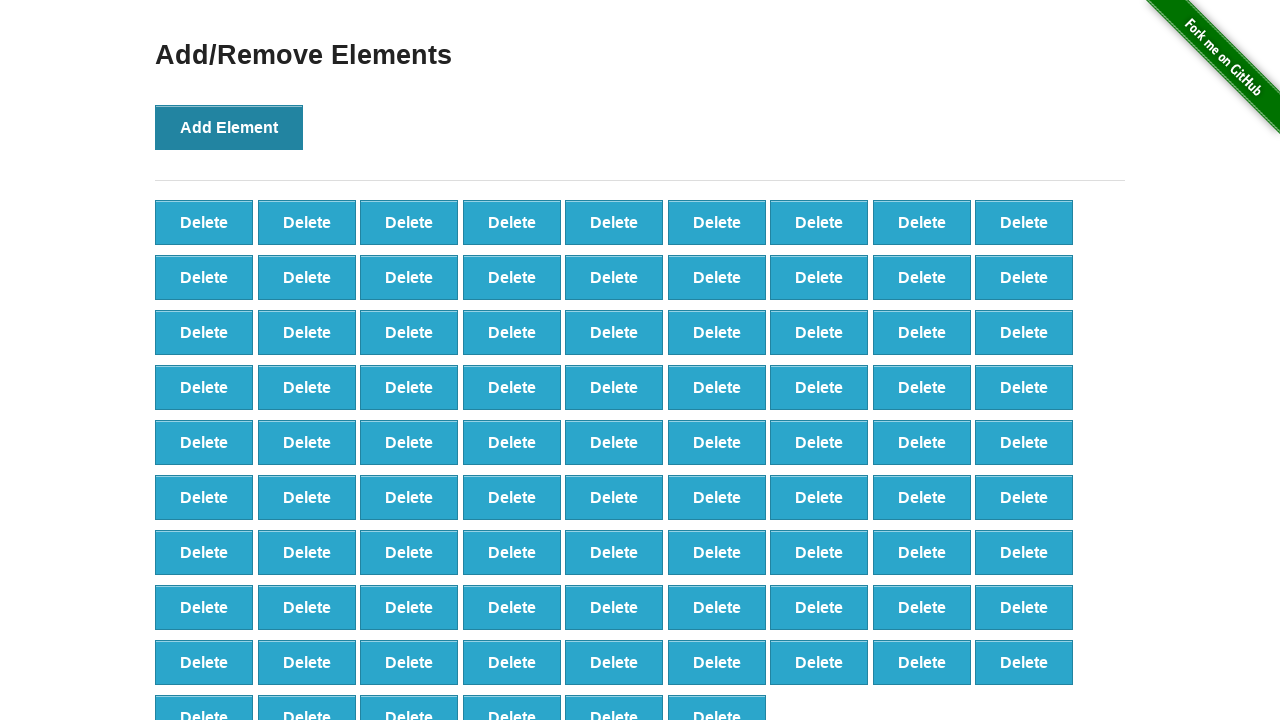

Clicked 'Add Element' button (iteration 88/100) at (229, 127) on button[onclick='addElement()']
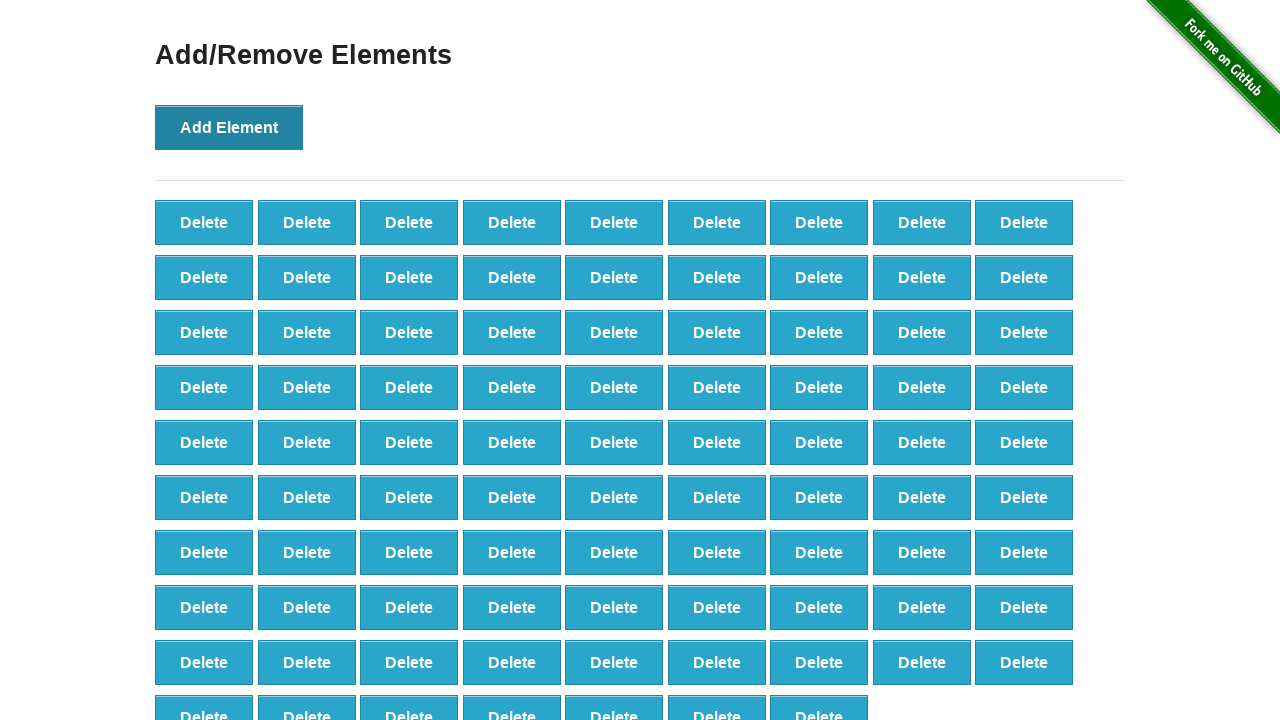

Clicked 'Add Element' button (iteration 89/100) at (229, 127) on button[onclick='addElement()']
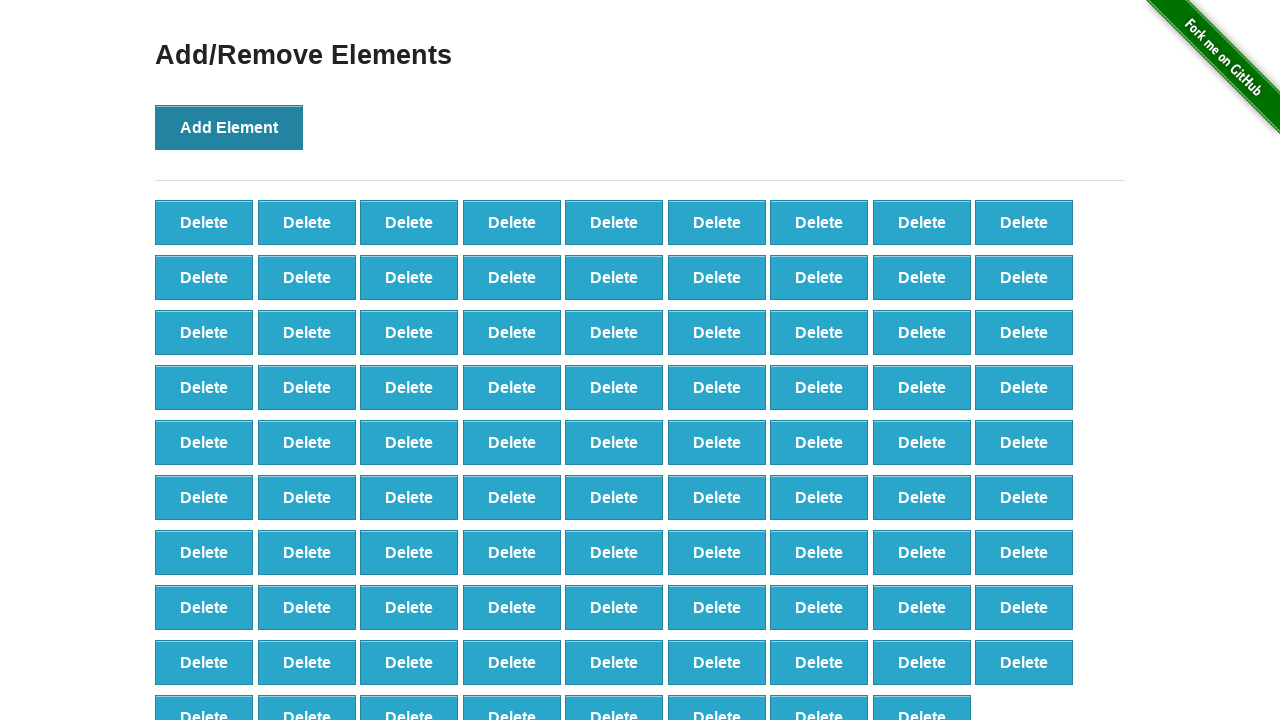

Clicked 'Add Element' button (iteration 90/100) at (229, 127) on button[onclick='addElement()']
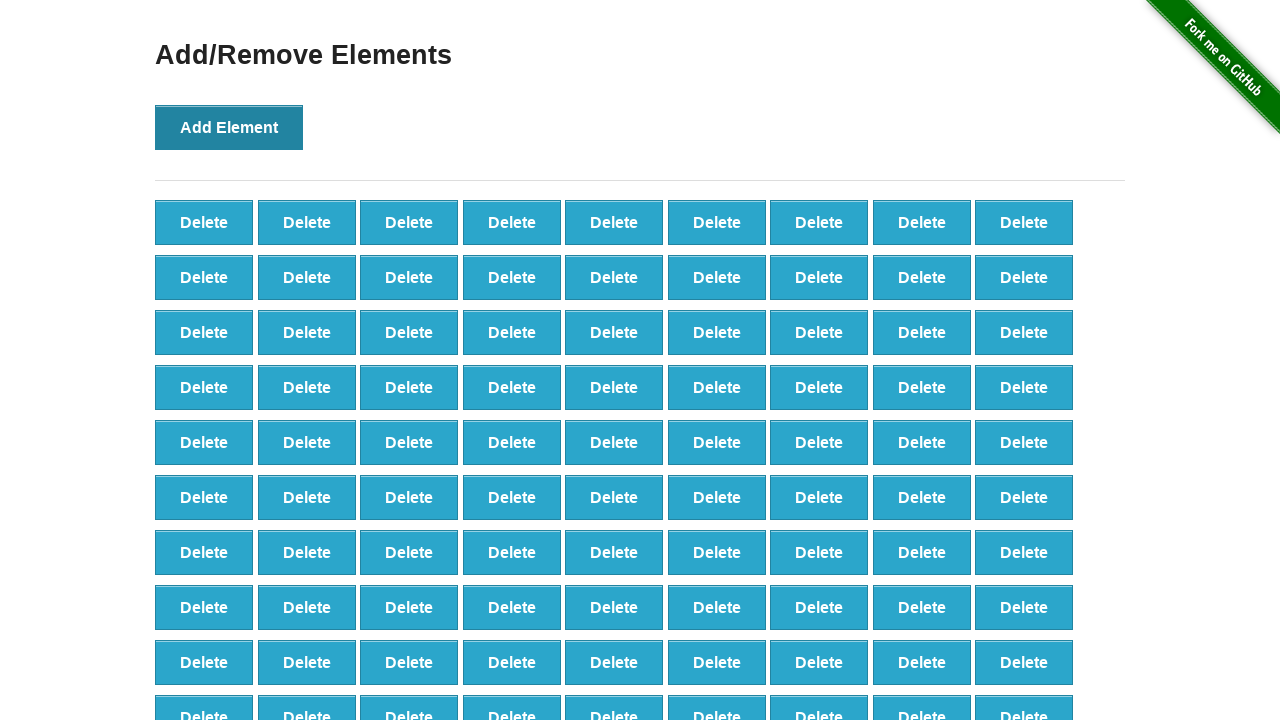

Clicked 'Add Element' button (iteration 91/100) at (229, 127) on button[onclick='addElement()']
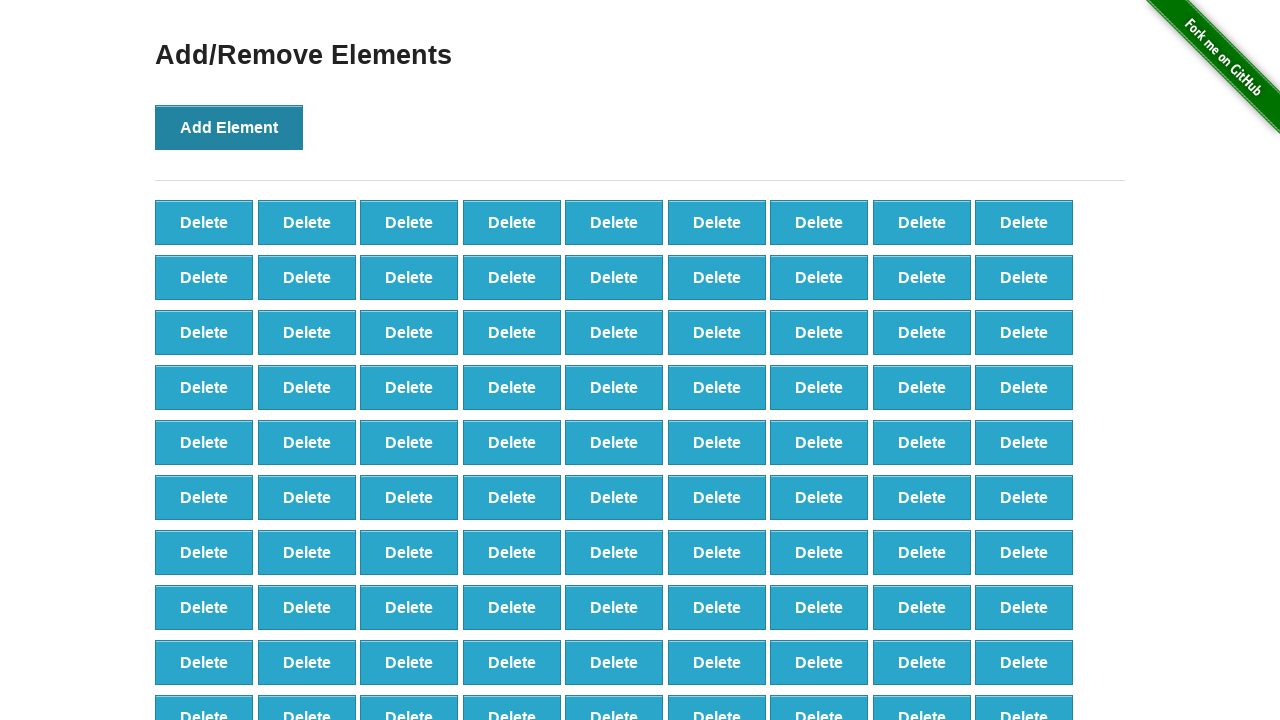

Clicked 'Add Element' button (iteration 92/100) at (229, 127) on button[onclick='addElement()']
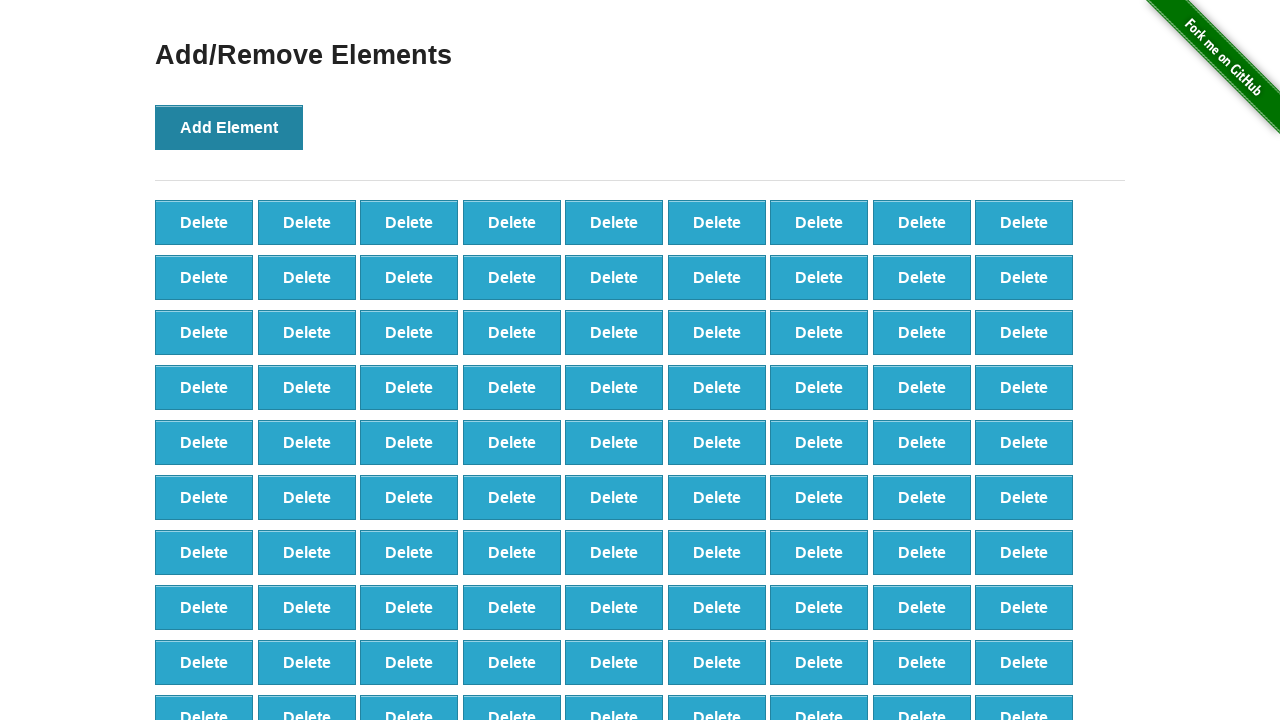

Clicked 'Add Element' button (iteration 93/100) at (229, 127) on button[onclick='addElement()']
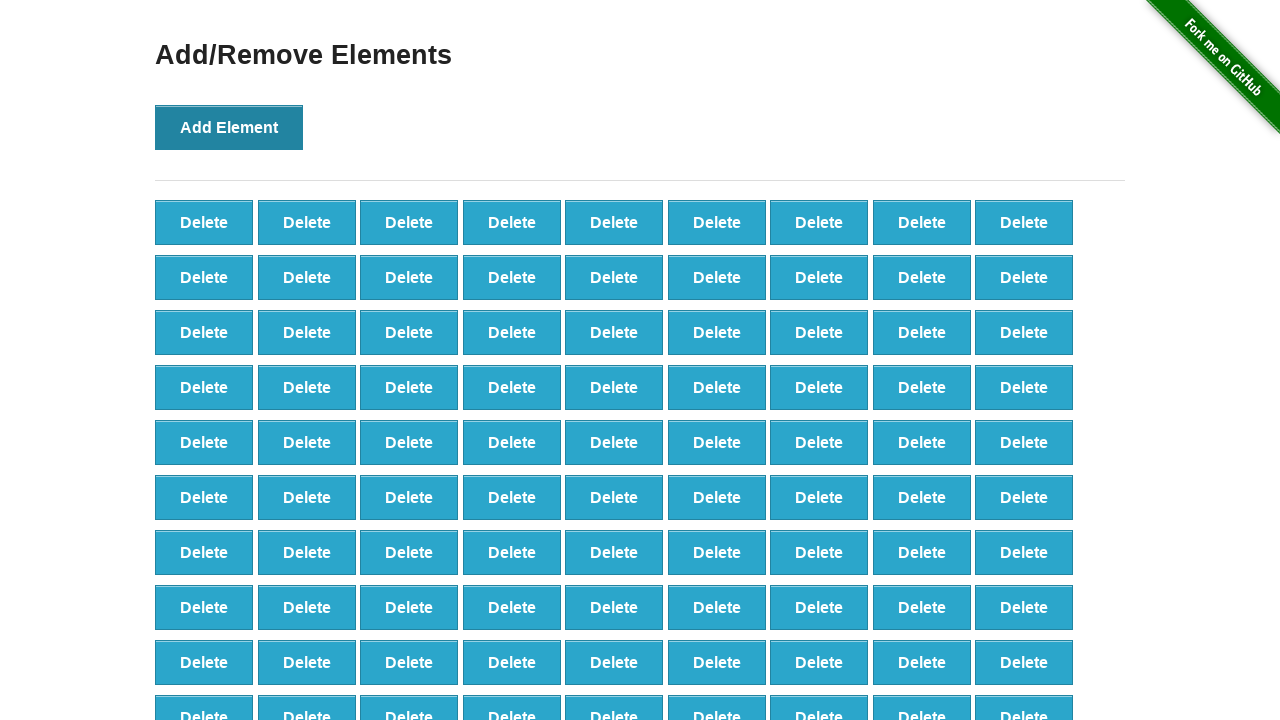

Clicked 'Add Element' button (iteration 94/100) at (229, 127) on button[onclick='addElement()']
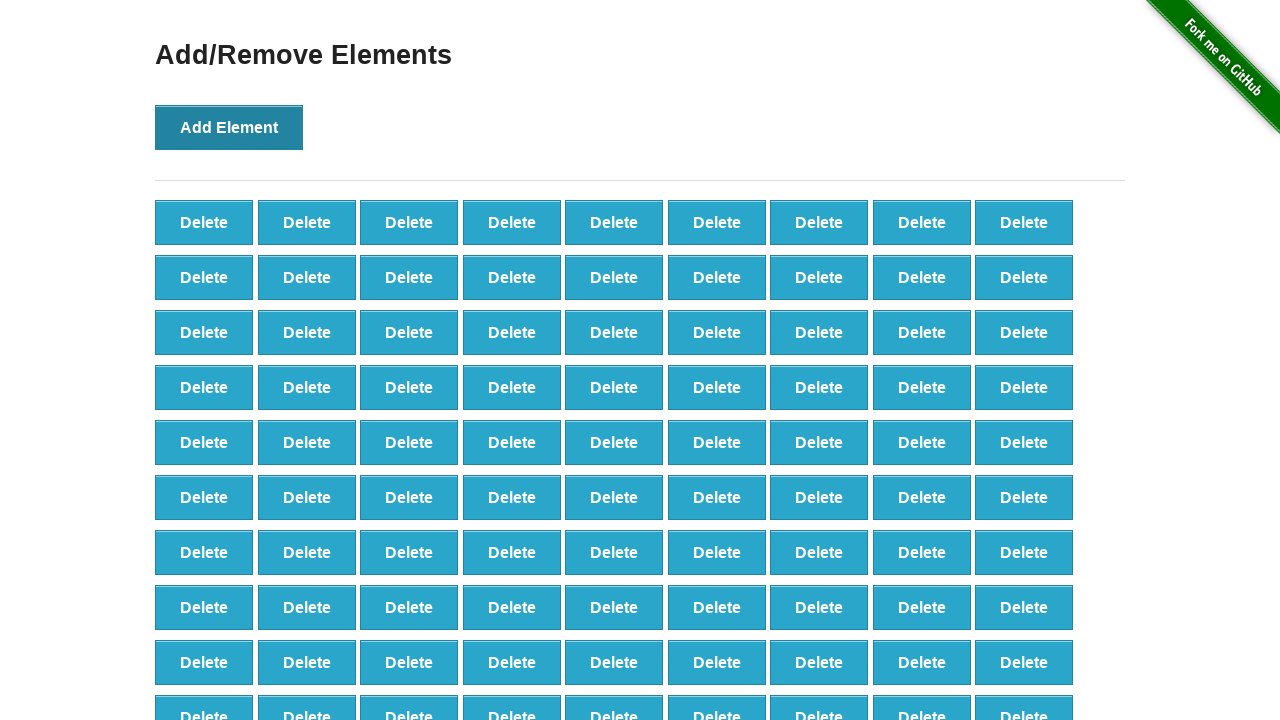

Clicked 'Add Element' button (iteration 95/100) at (229, 127) on button[onclick='addElement()']
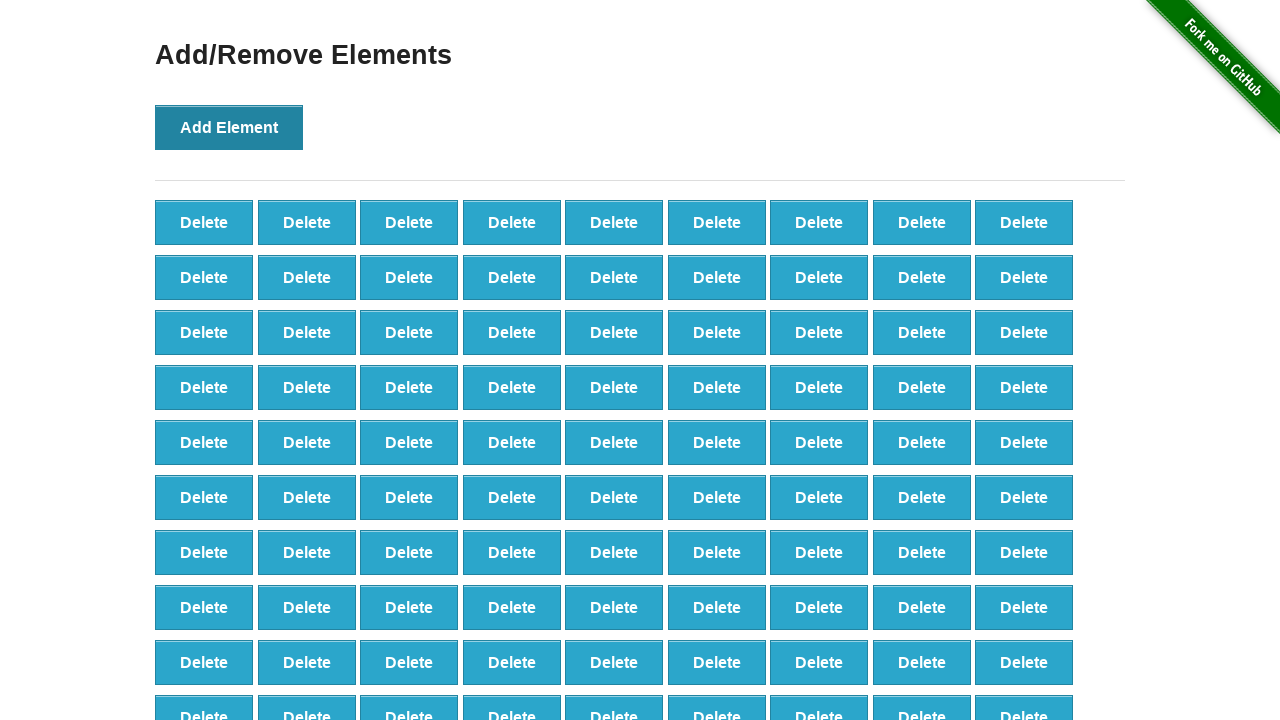

Clicked 'Add Element' button (iteration 96/100) at (229, 127) on button[onclick='addElement()']
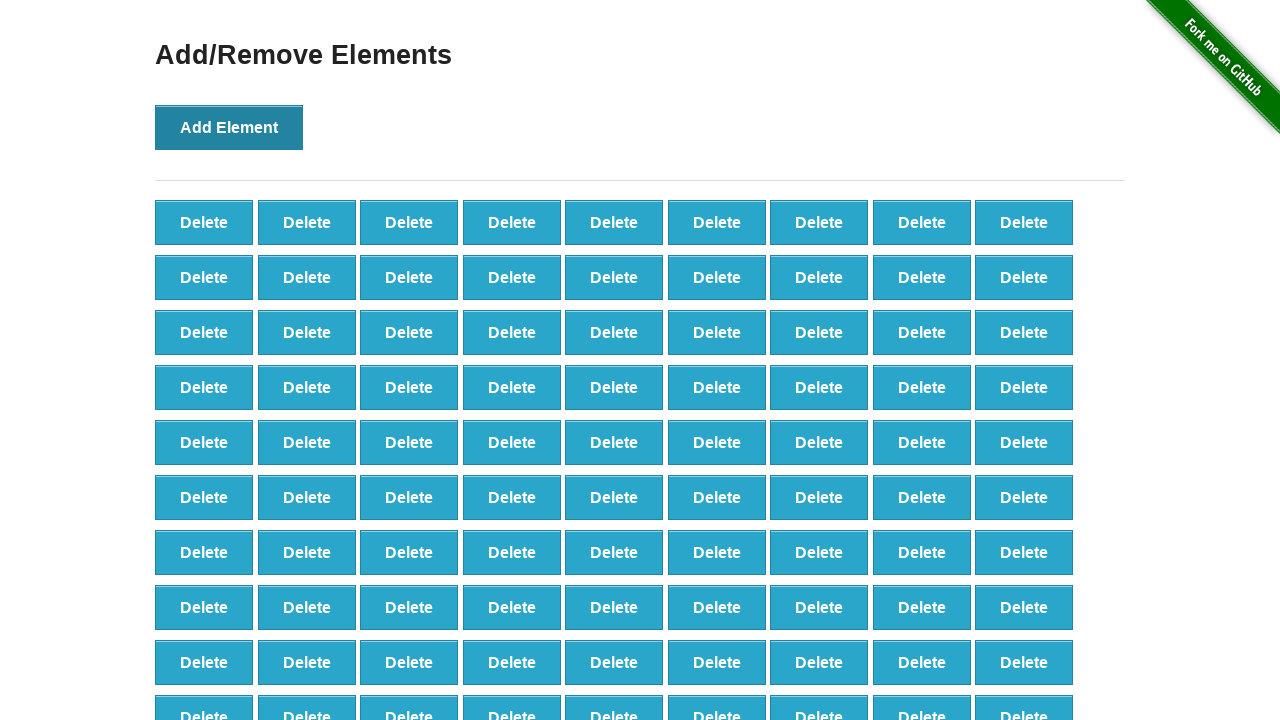

Clicked 'Add Element' button (iteration 97/100) at (229, 127) on button[onclick='addElement()']
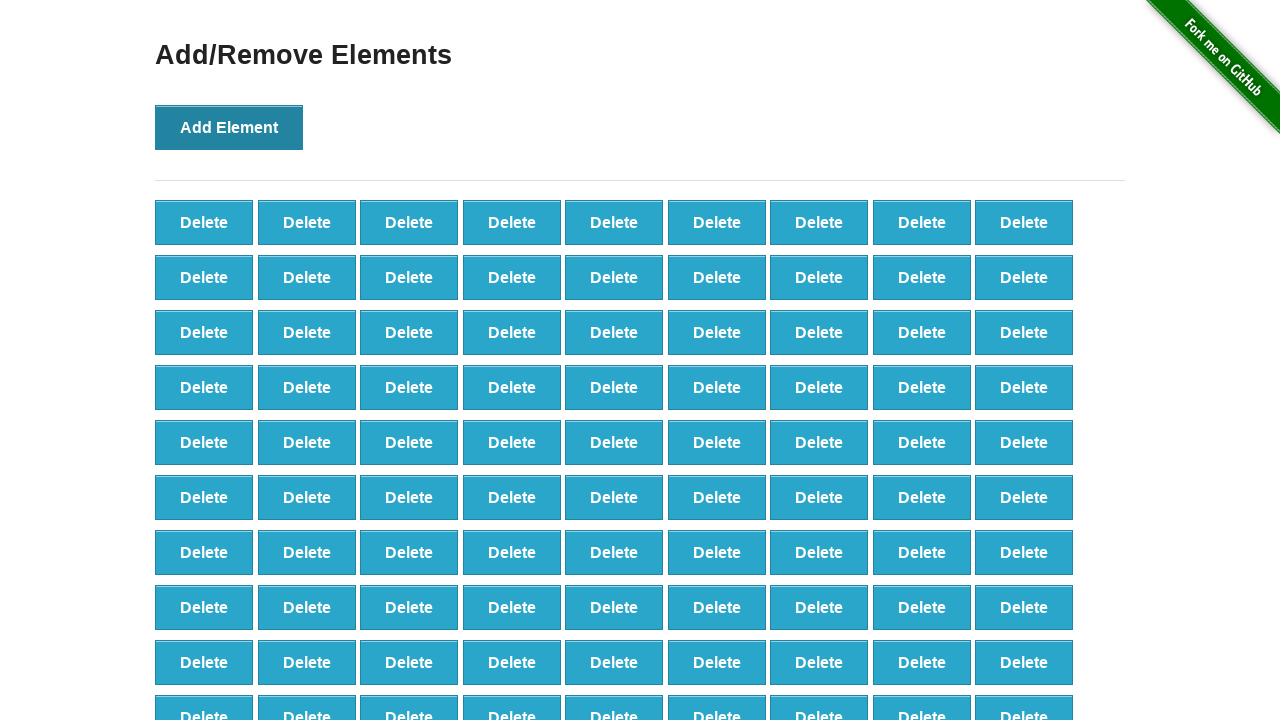

Clicked 'Add Element' button (iteration 98/100) at (229, 127) on button[onclick='addElement()']
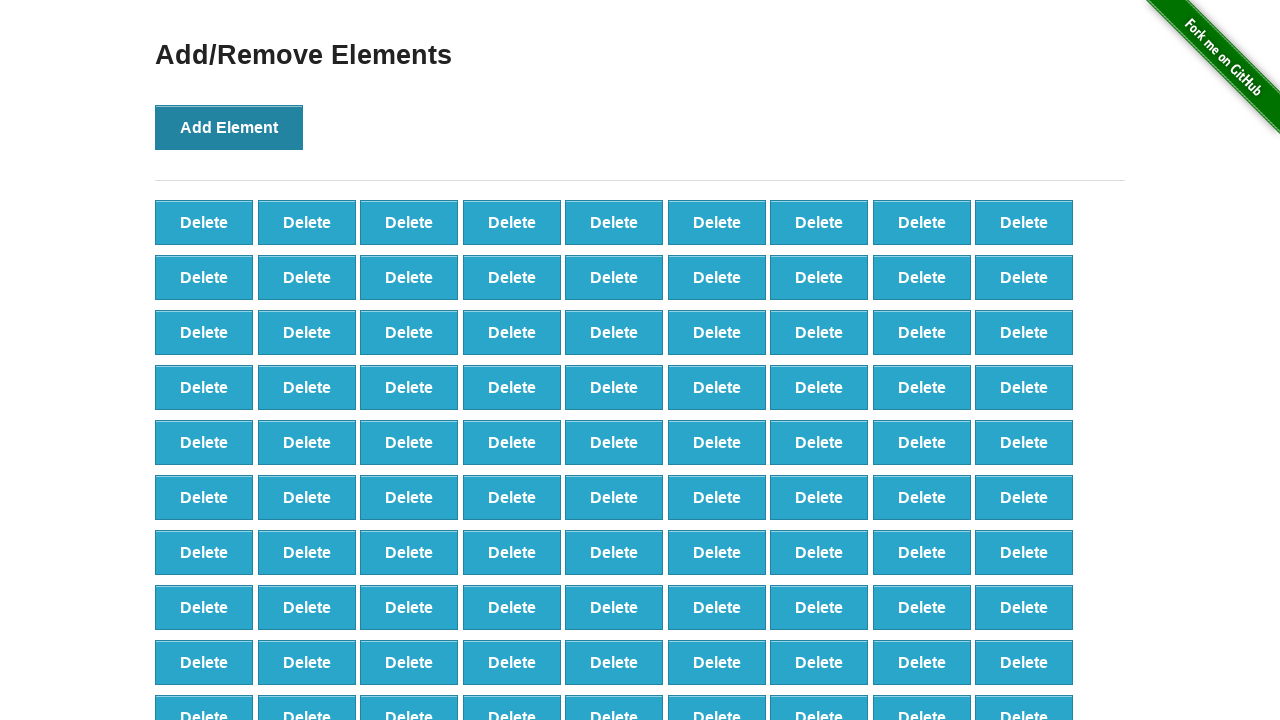

Clicked 'Add Element' button (iteration 99/100) at (229, 127) on button[onclick='addElement()']
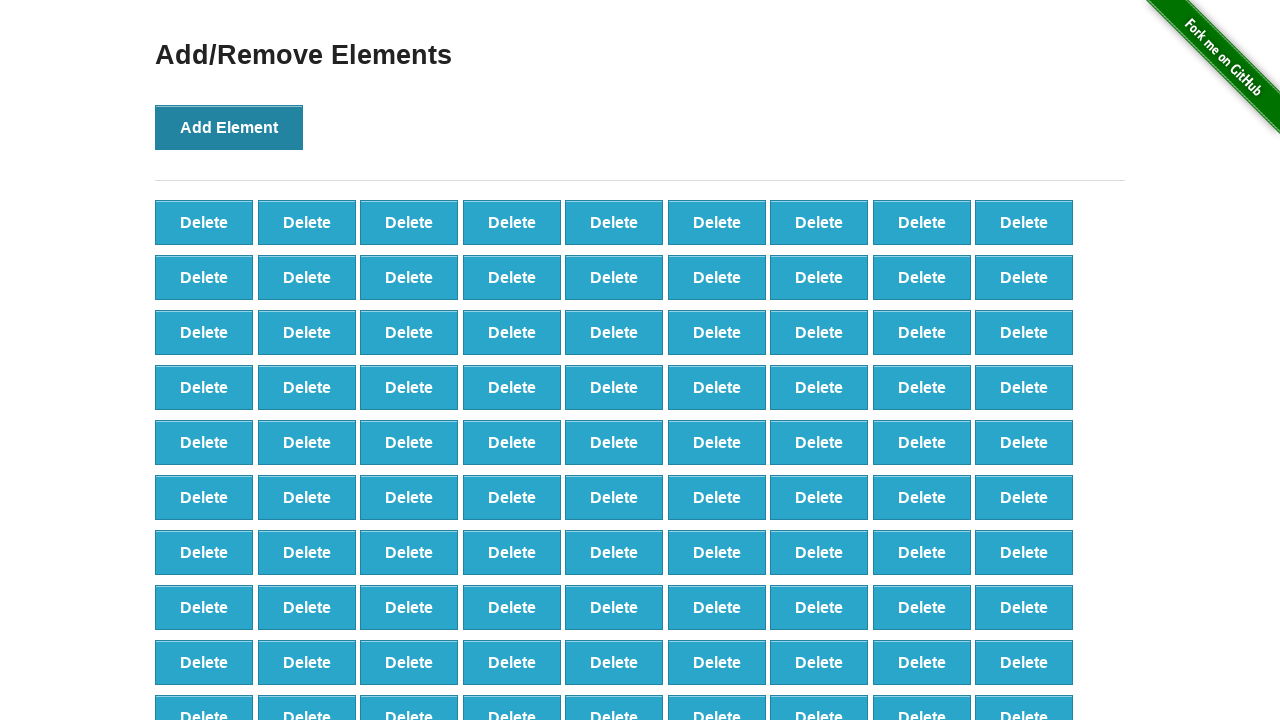

Clicked 'Add Element' button (iteration 100/100) at (229, 127) on button[onclick='addElement()']
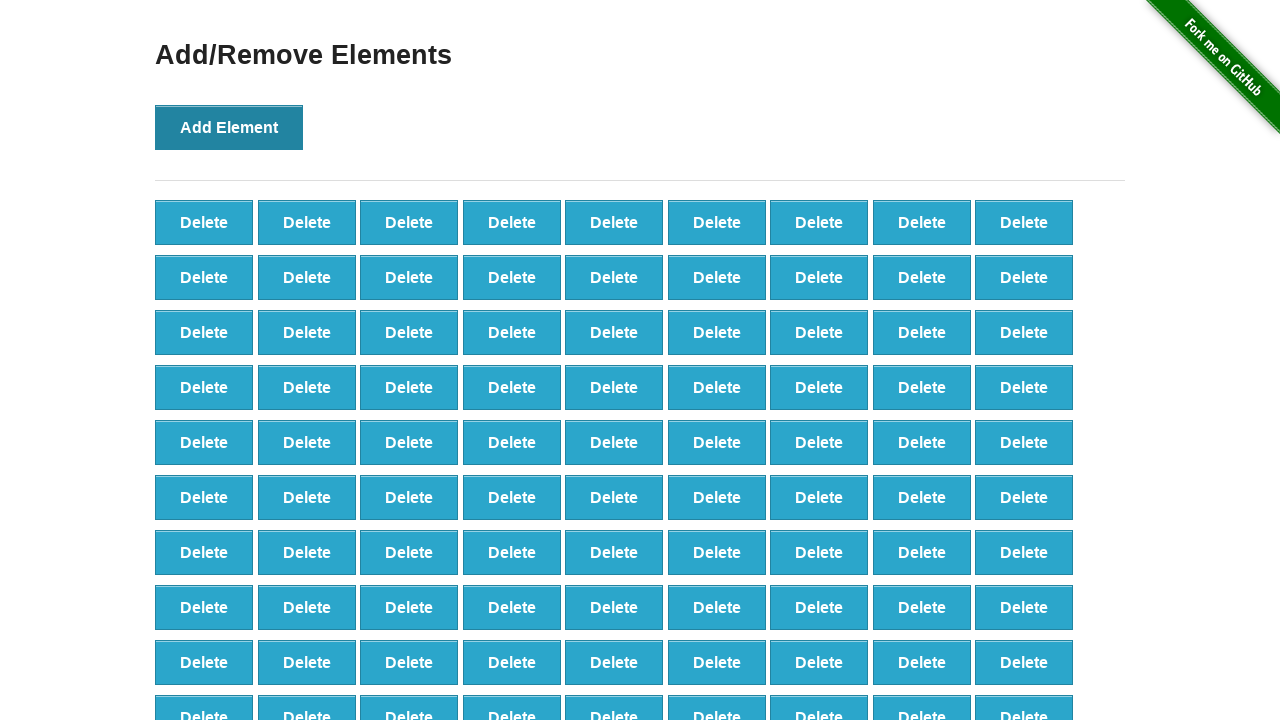

Counted 100 delete buttons before deletion
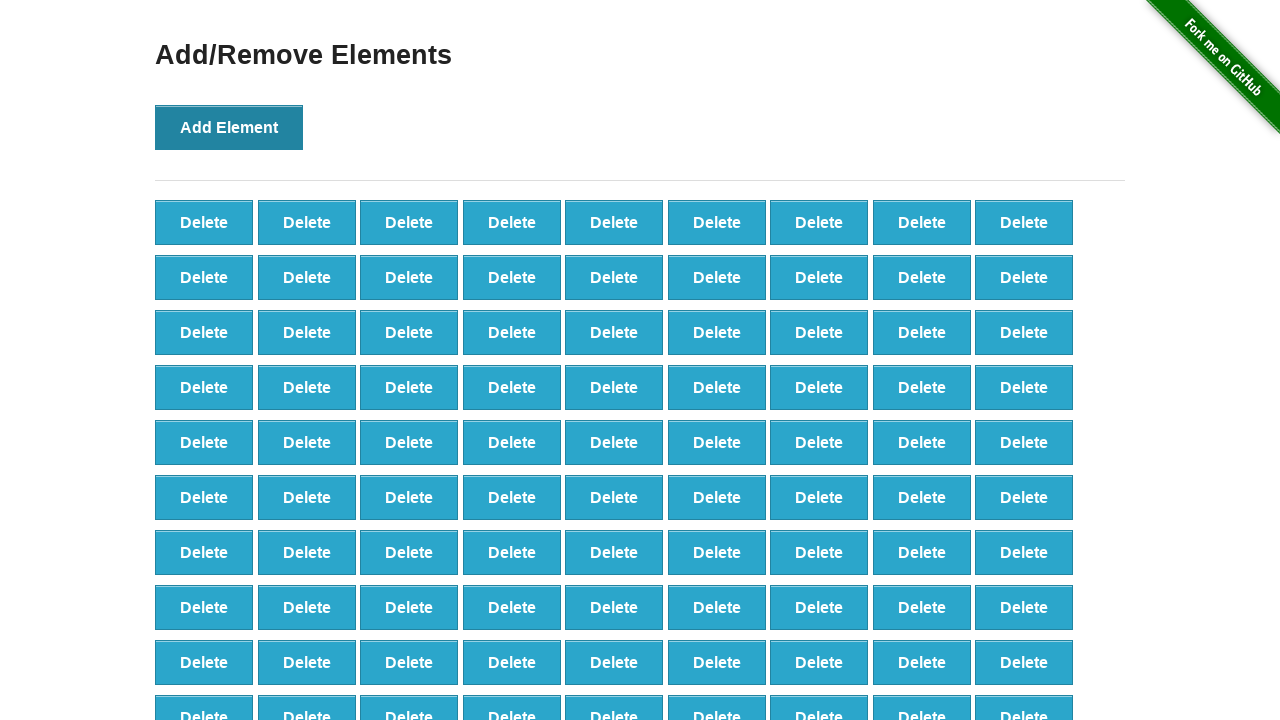

Deleted element 1/20 at (204, 222) on button[onclick='deleteElement()'] >> nth=0
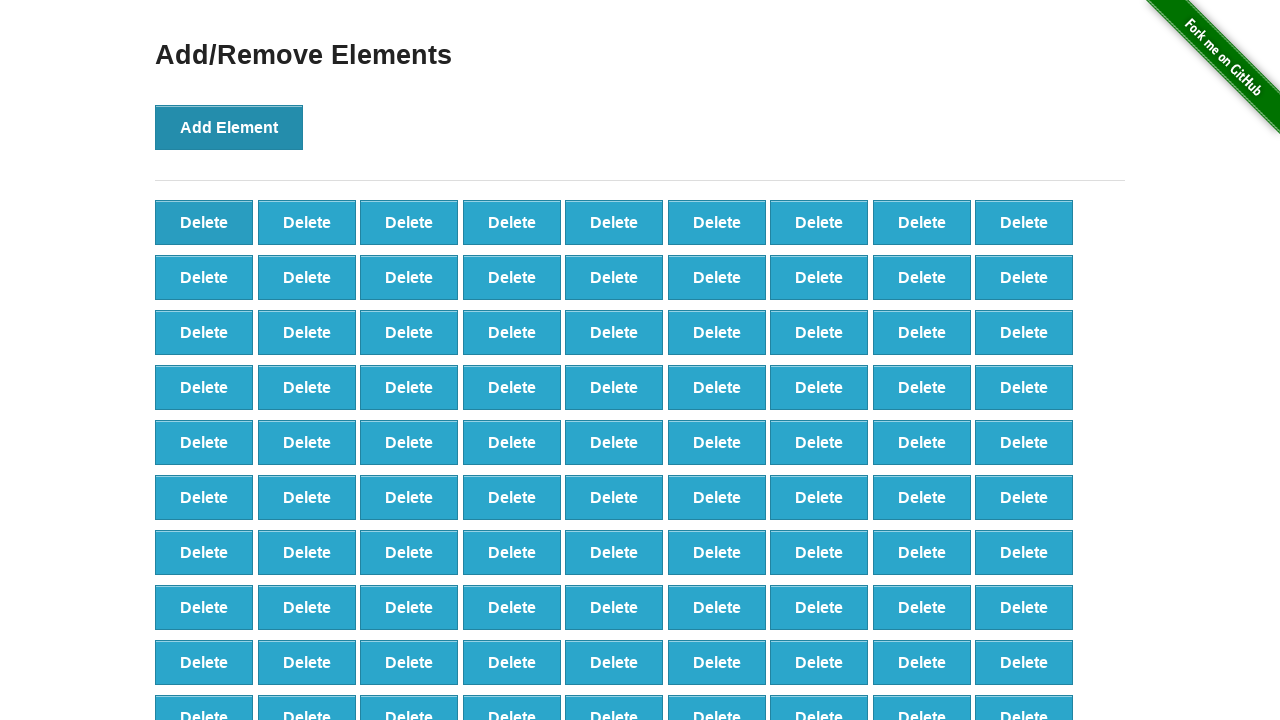

Deleted element 2/20 at (204, 222) on button[onclick='deleteElement()'] >> nth=0
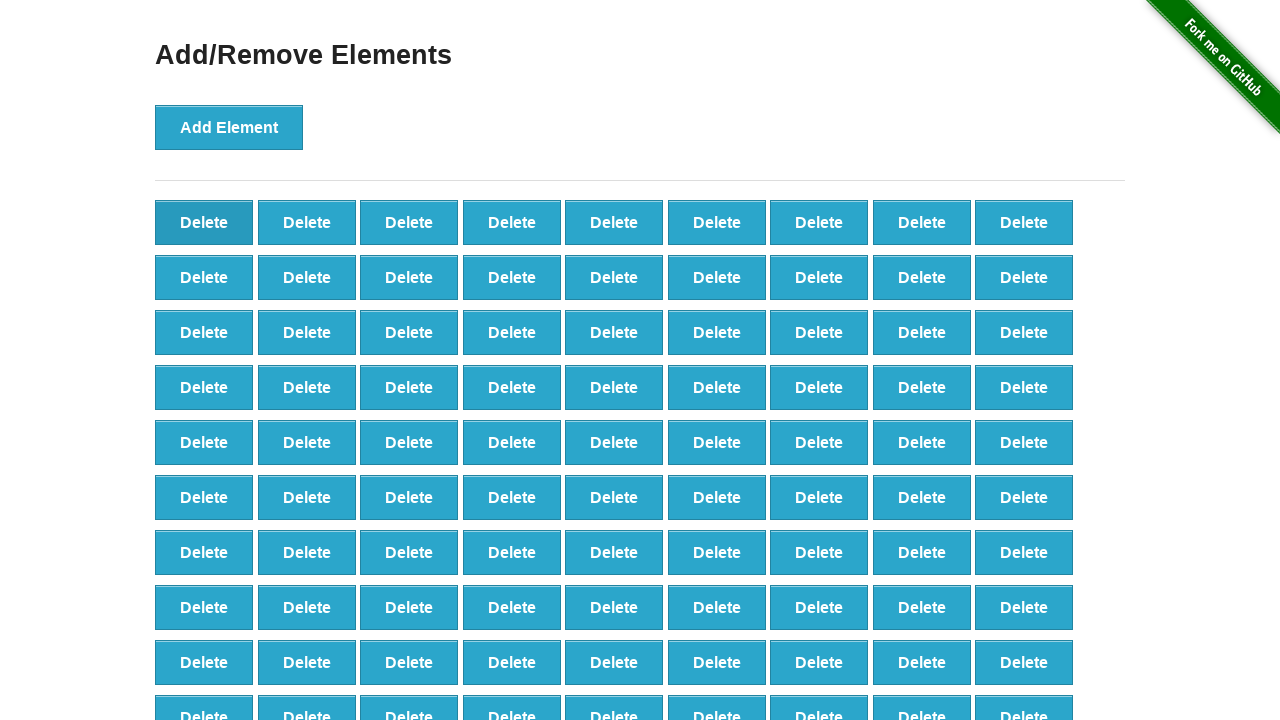

Deleted element 3/20 at (204, 222) on button[onclick='deleteElement()'] >> nth=0
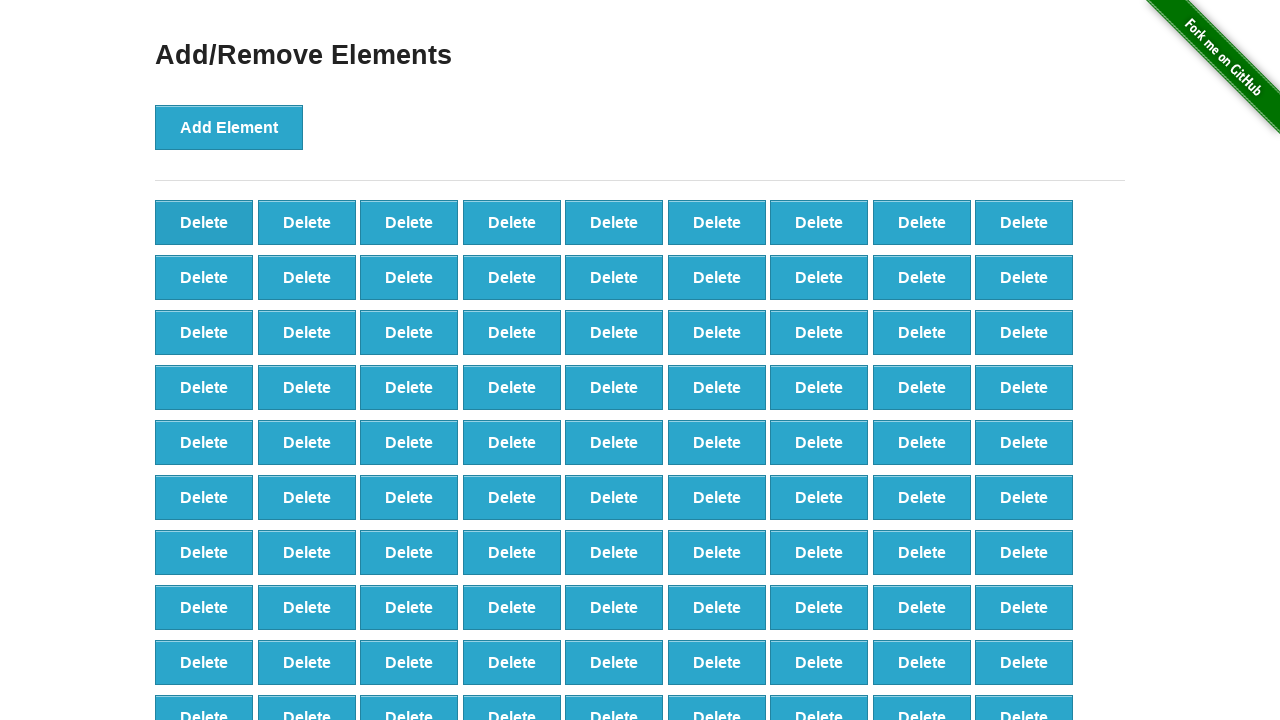

Deleted element 4/20 at (204, 222) on button[onclick='deleteElement()'] >> nth=0
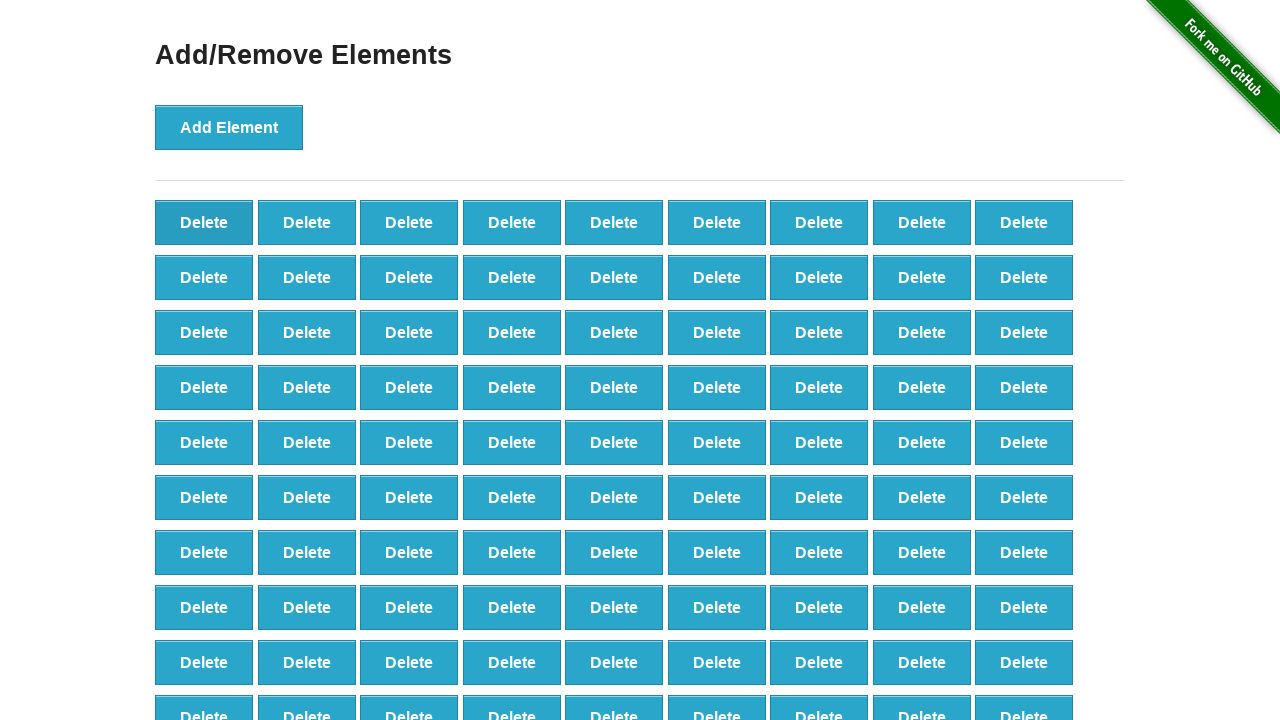

Deleted element 5/20 at (204, 222) on button[onclick='deleteElement()'] >> nth=0
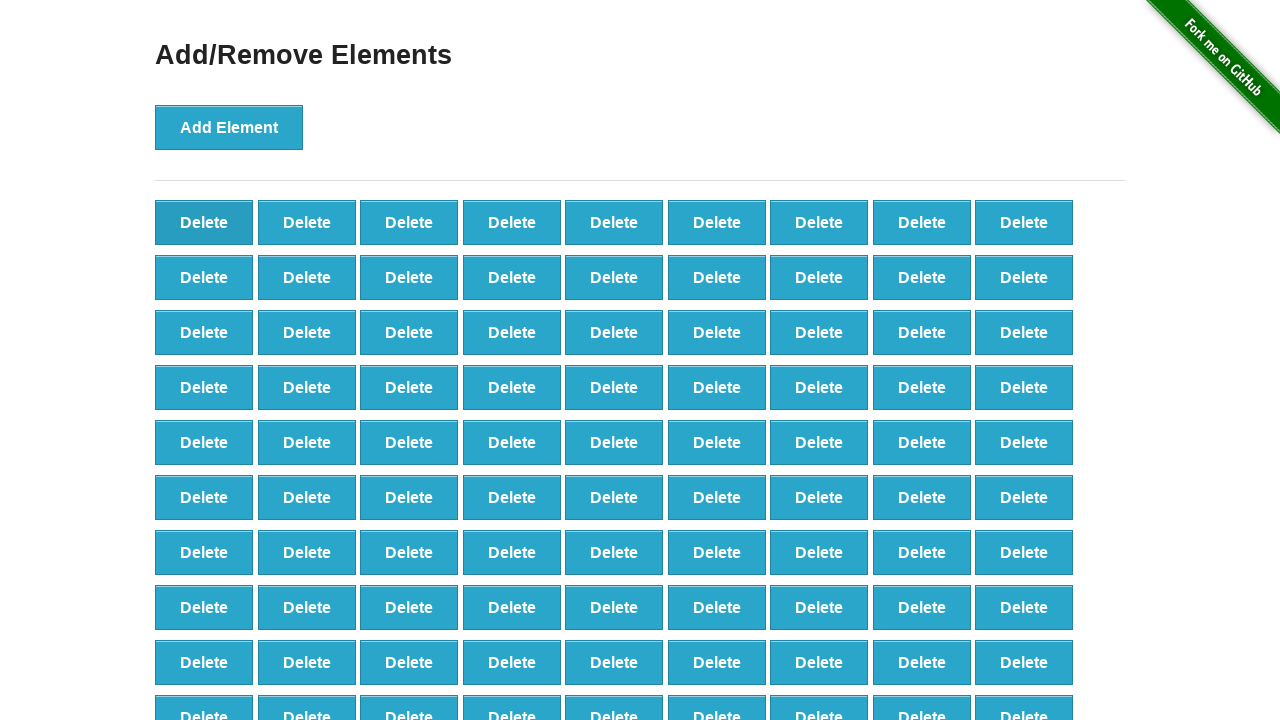

Deleted element 6/20 at (204, 222) on button[onclick='deleteElement()'] >> nth=0
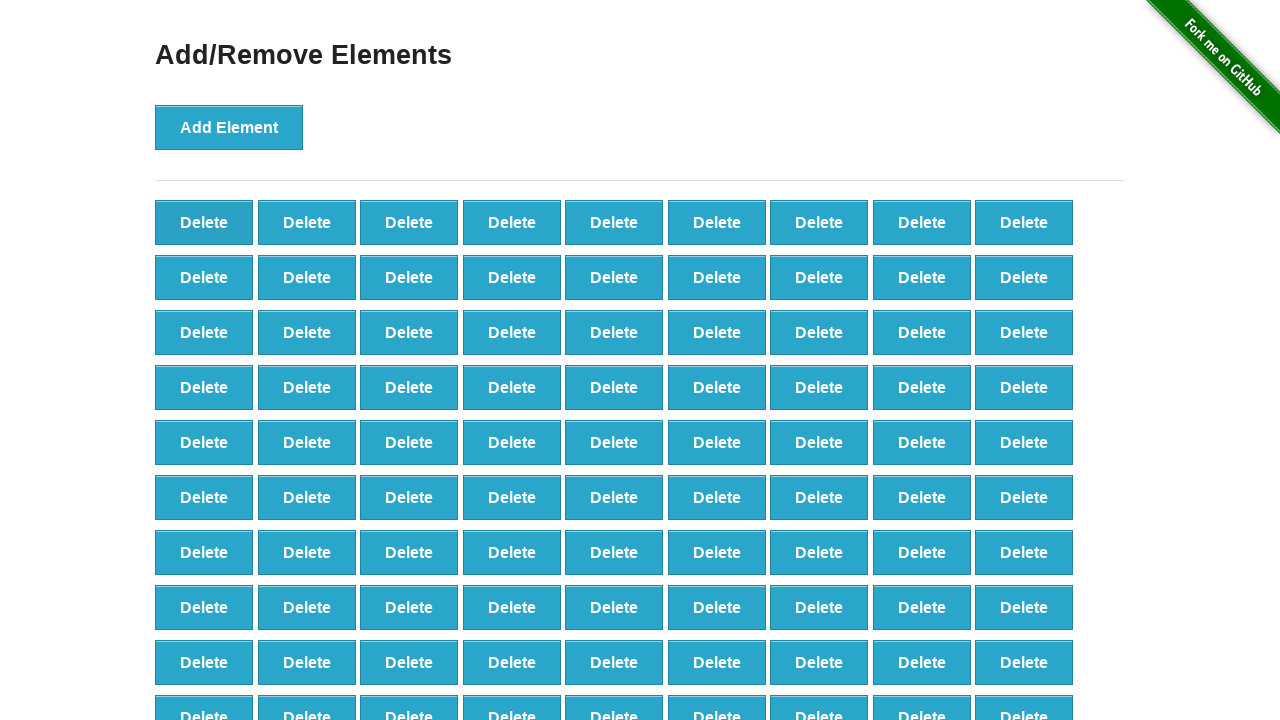

Deleted element 7/20 at (204, 222) on button[onclick='deleteElement()'] >> nth=0
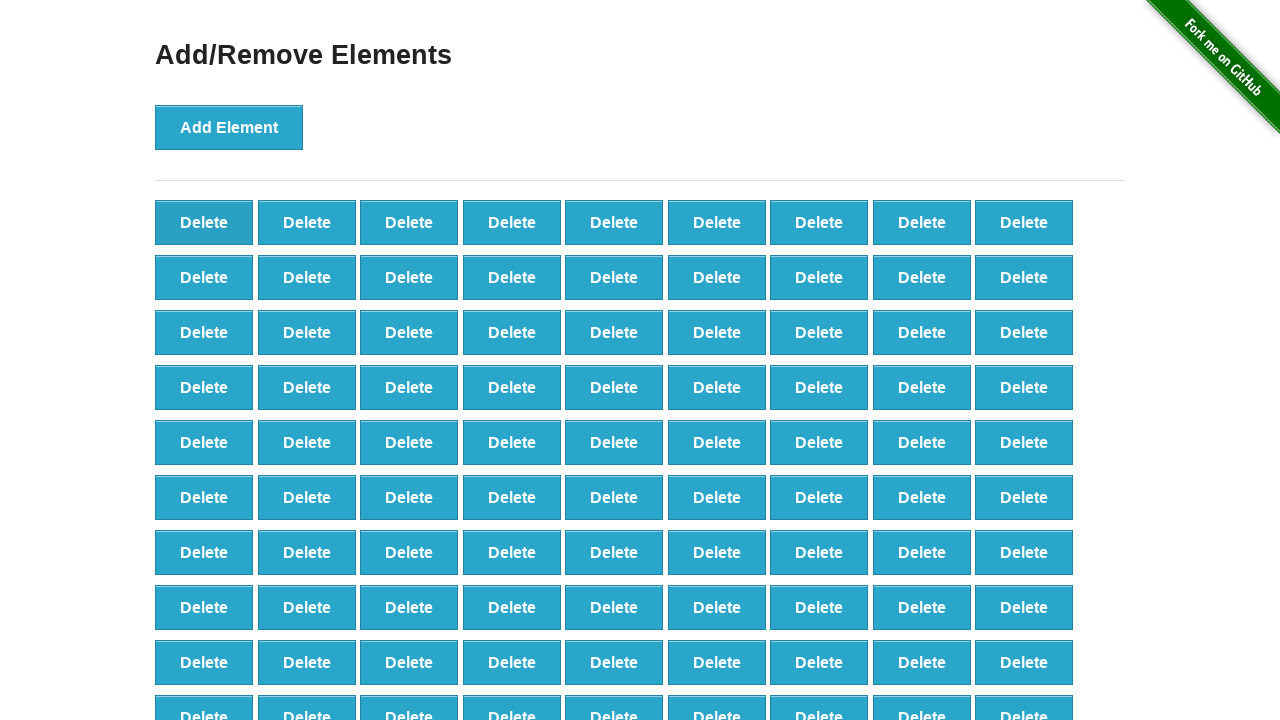

Deleted element 8/20 at (204, 222) on button[onclick='deleteElement()'] >> nth=0
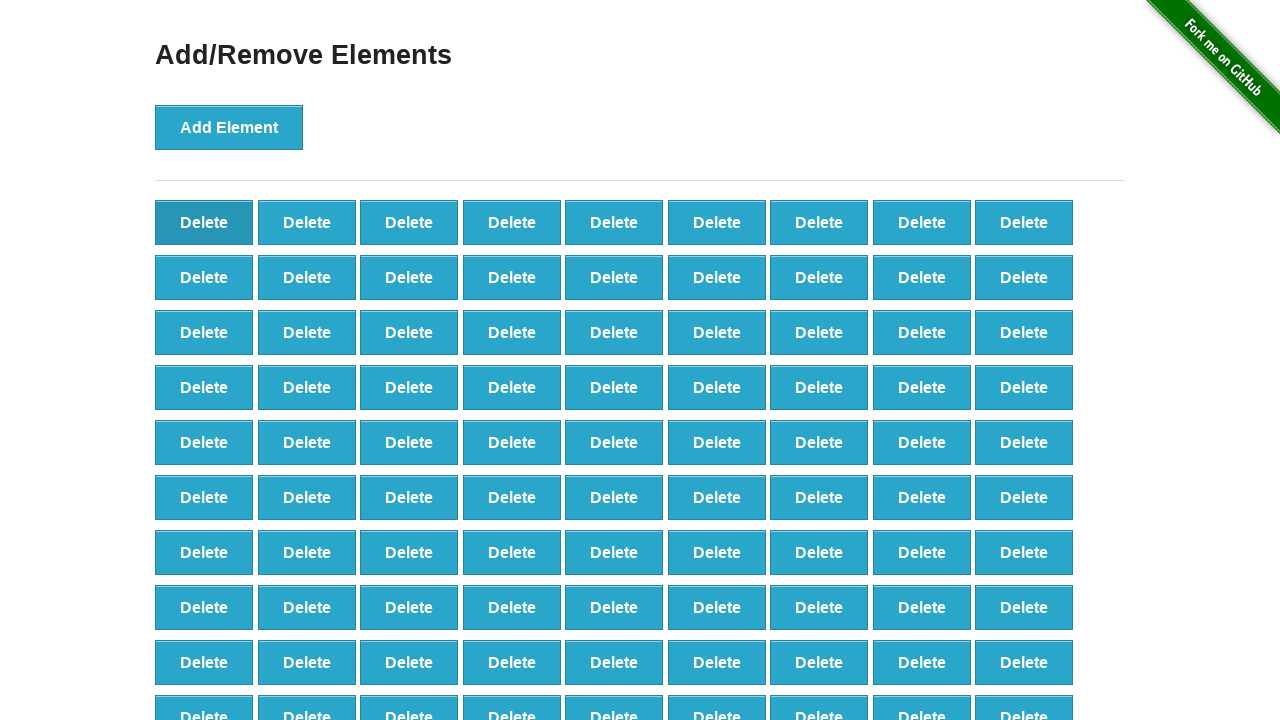

Deleted element 9/20 at (204, 222) on button[onclick='deleteElement()'] >> nth=0
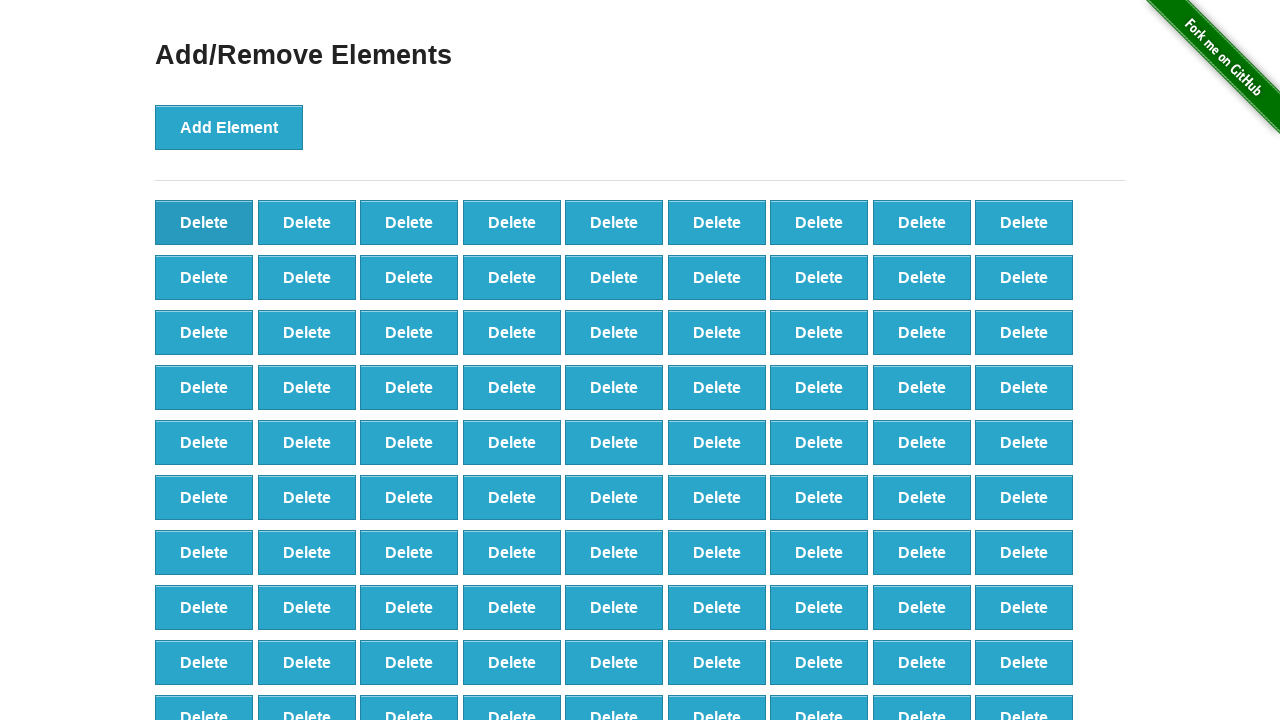

Deleted element 10/20 at (204, 222) on button[onclick='deleteElement()'] >> nth=0
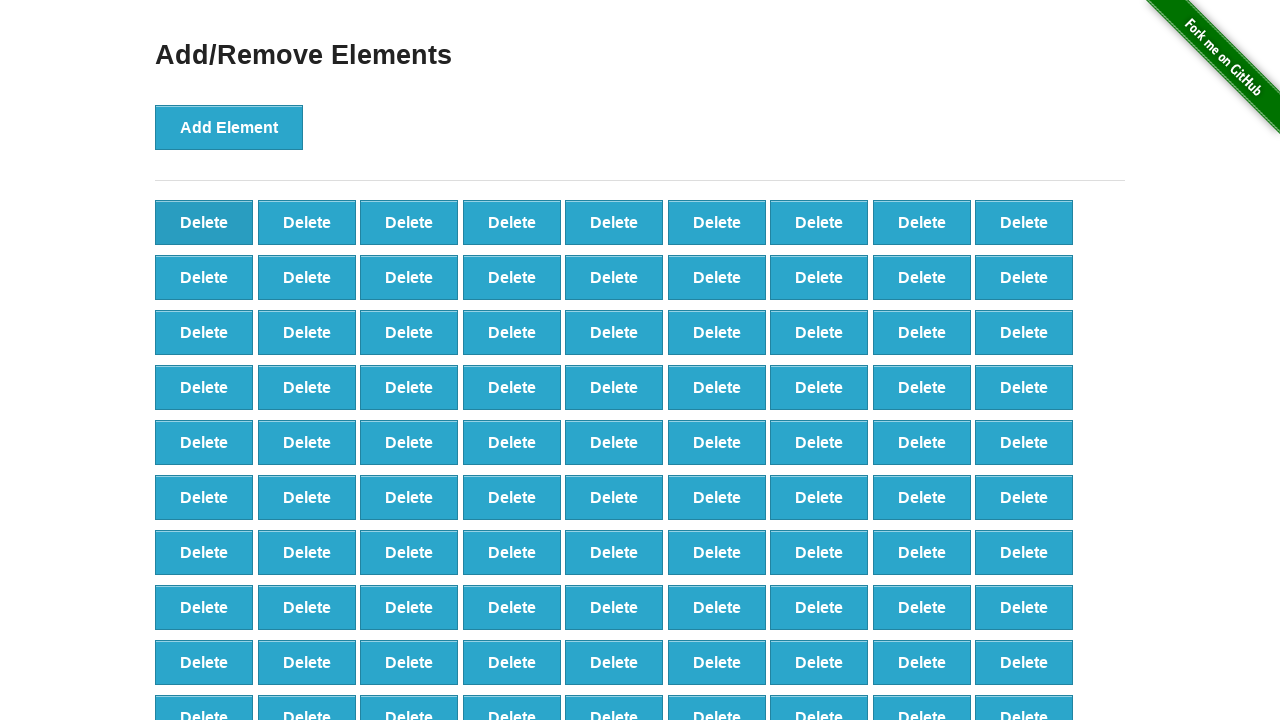

Deleted element 11/20 at (204, 222) on button[onclick='deleteElement()'] >> nth=0
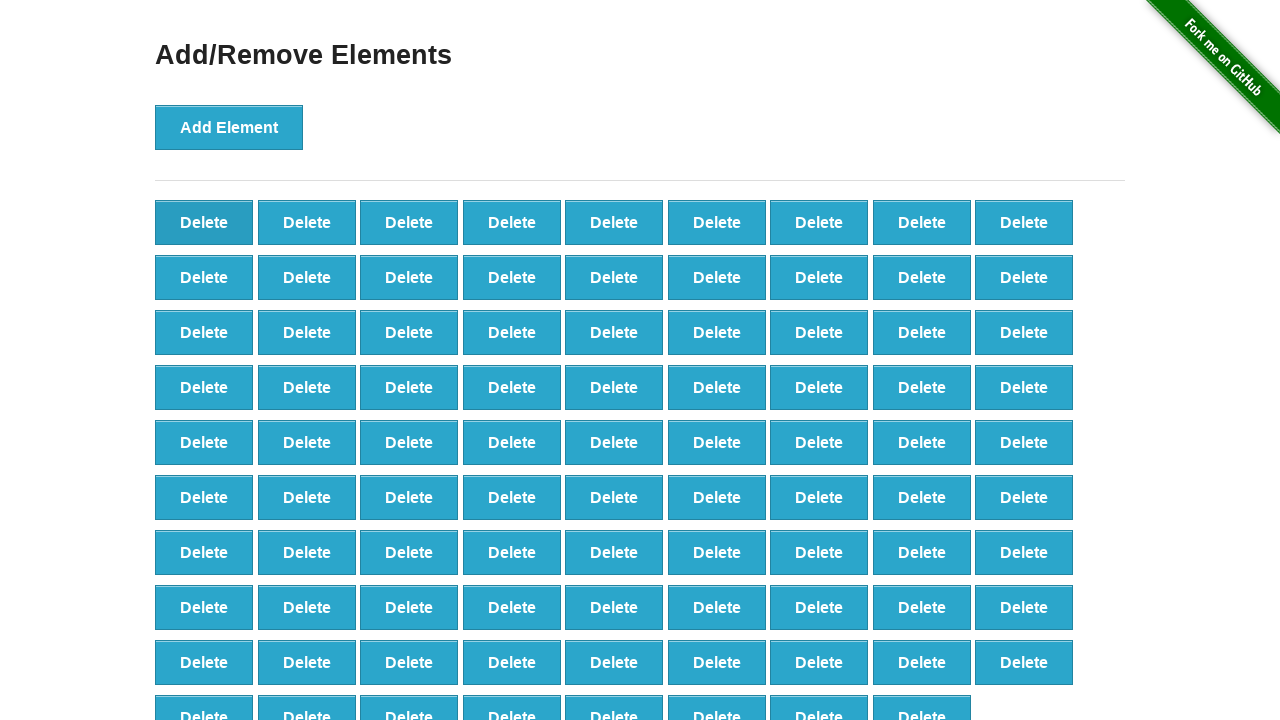

Deleted element 12/20 at (204, 222) on button[onclick='deleteElement()'] >> nth=0
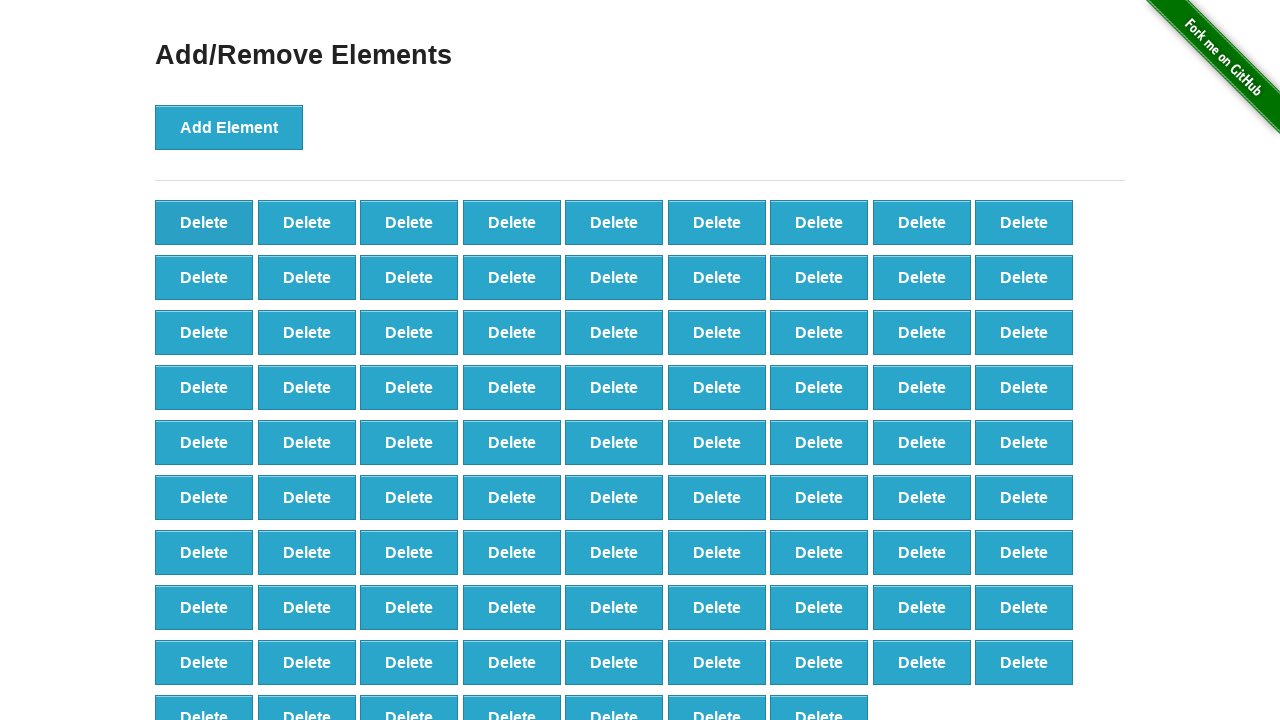

Deleted element 13/20 at (204, 222) on button[onclick='deleteElement()'] >> nth=0
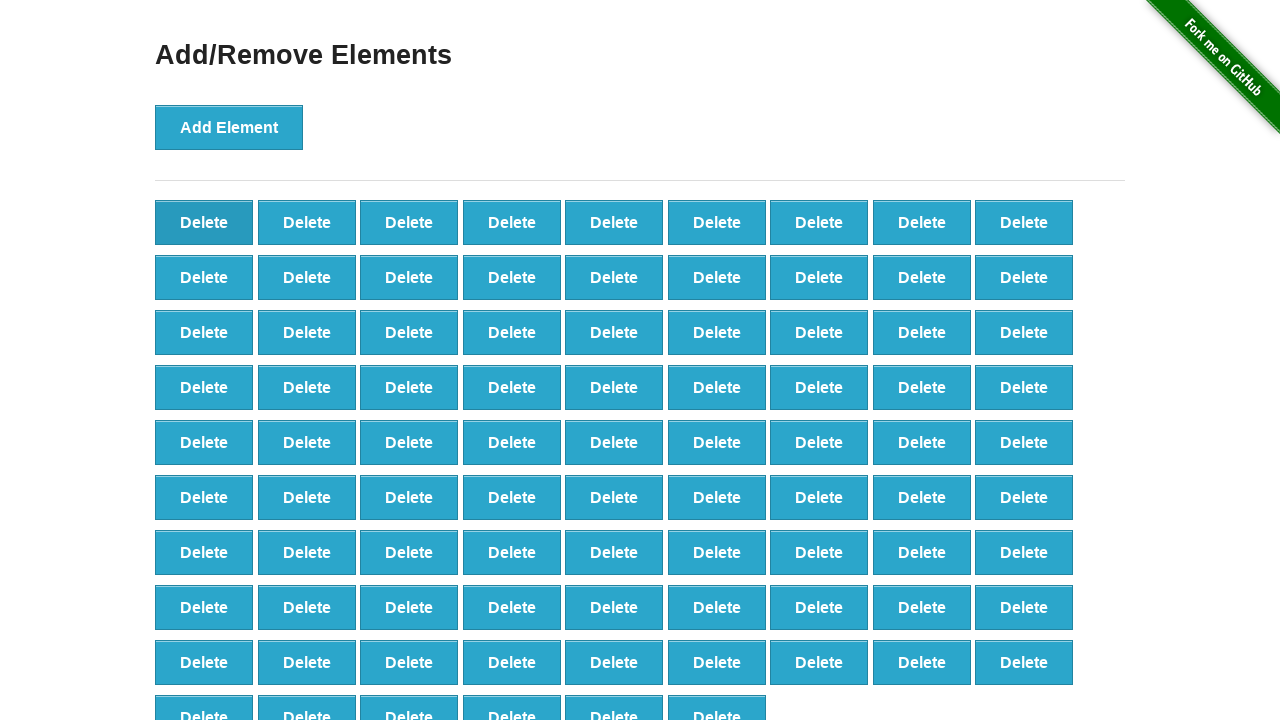

Deleted element 14/20 at (204, 222) on button[onclick='deleteElement()'] >> nth=0
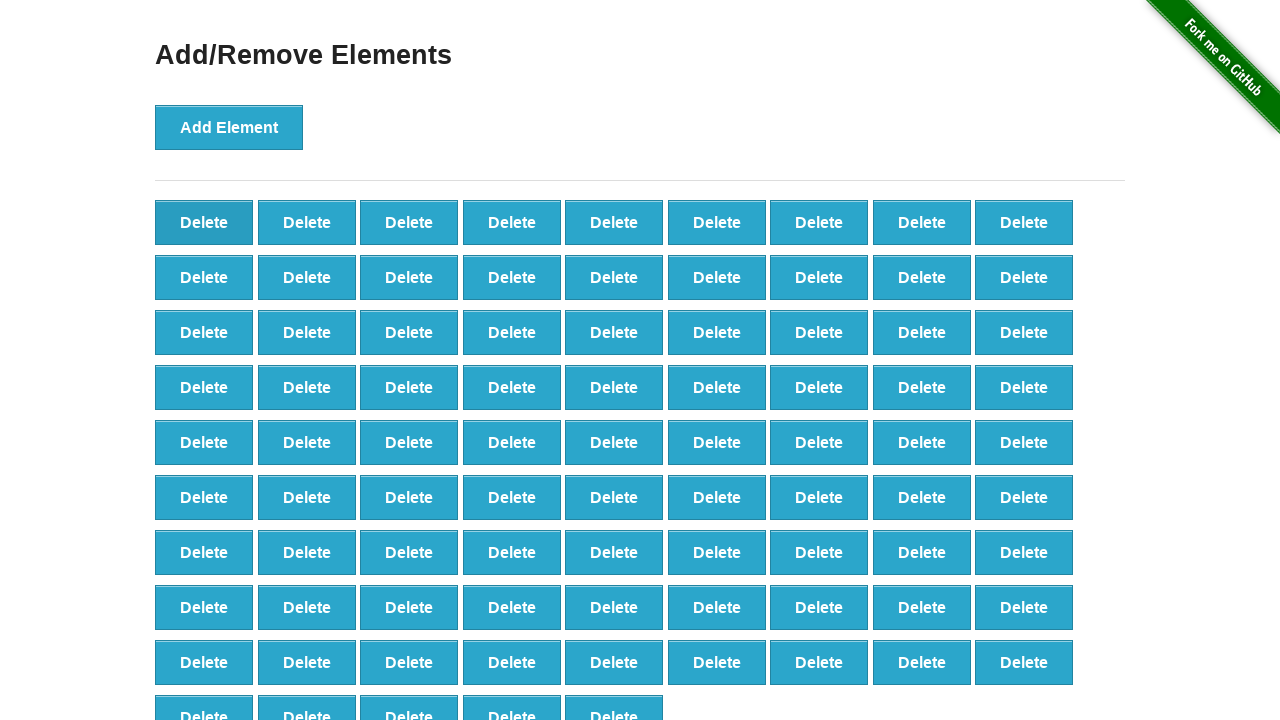

Deleted element 15/20 at (204, 222) on button[onclick='deleteElement()'] >> nth=0
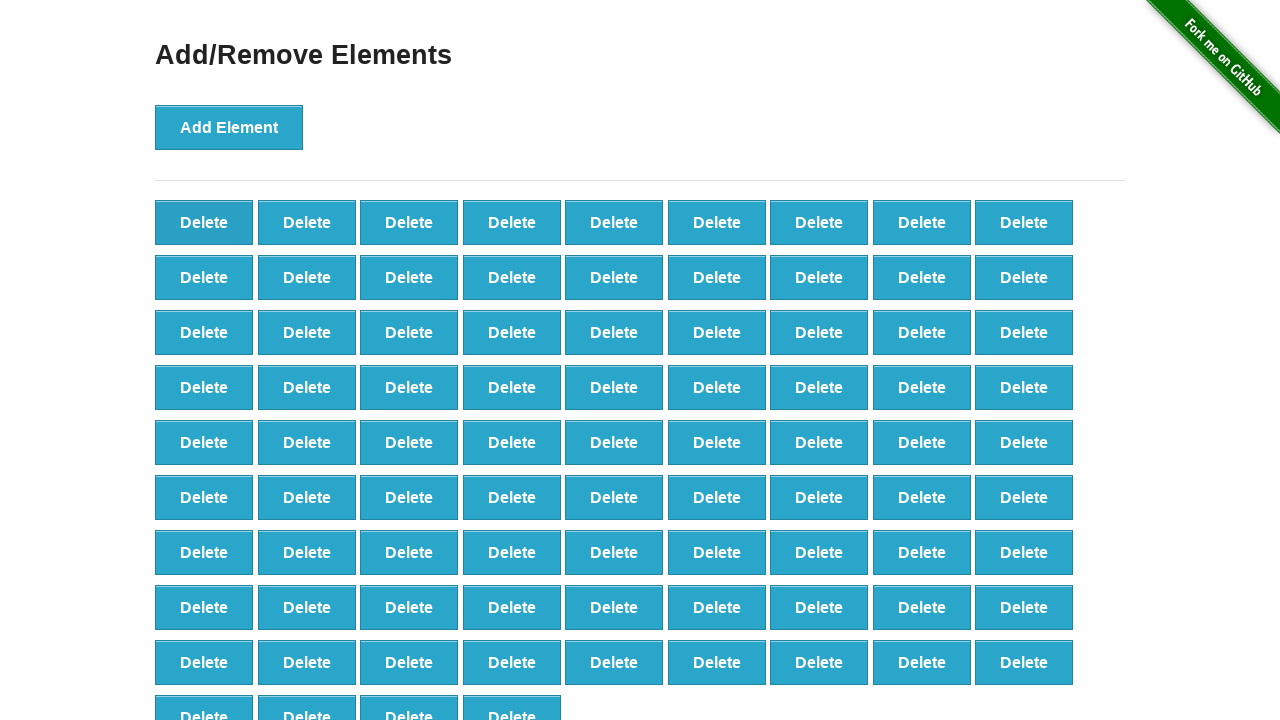

Deleted element 16/20 at (204, 222) on button[onclick='deleteElement()'] >> nth=0
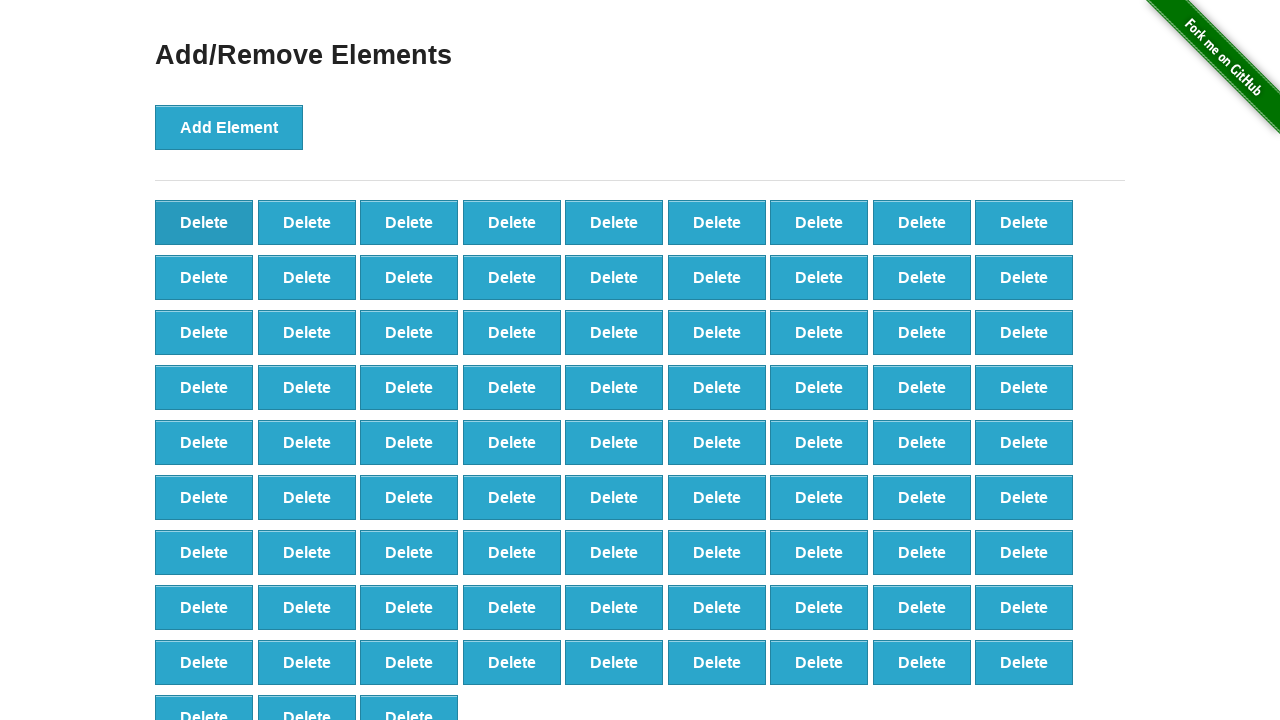

Deleted element 17/20 at (204, 222) on button[onclick='deleteElement()'] >> nth=0
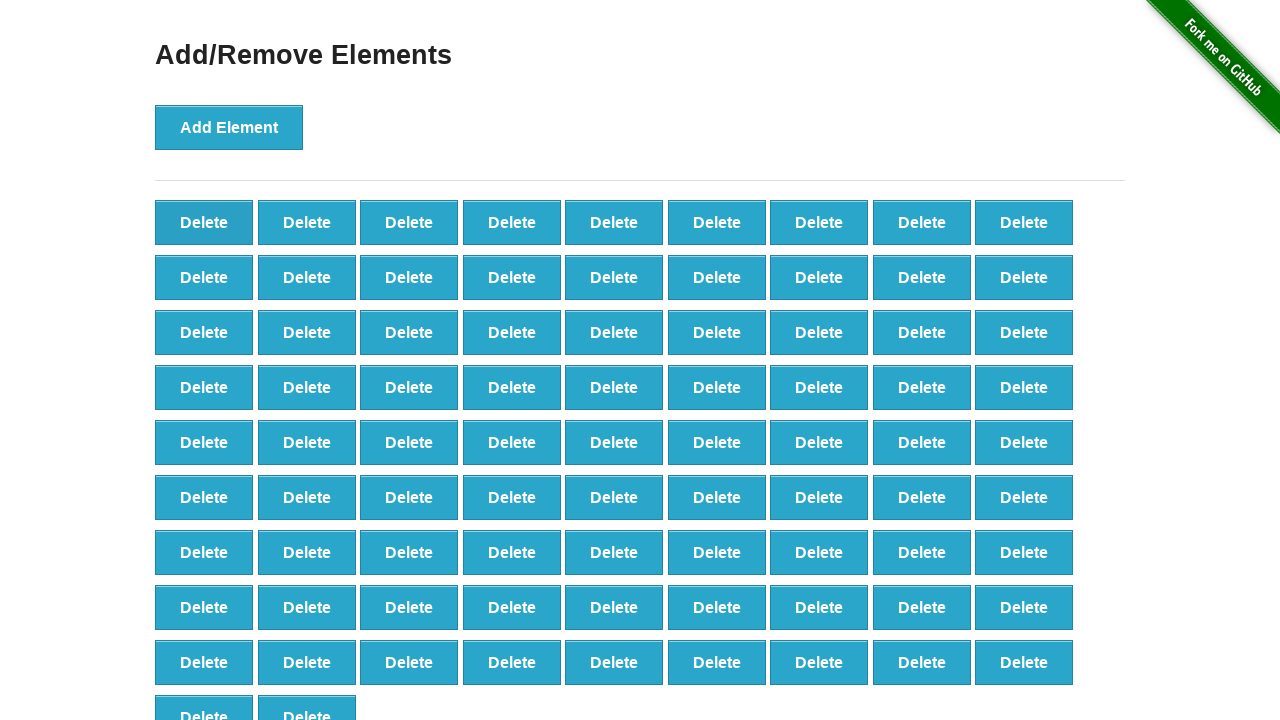

Deleted element 18/20 at (204, 222) on button[onclick='deleteElement()'] >> nth=0
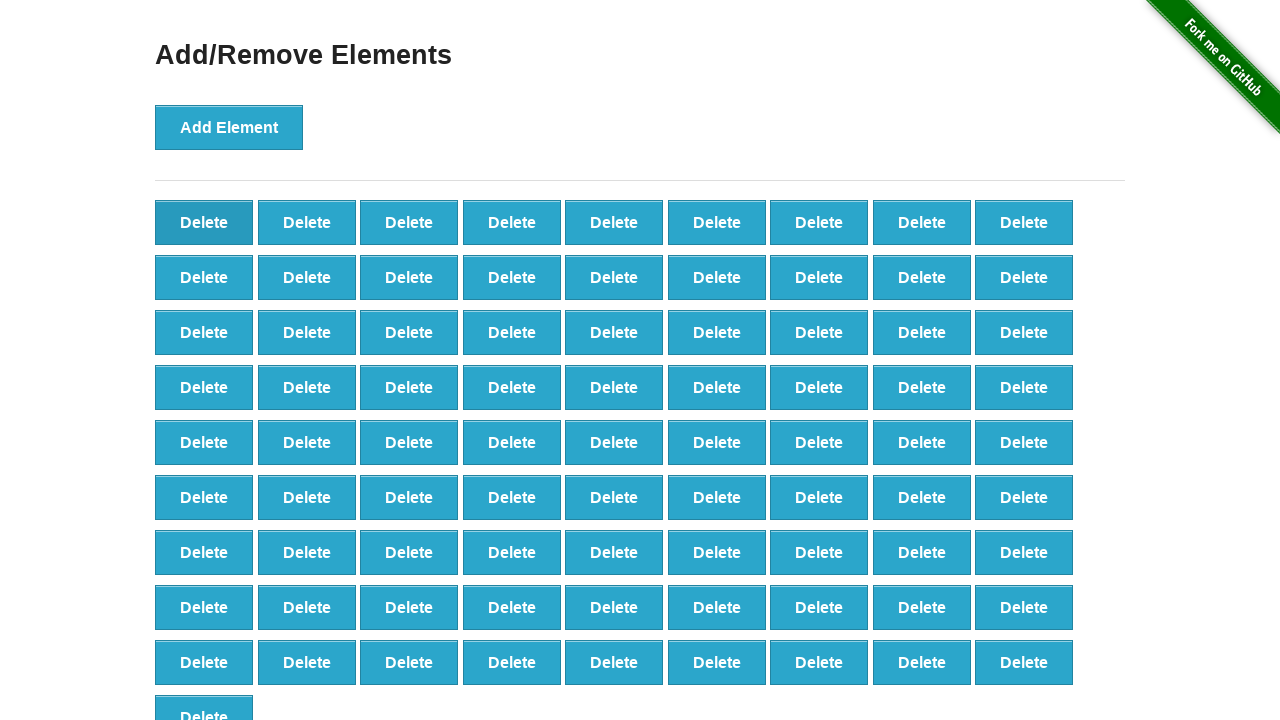

Deleted element 19/20 at (204, 222) on button[onclick='deleteElement()'] >> nth=0
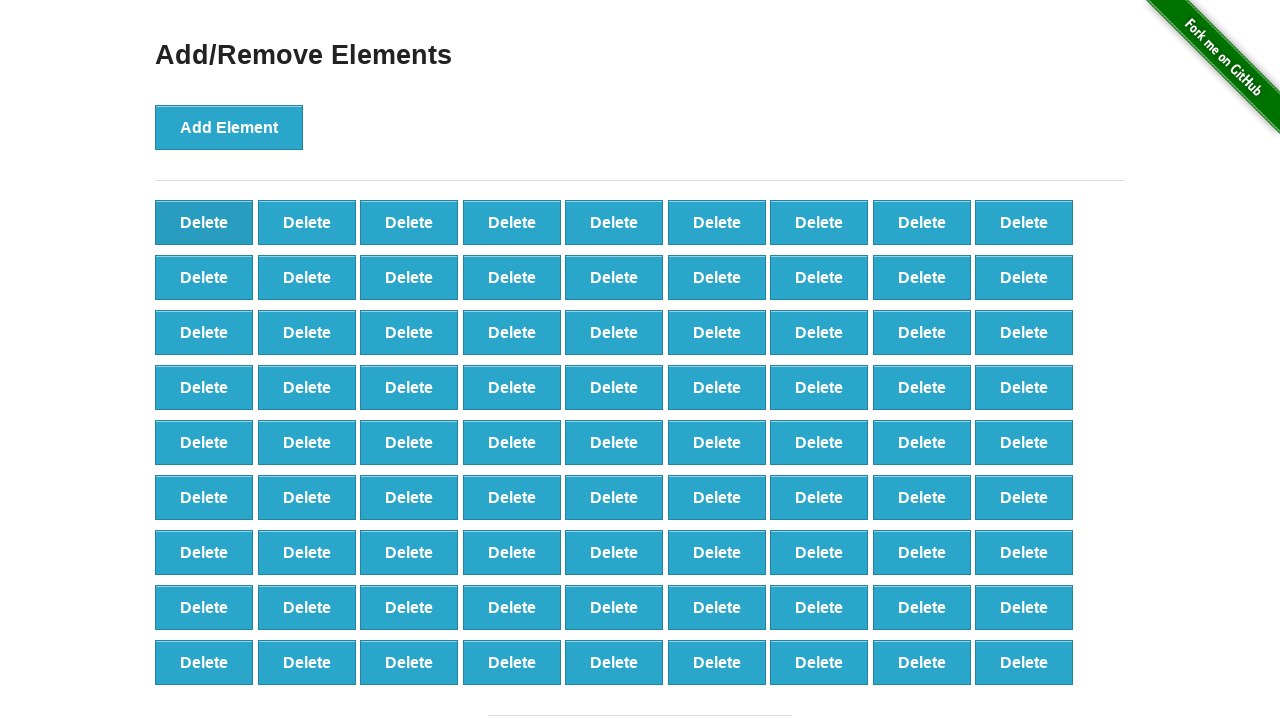

Deleted element 20/20 at (204, 222) on button[onclick='deleteElement()'] >> nth=0
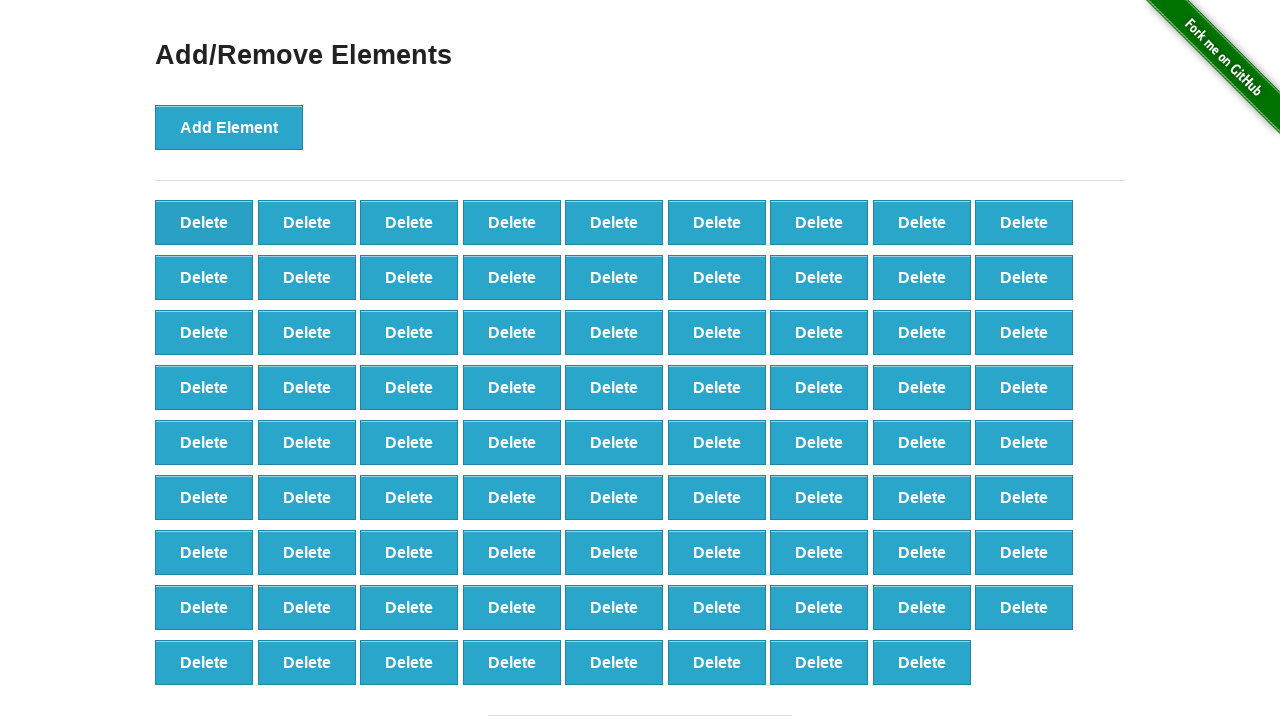

Counted 80 delete buttons after deletion
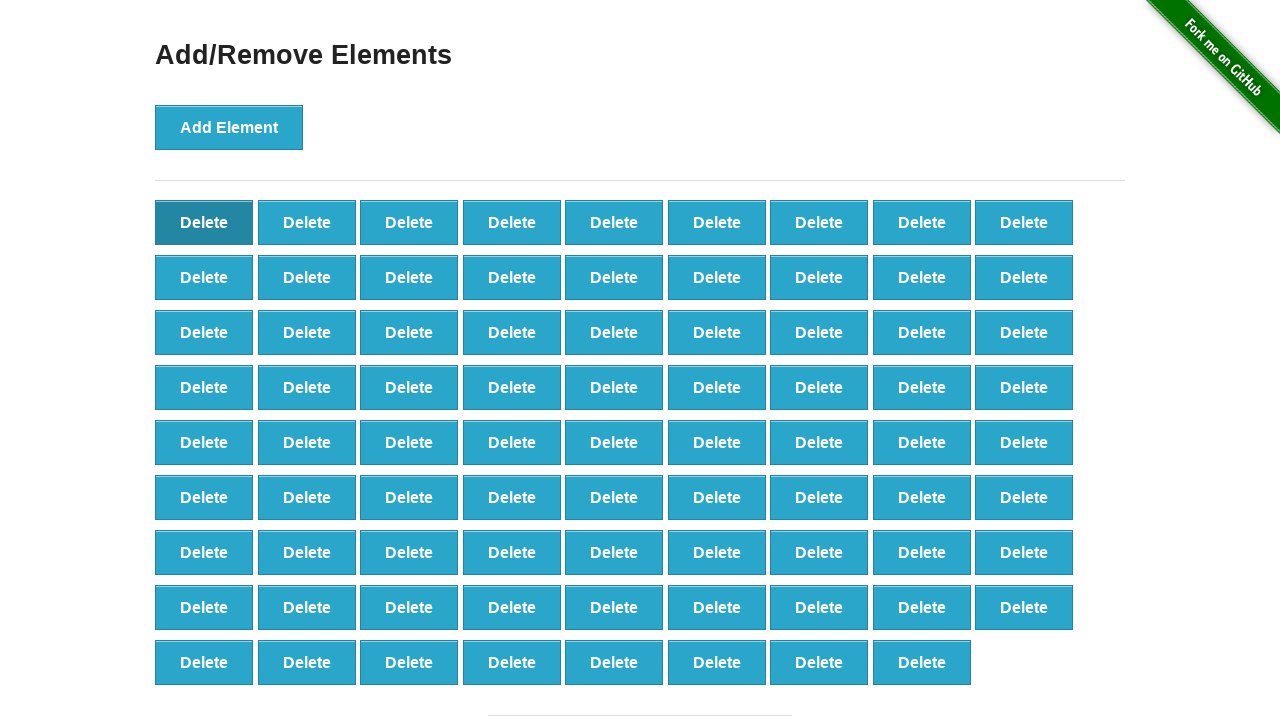

Assertion passed: 80 == 80
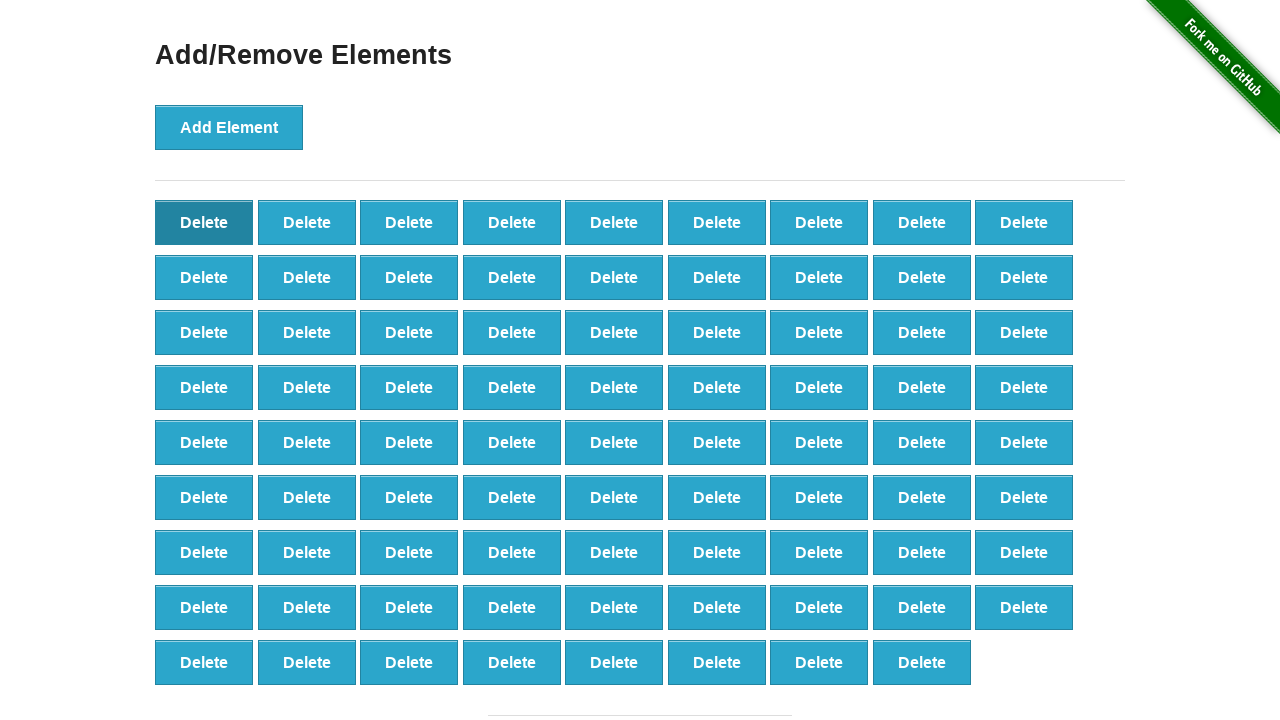

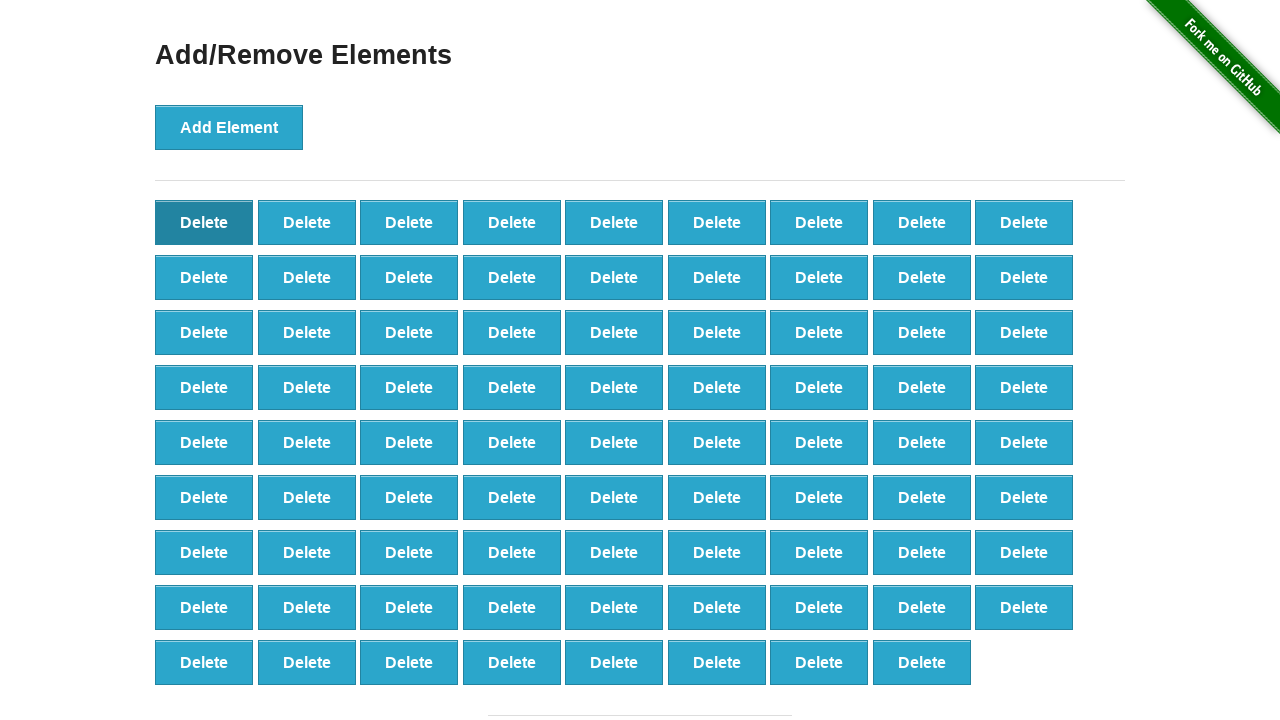